Tests filling a large form by entering text into all input fields and submitting the form by clicking the submit button.

Starting URL: http://suninjuly.github.io/huge_form.html

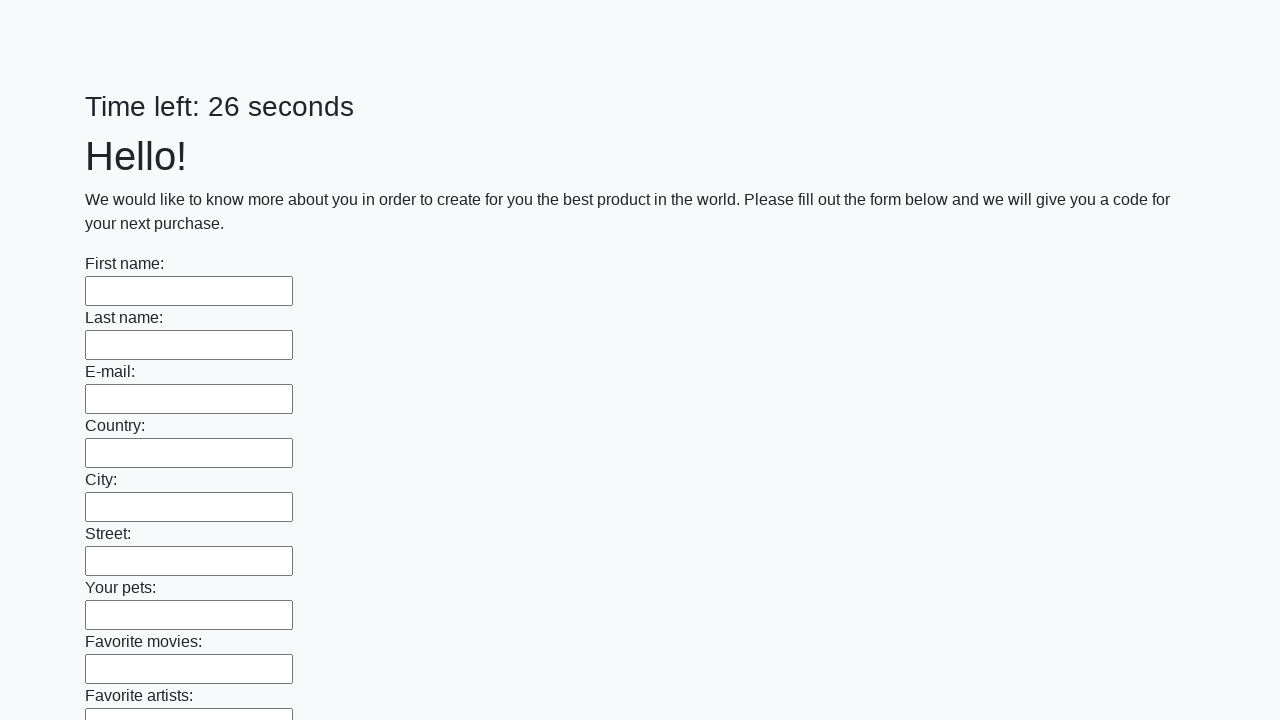

Located all input elements on the form
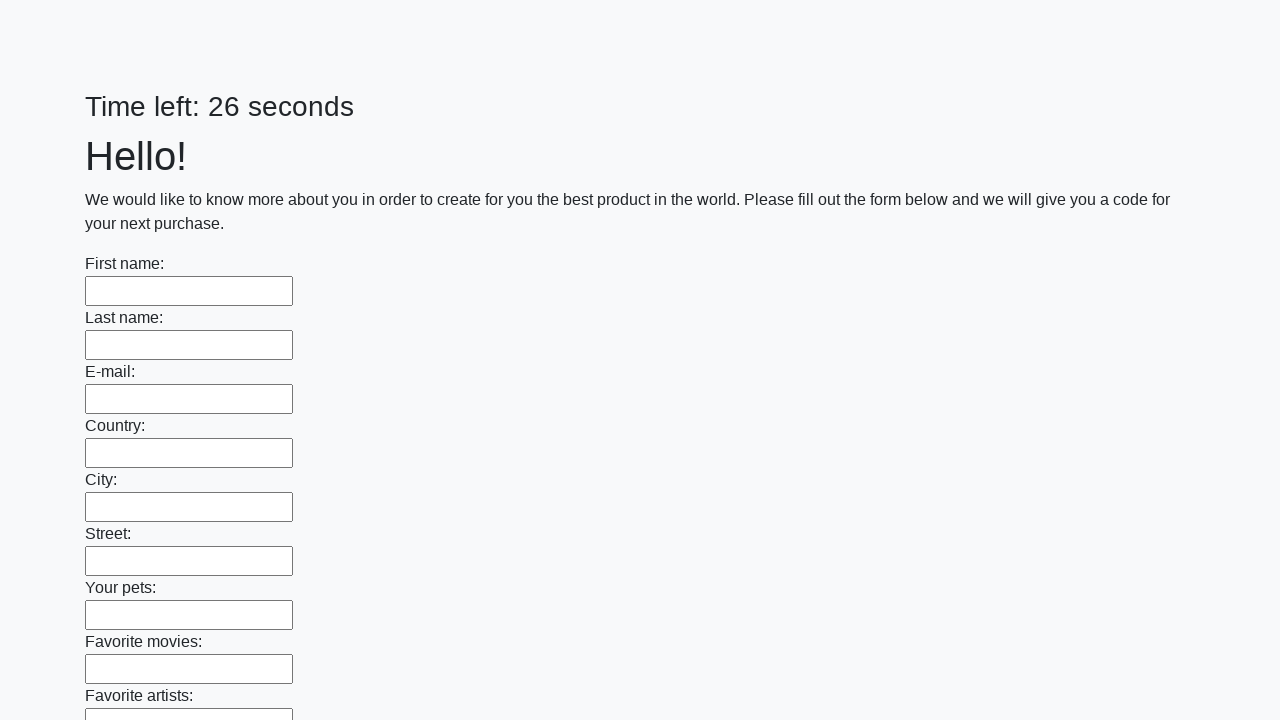

Filled an input field with 'TestValue' on input >> nth=0
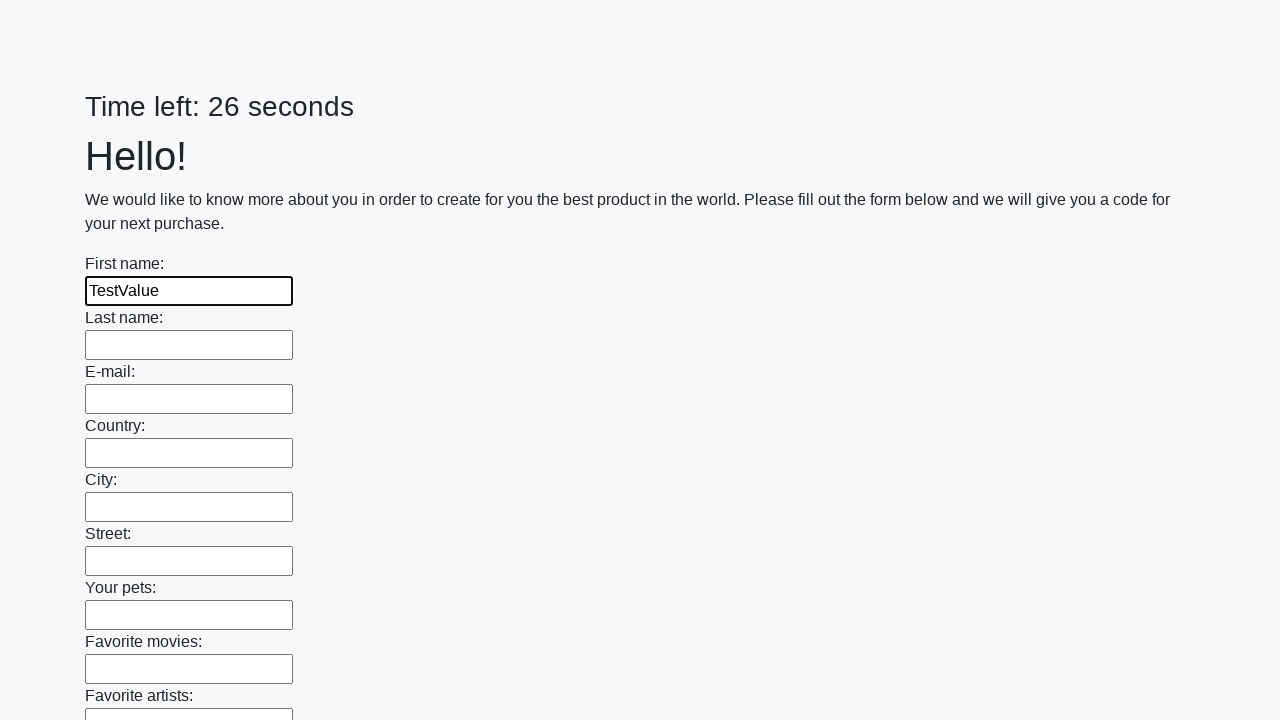

Filled an input field with 'TestValue' on input >> nth=1
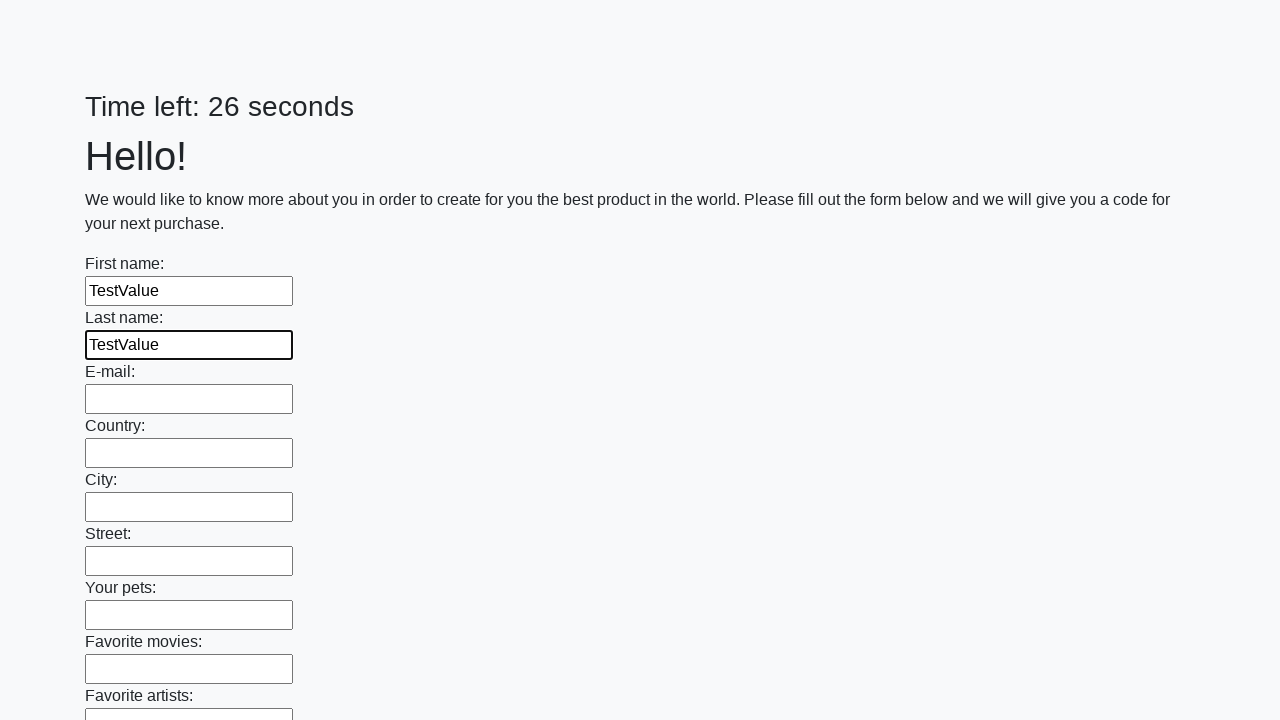

Filled an input field with 'TestValue' on input >> nth=2
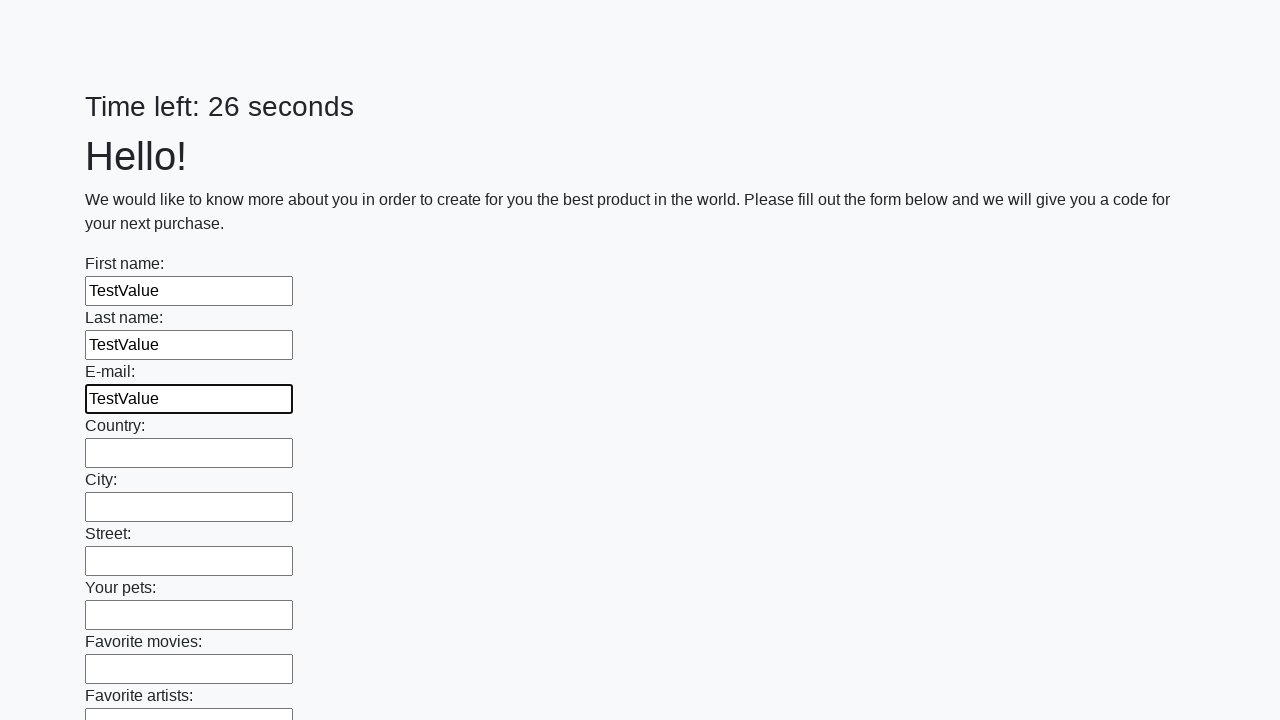

Filled an input field with 'TestValue' on input >> nth=3
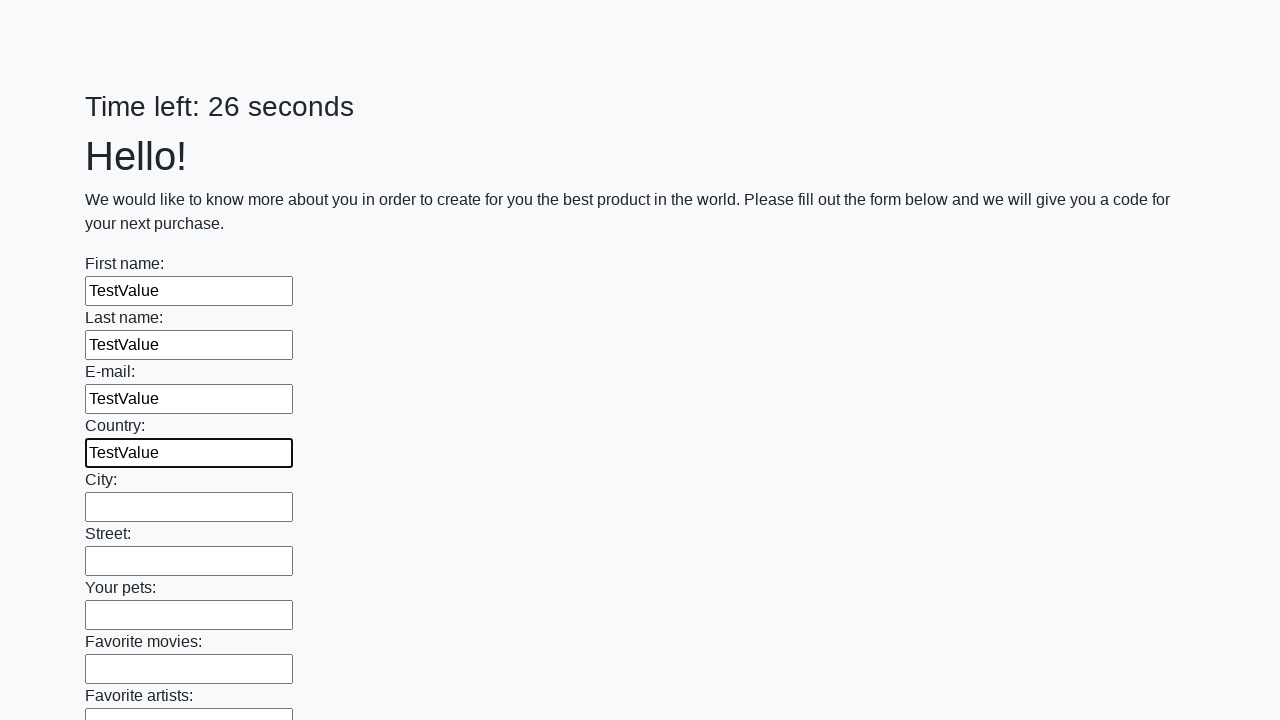

Filled an input field with 'TestValue' on input >> nth=4
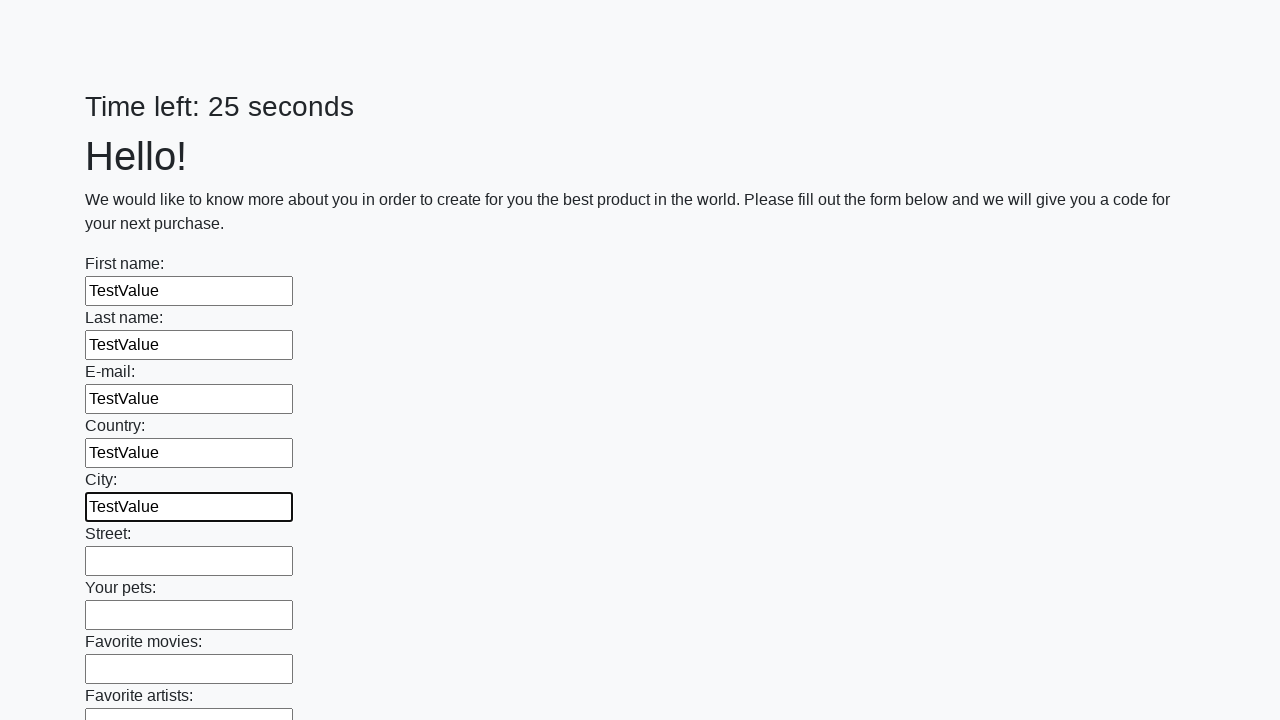

Filled an input field with 'TestValue' on input >> nth=5
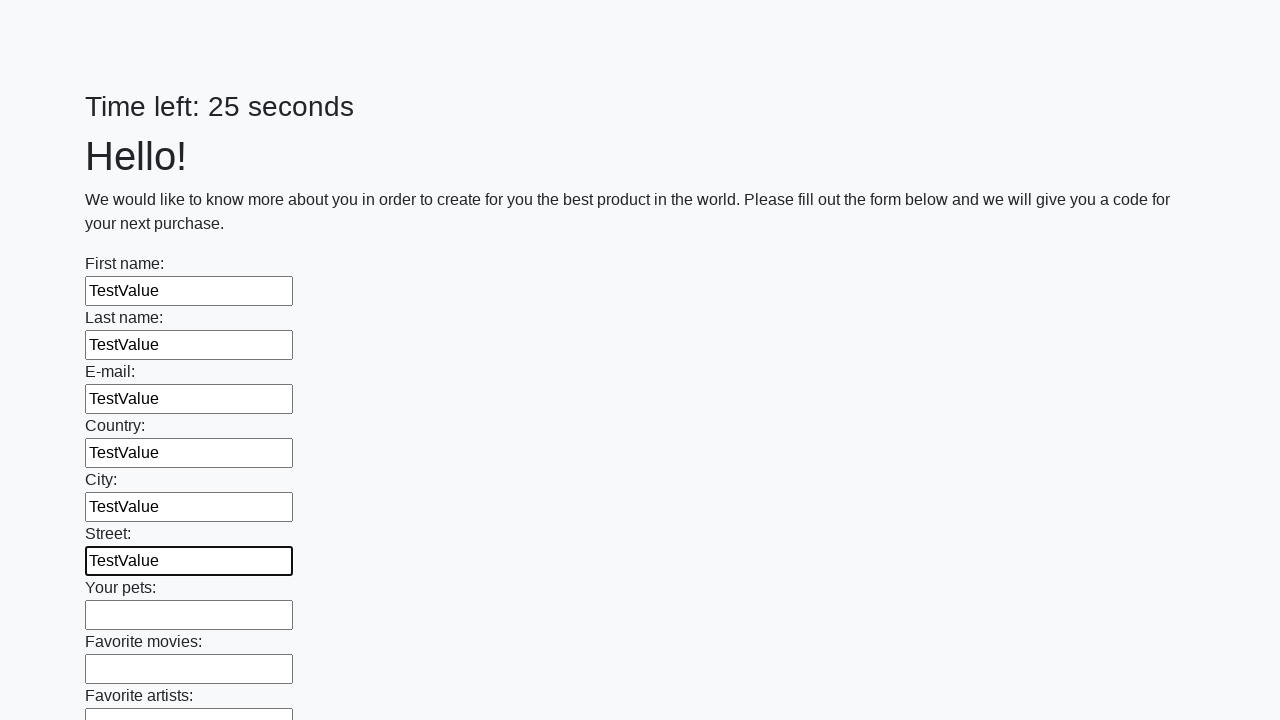

Filled an input field with 'TestValue' on input >> nth=6
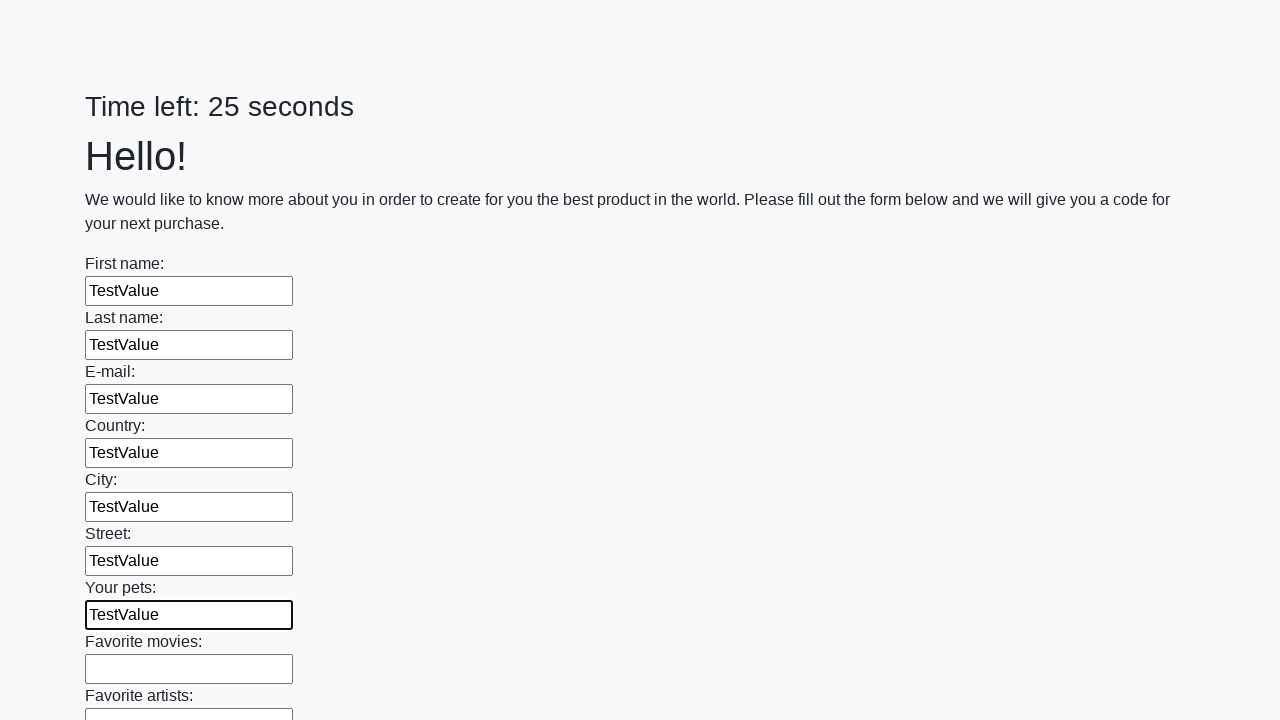

Filled an input field with 'TestValue' on input >> nth=7
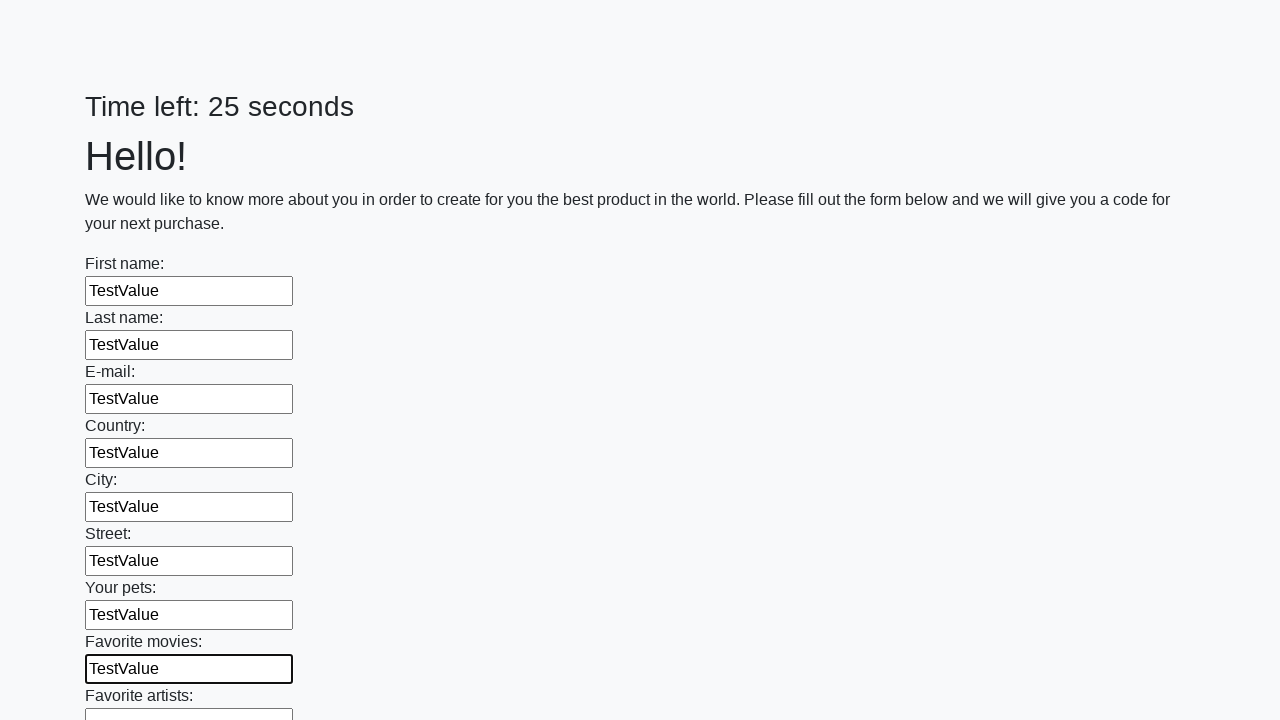

Filled an input field with 'TestValue' on input >> nth=8
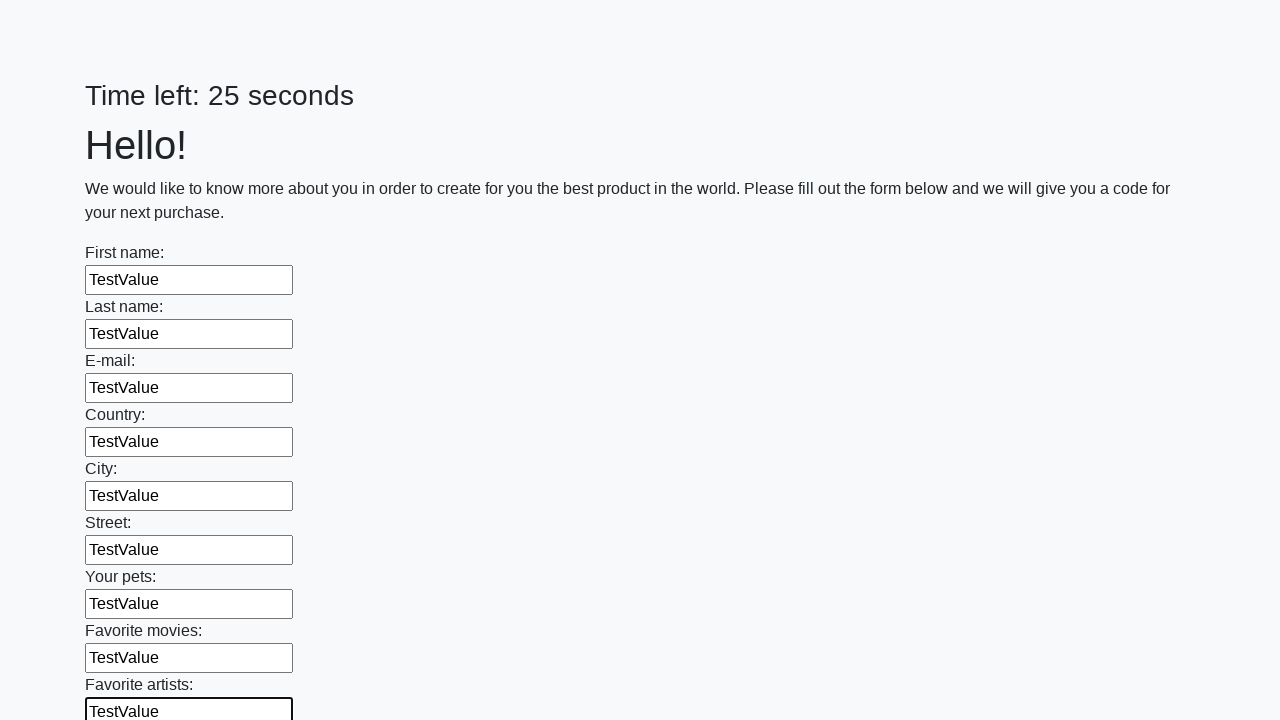

Filled an input field with 'TestValue' on input >> nth=9
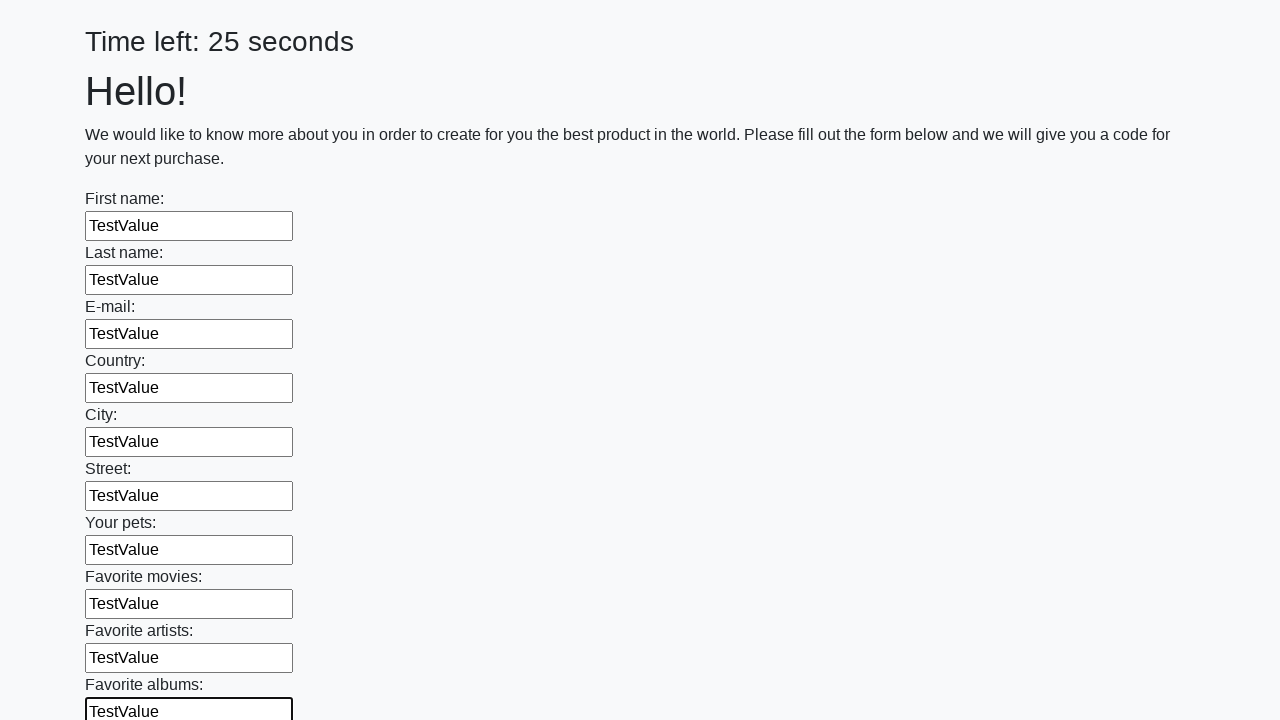

Filled an input field with 'TestValue' on input >> nth=10
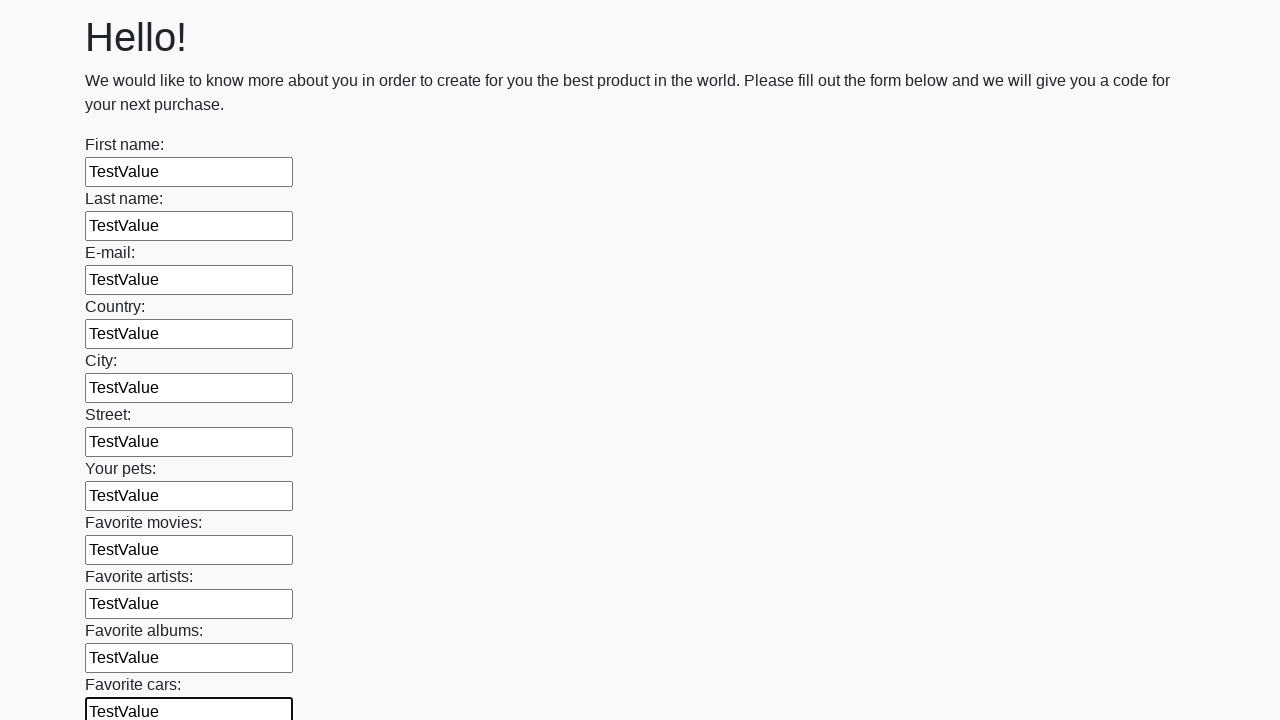

Filled an input field with 'TestValue' on input >> nth=11
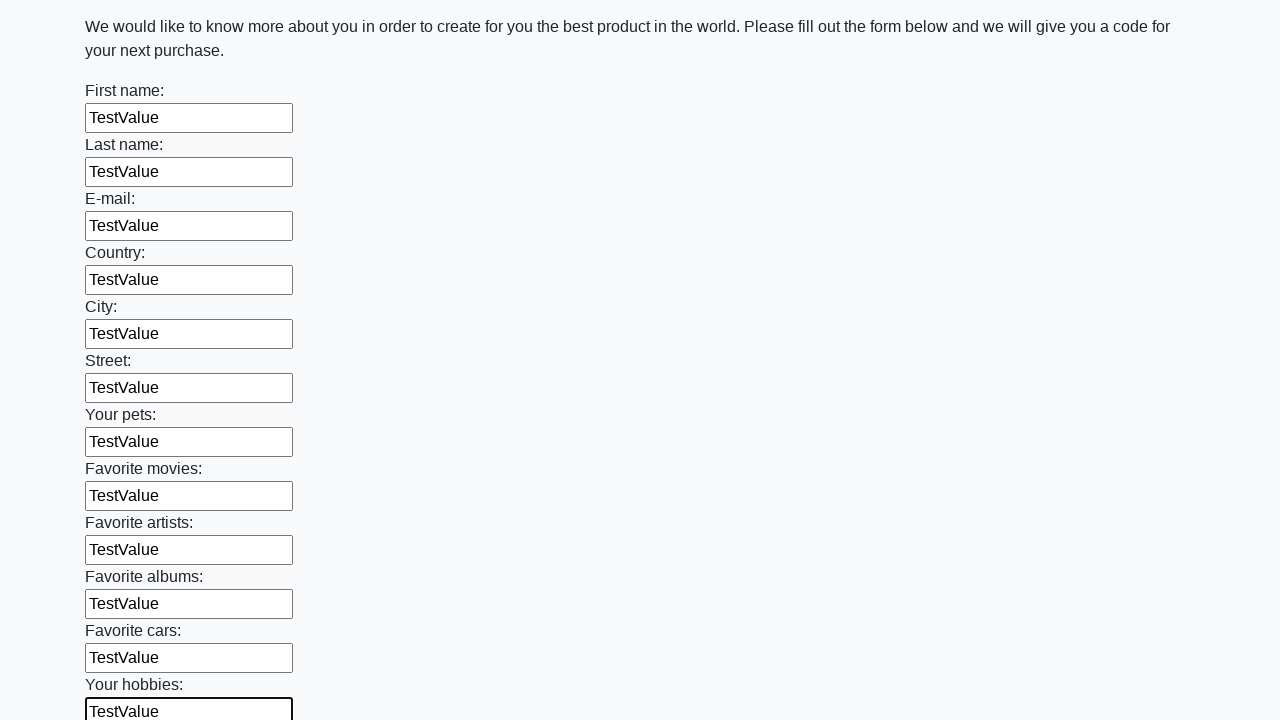

Filled an input field with 'TestValue' on input >> nth=12
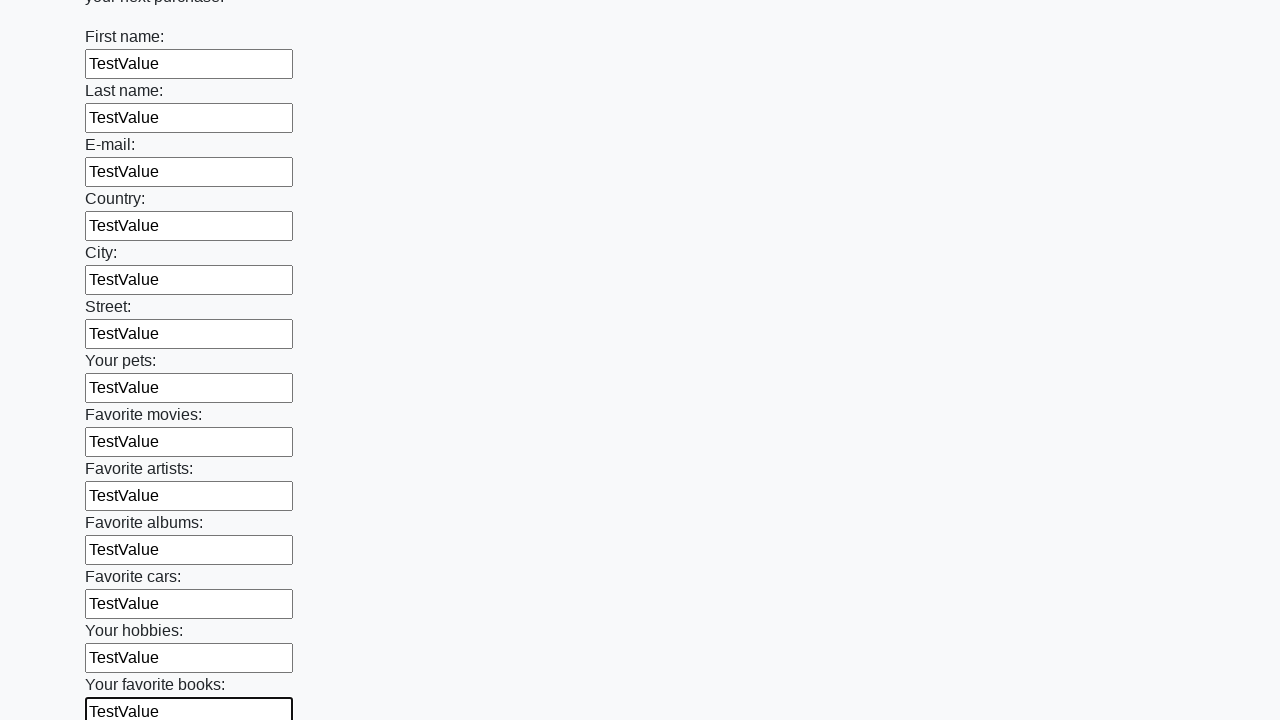

Filled an input field with 'TestValue' on input >> nth=13
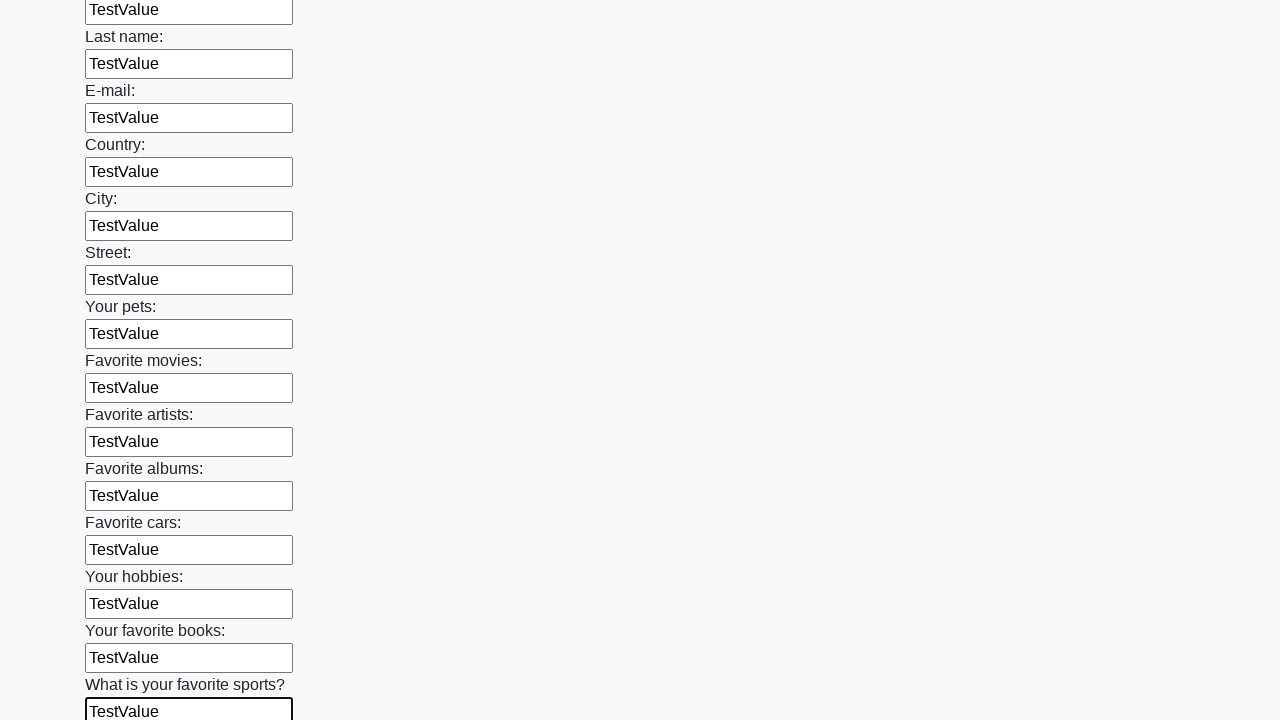

Filled an input field with 'TestValue' on input >> nth=14
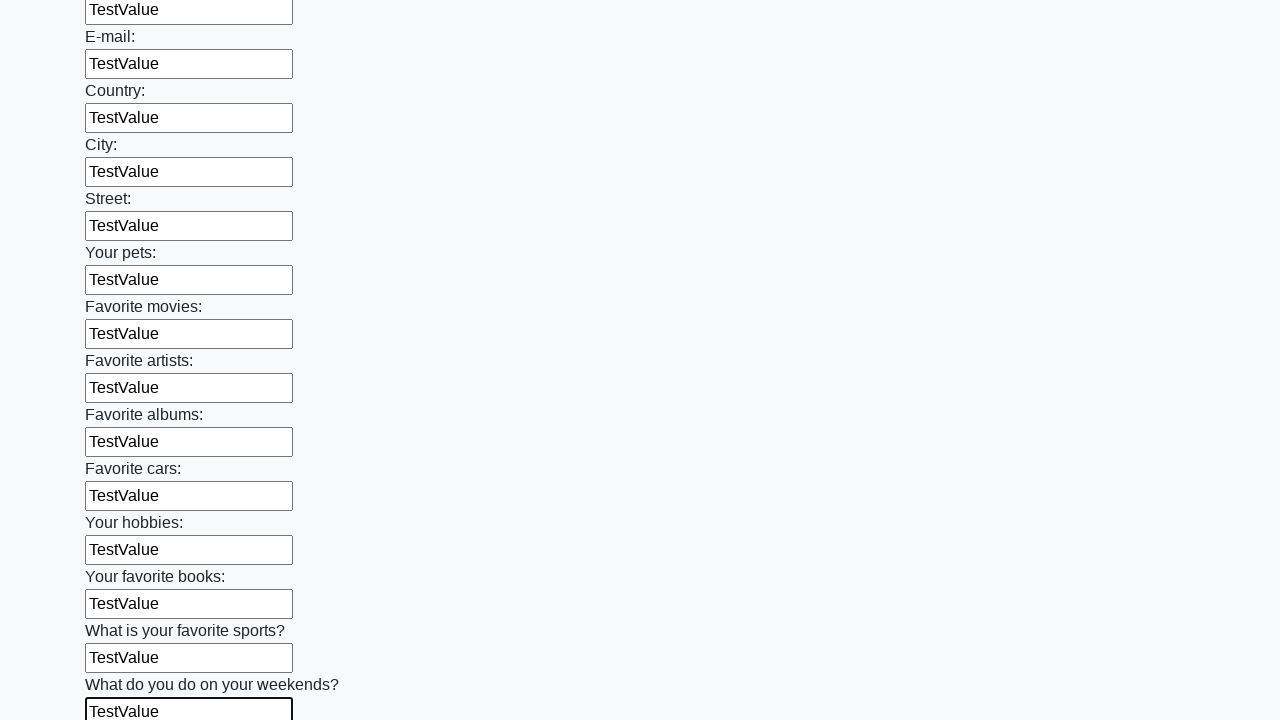

Filled an input field with 'TestValue' on input >> nth=15
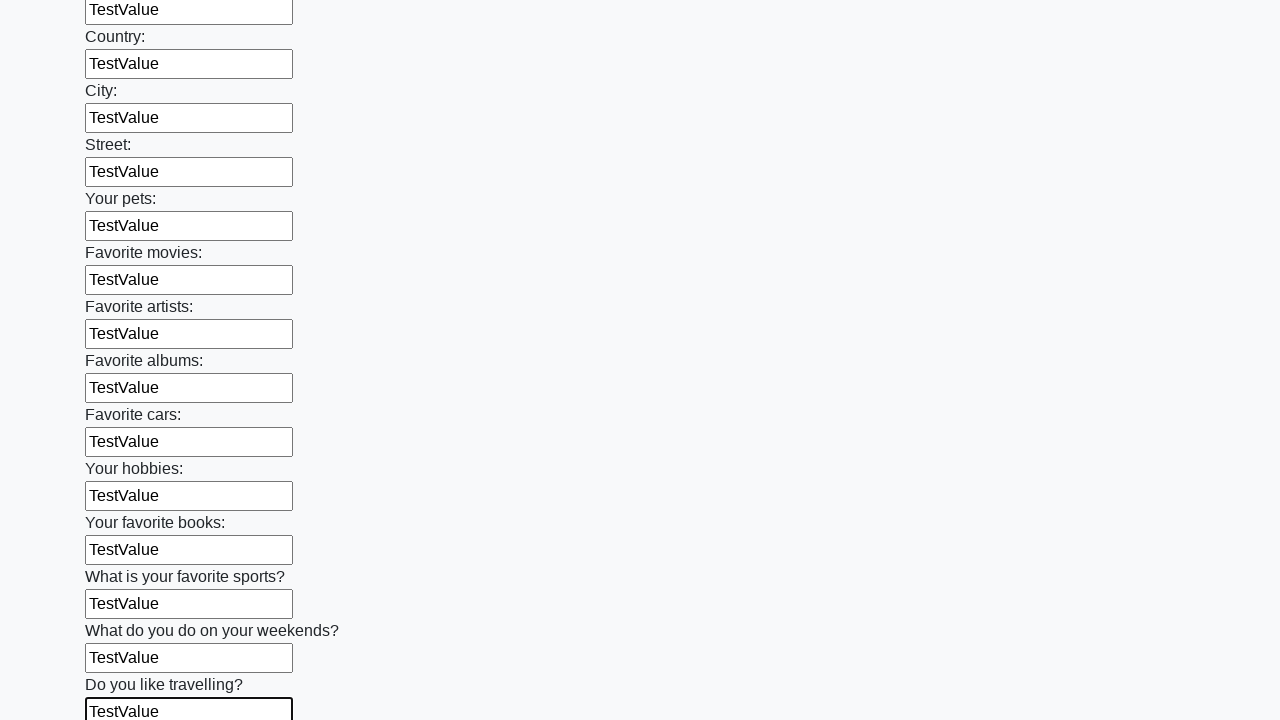

Filled an input field with 'TestValue' on input >> nth=16
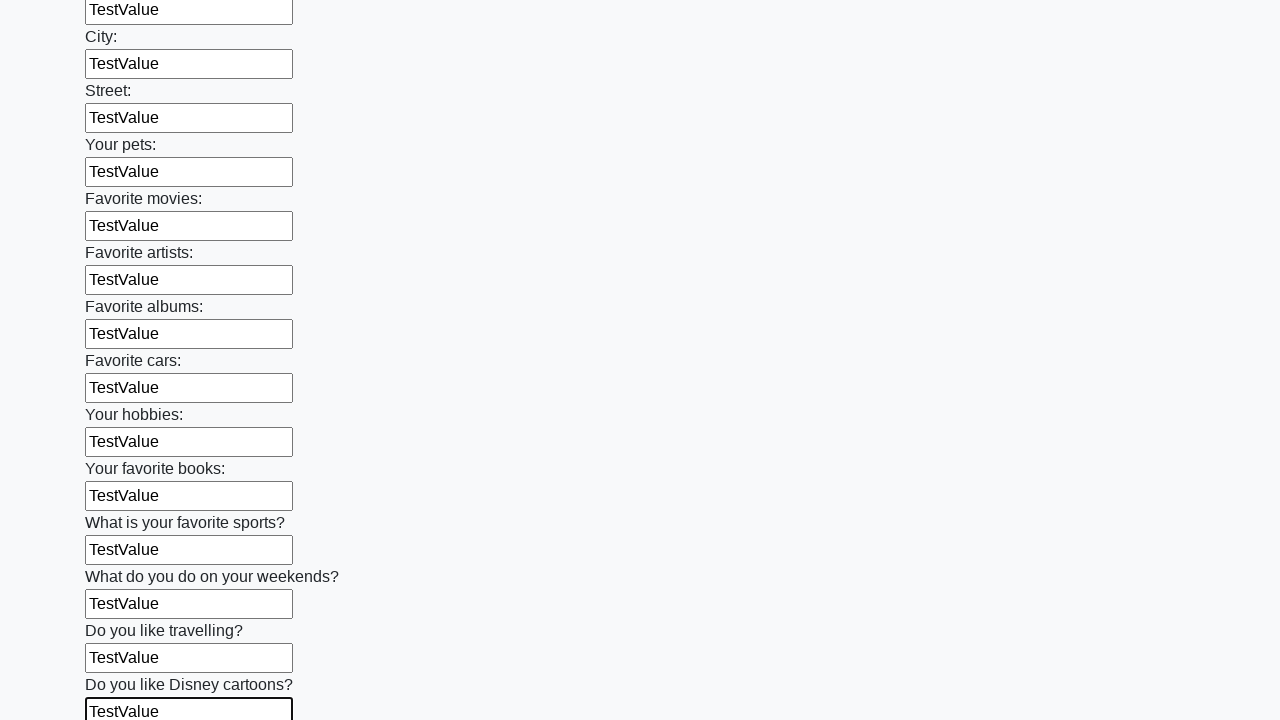

Filled an input field with 'TestValue' on input >> nth=17
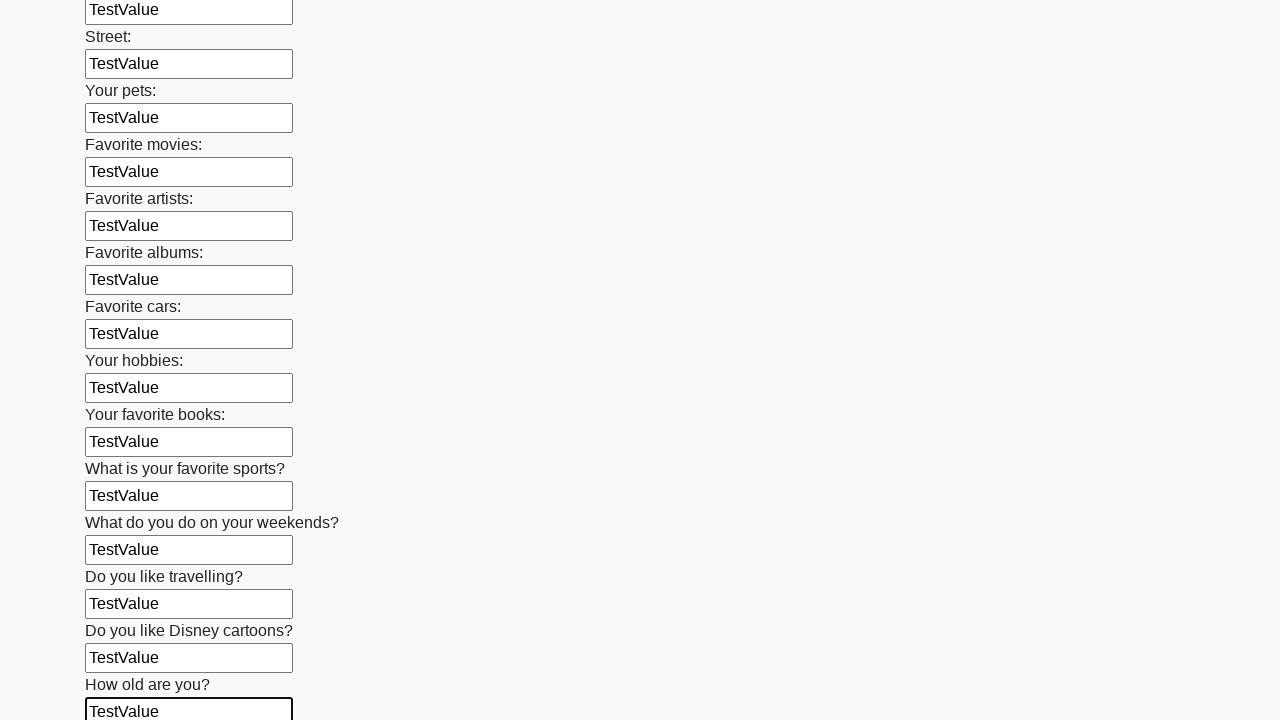

Filled an input field with 'TestValue' on input >> nth=18
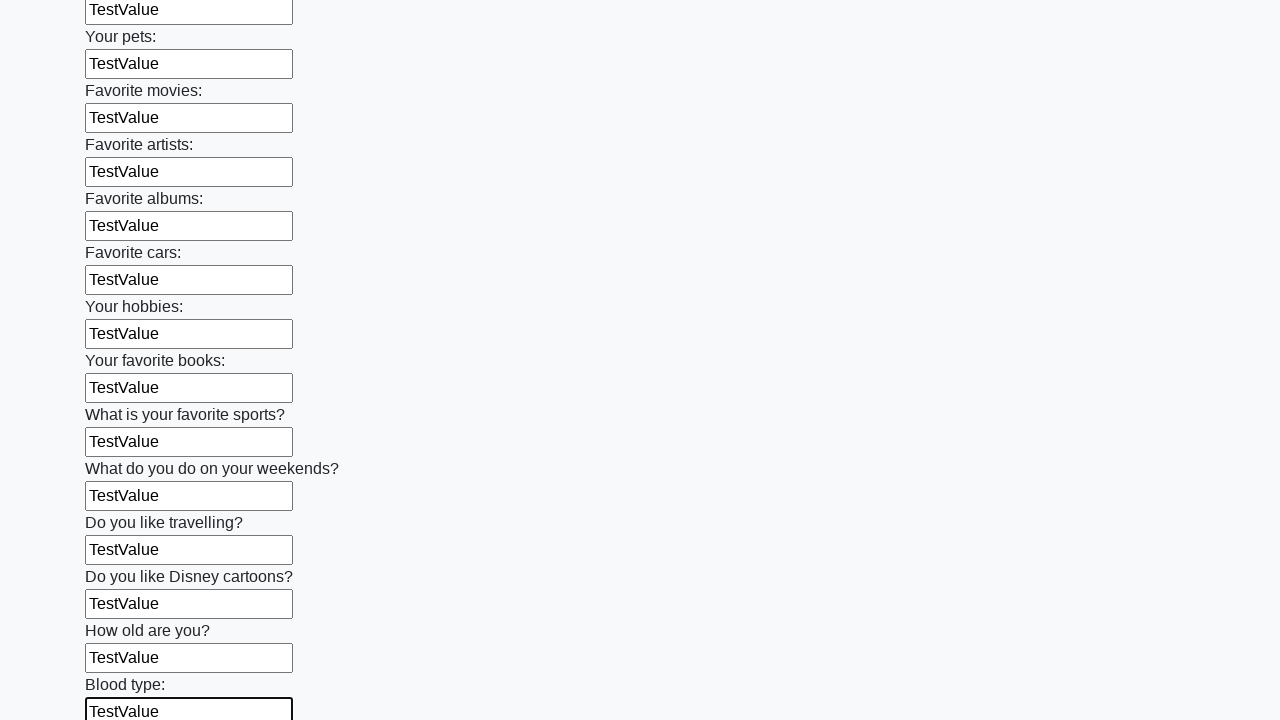

Filled an input field with 'TestValue' on input >> nth=19
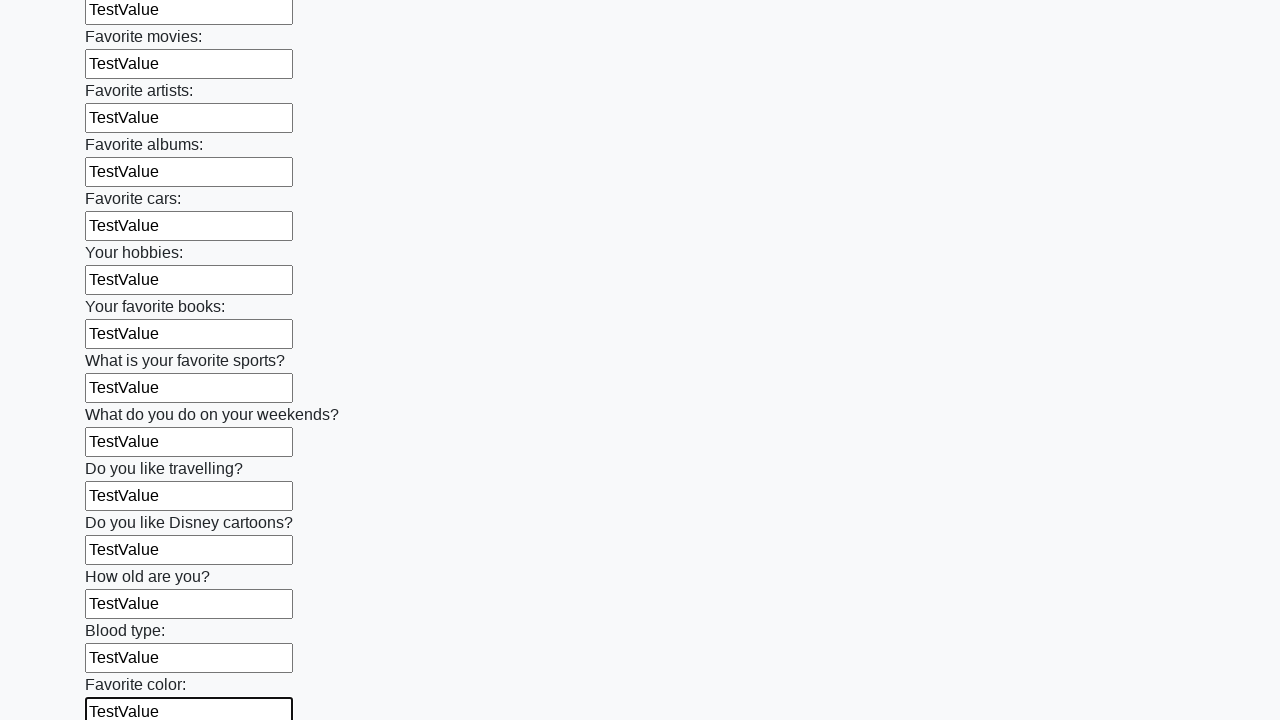

Filled an input field with 'TestValue' on input >> nth=20
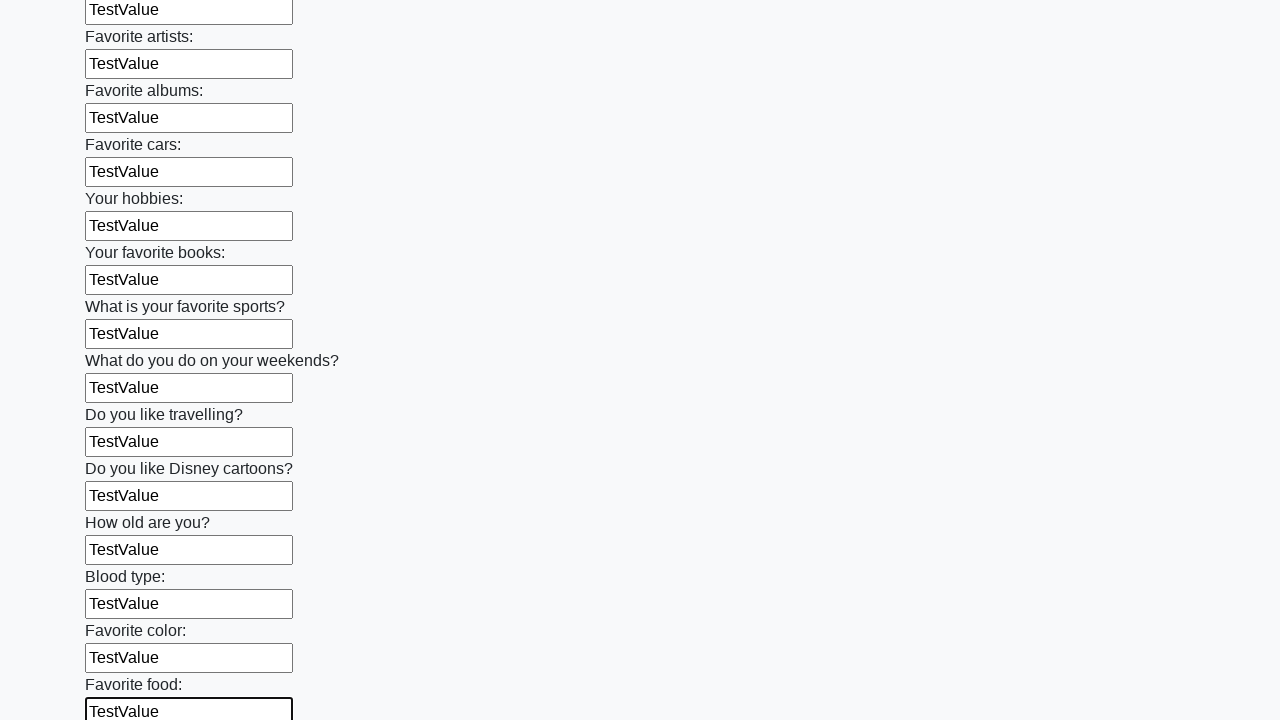

Filled an input field with 'TestValue' on input >> nth=21
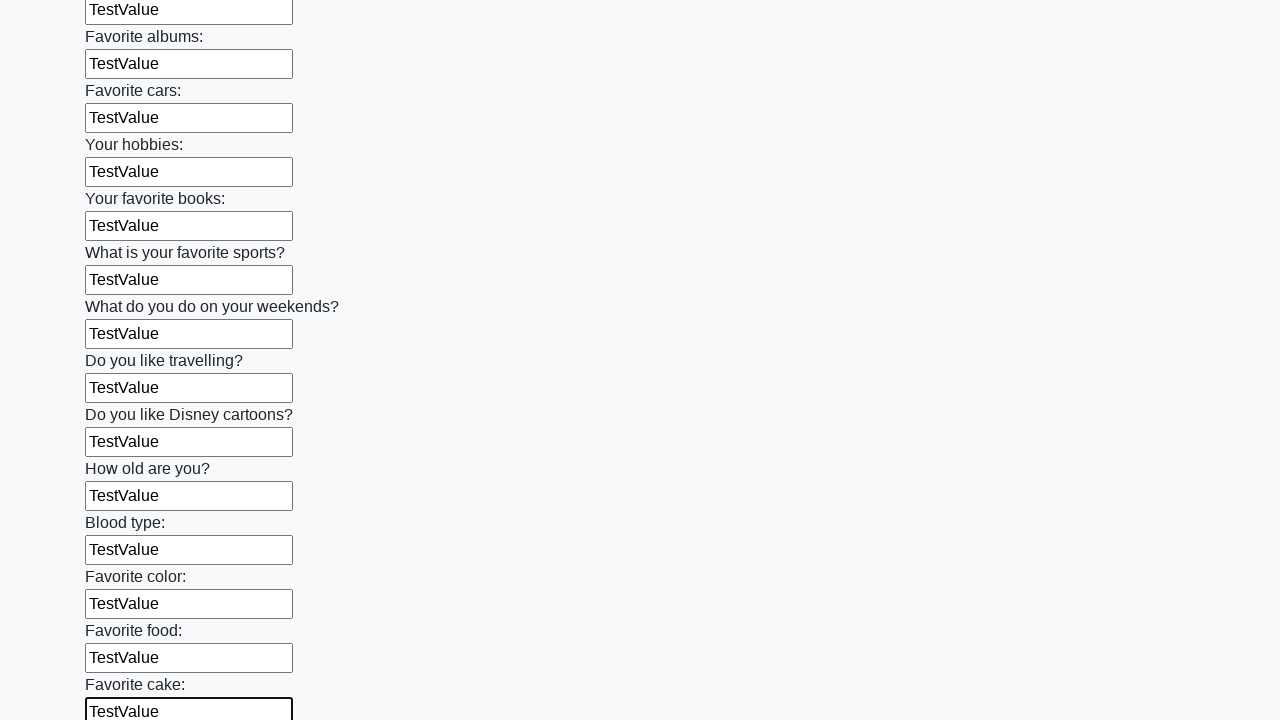

Filled an input field with 'TestValue' on input >> nth=22
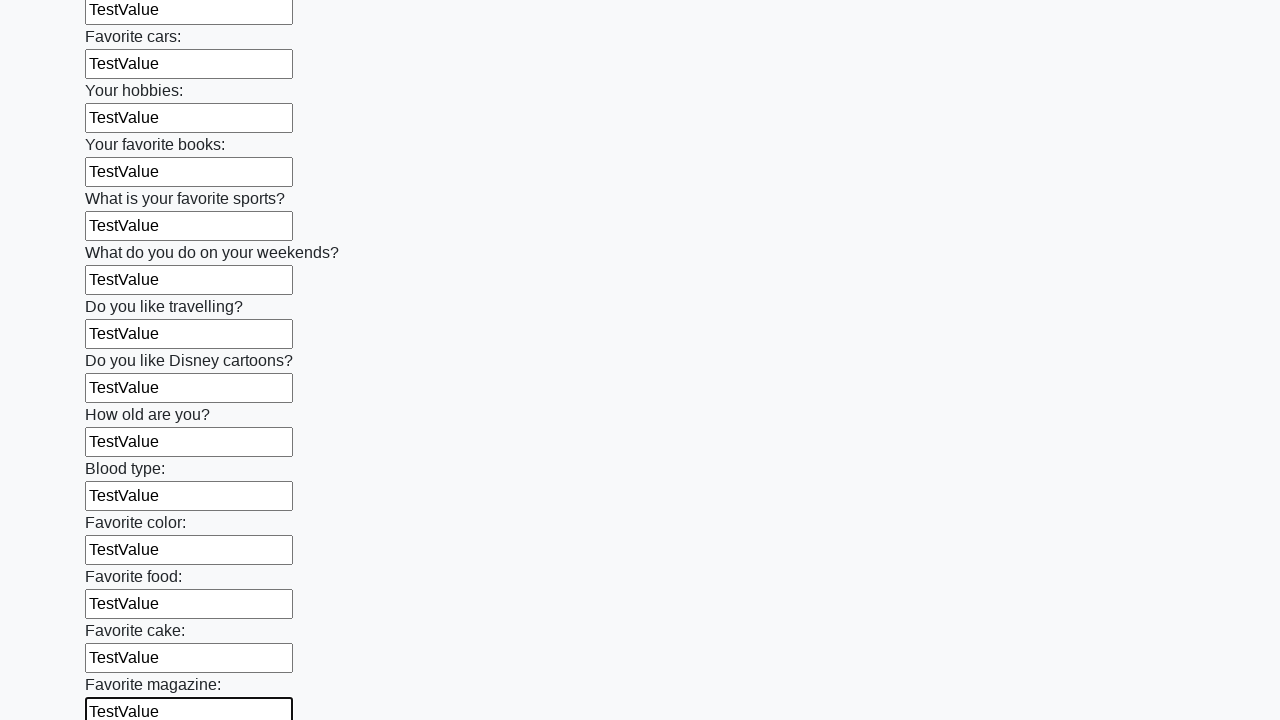

Filled an input field with 'TestValue' on input >> nth=23
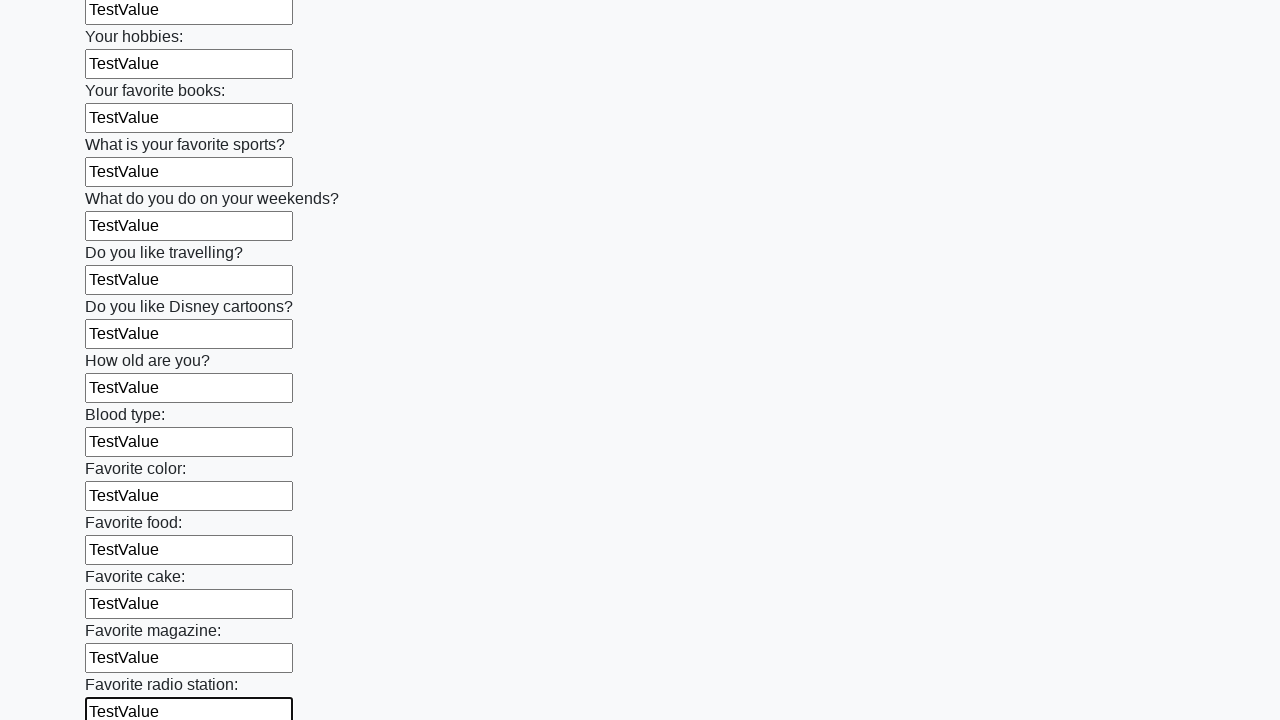

Filled an input field with 'TestValue' on input >> nth=24
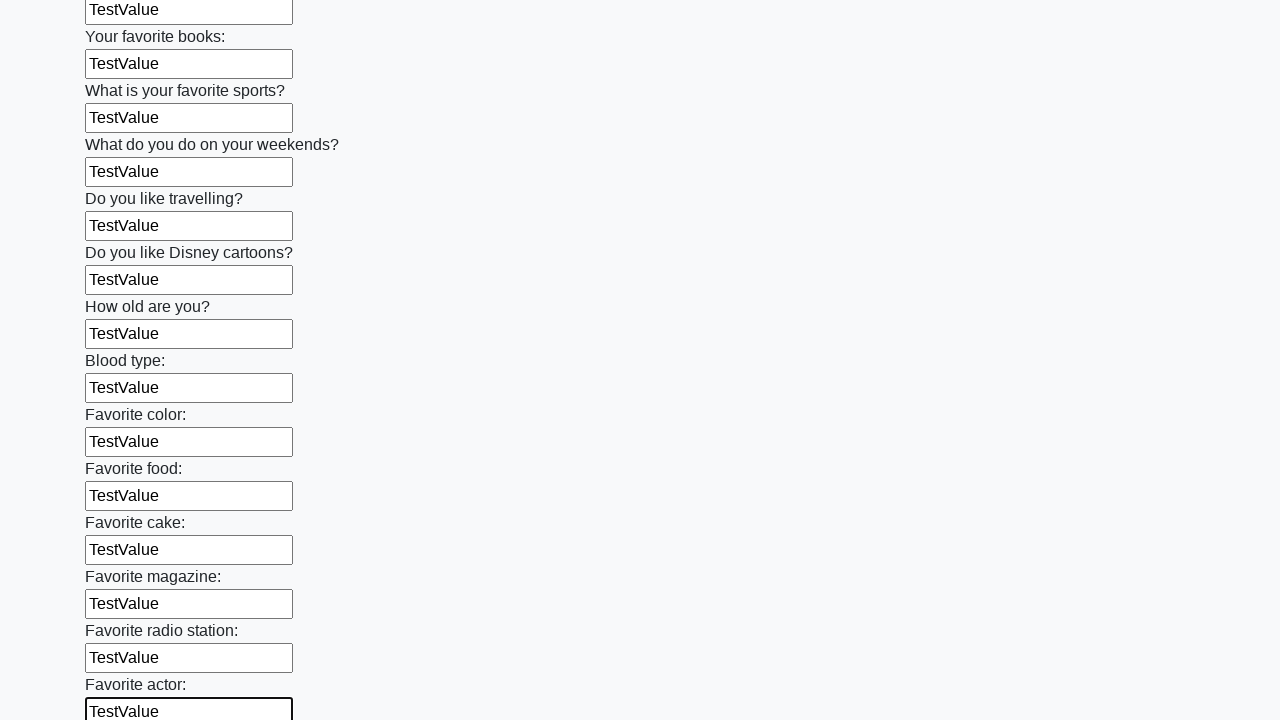

Filled an input field with 'TestValue' on input >> nth=25
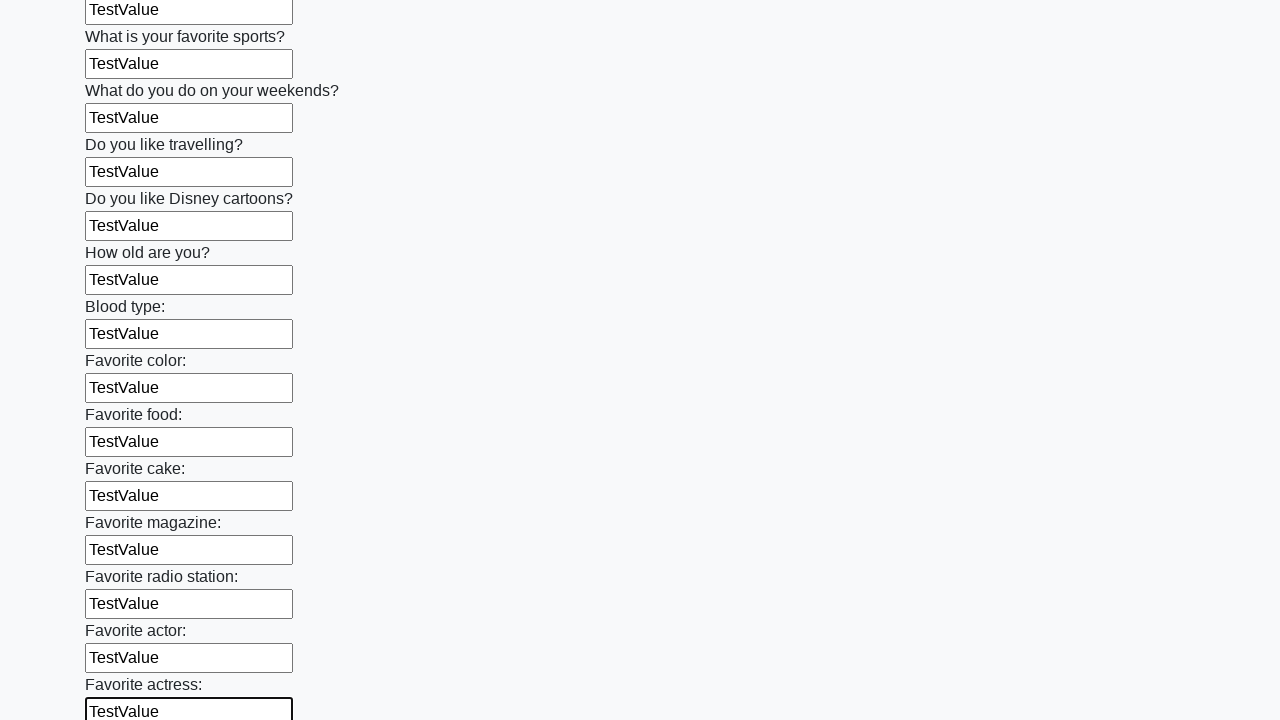

Filled an input field with 'TestValue' on input >> nth=26
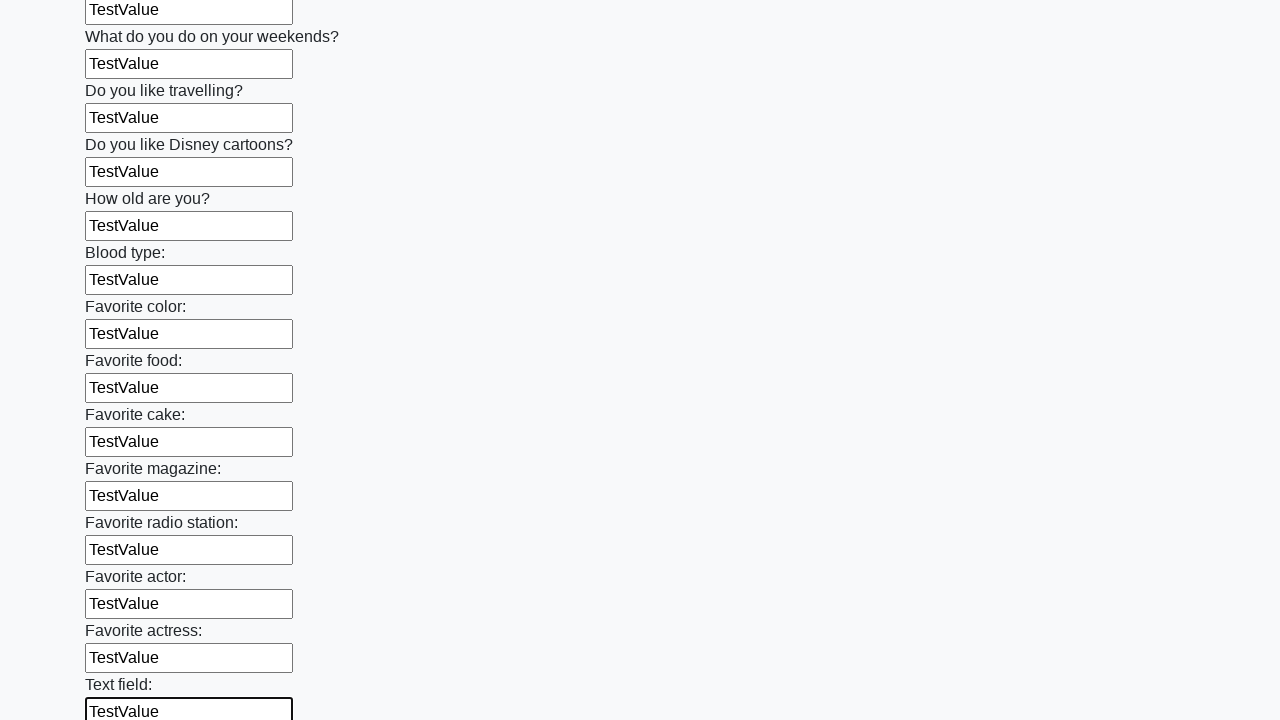

Filled an input field with 'TestValue' on input >> nth=27
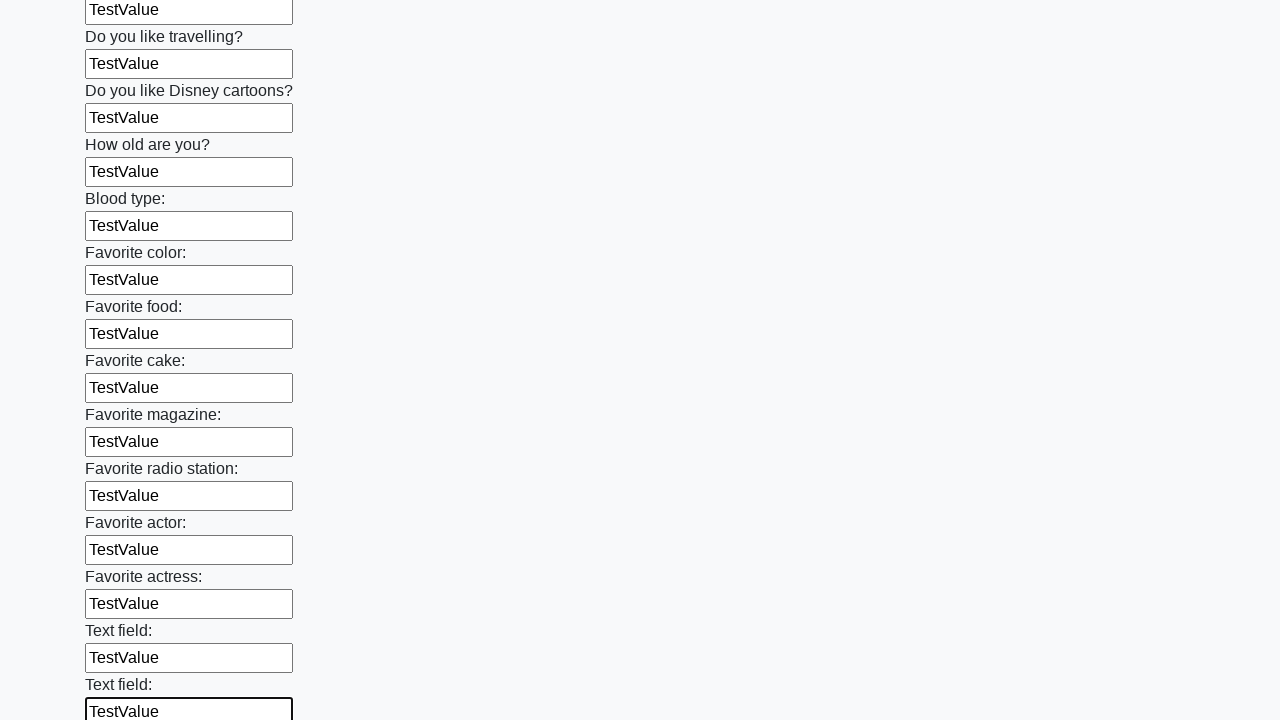

Filled an input field with 'TestValue' on input >> nth=28
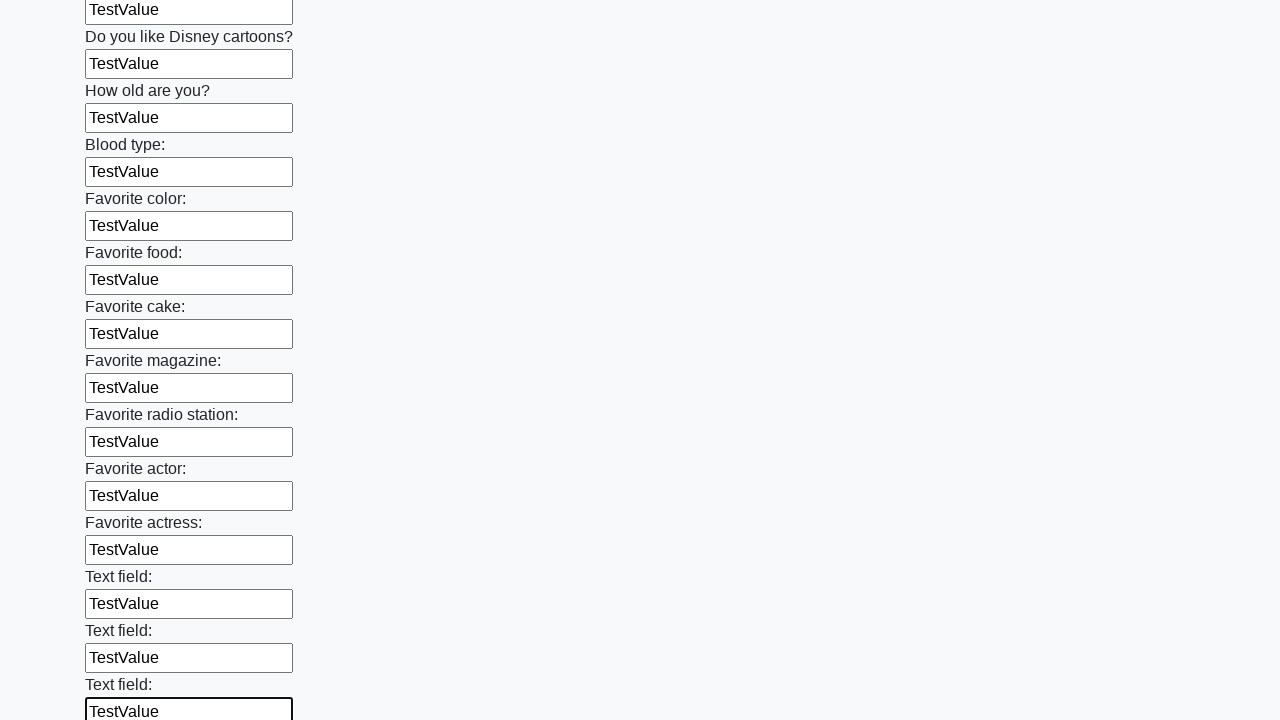

Filled an input field with 'TestValue' on input >> nth=29
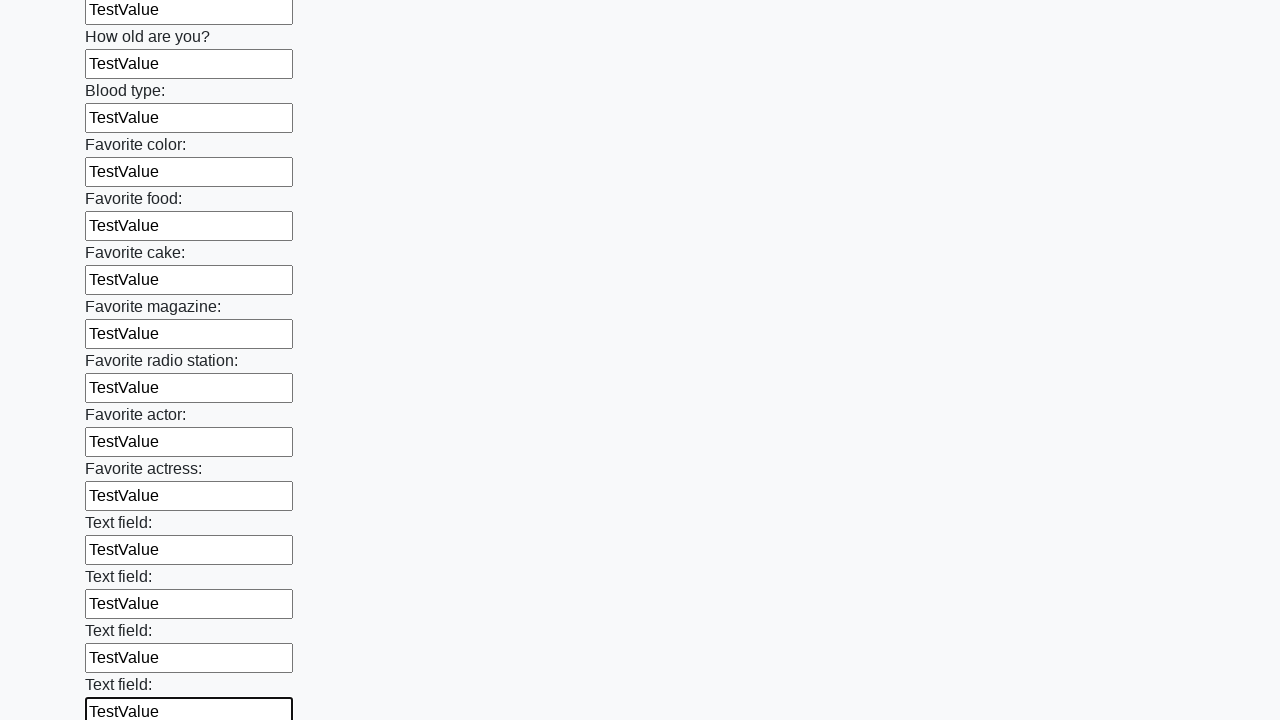

Filled an input field with 'TestValue' on input >> nth=30
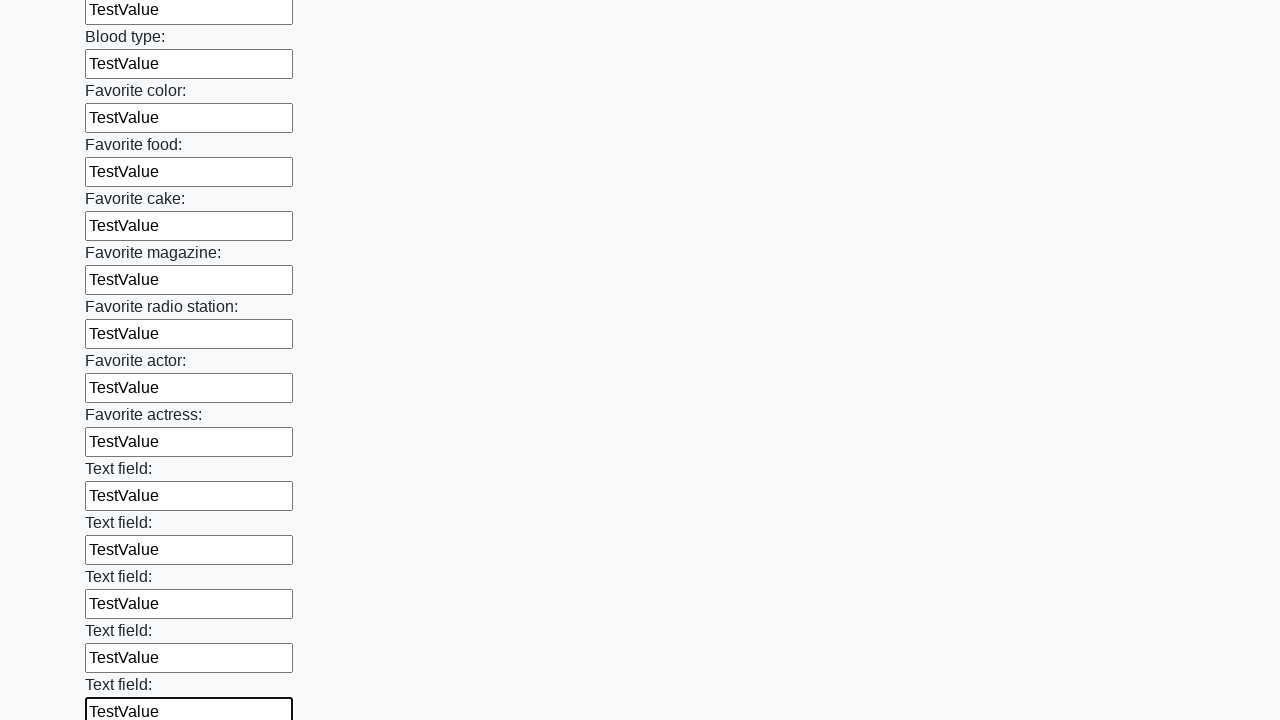

Filled an input field with 'TestValue' on input >> nth=31
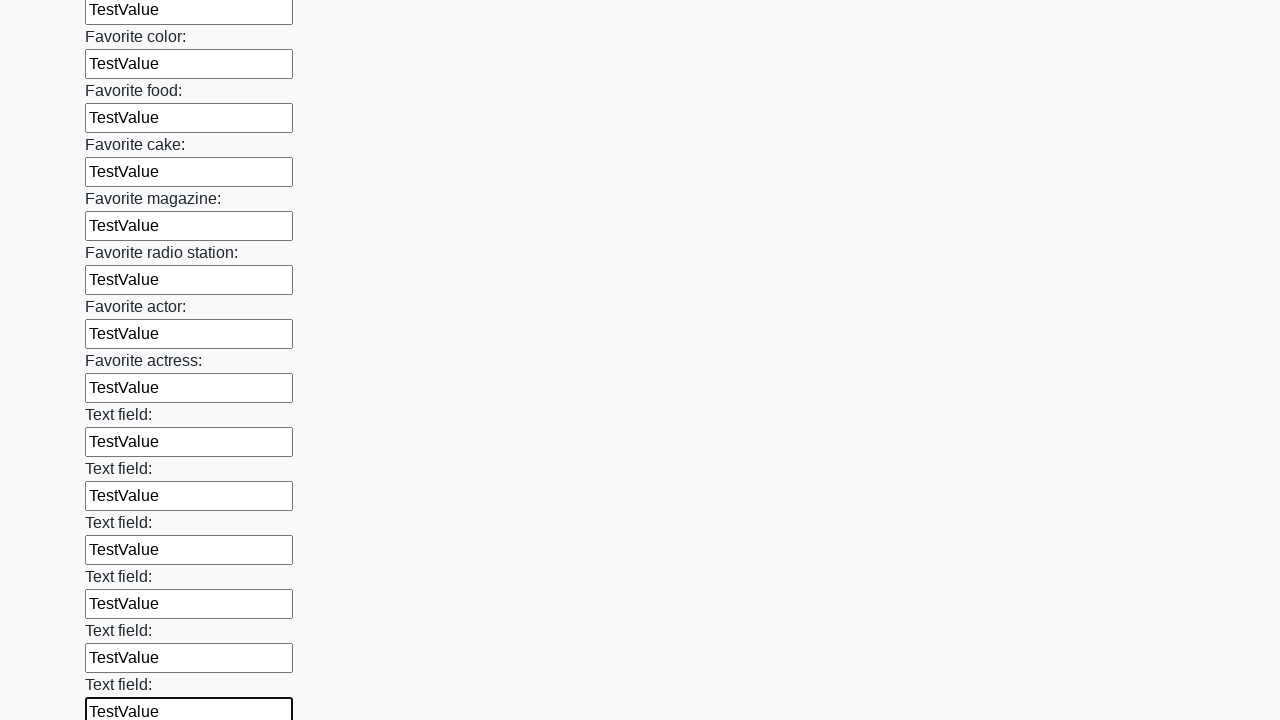

Filled an input field with 'TestValue' on input >> nth=32
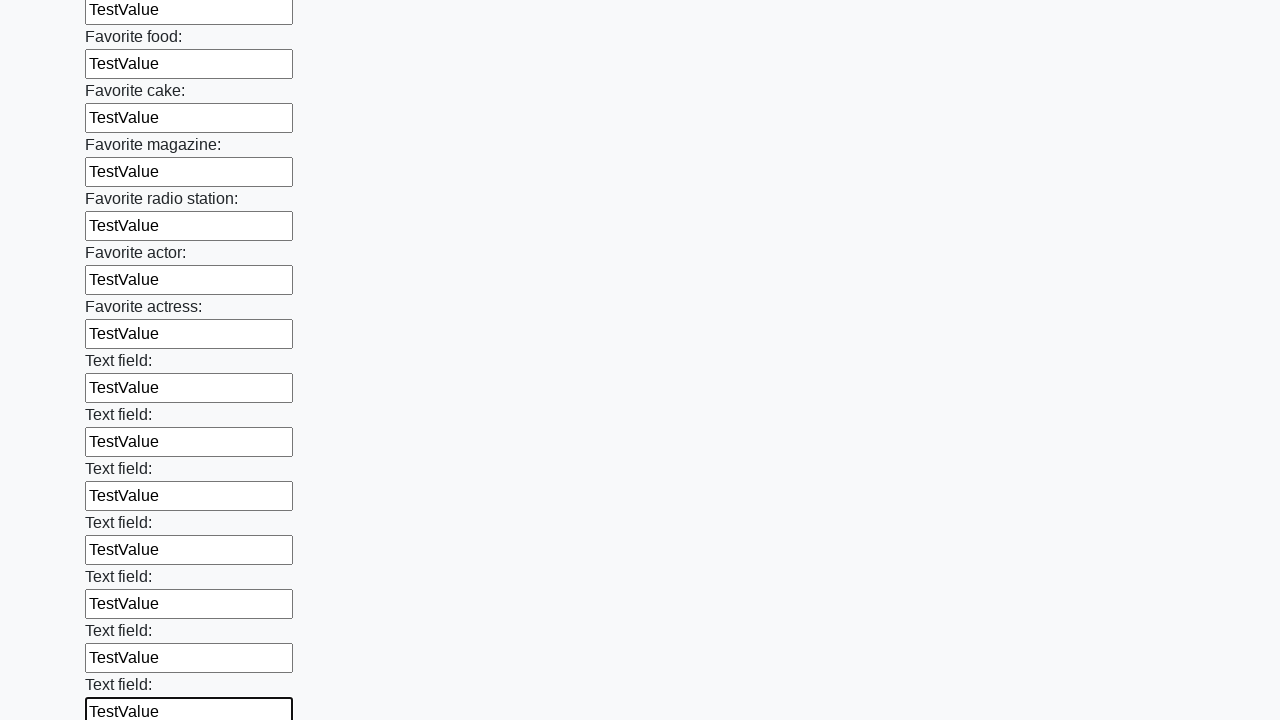

Filled an input field with 'TestValue' on input >> nth=33
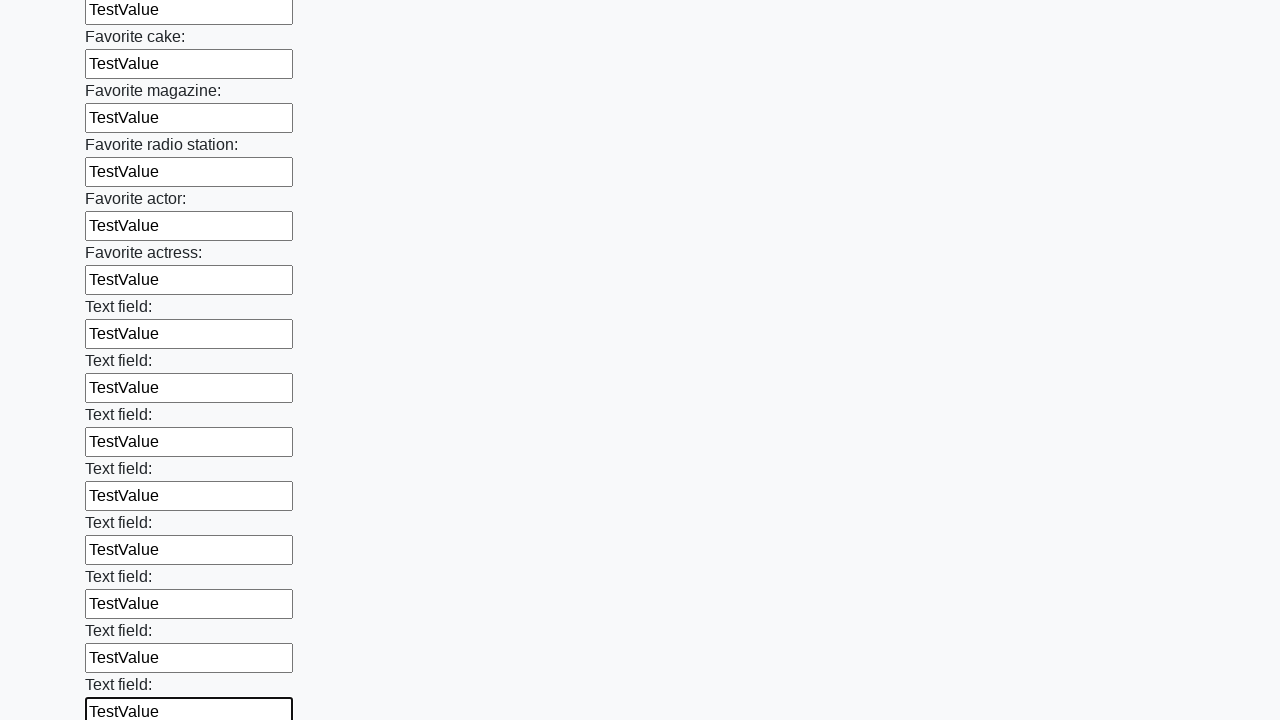

Filled an input field with 'TestValue' on input >> nth=34
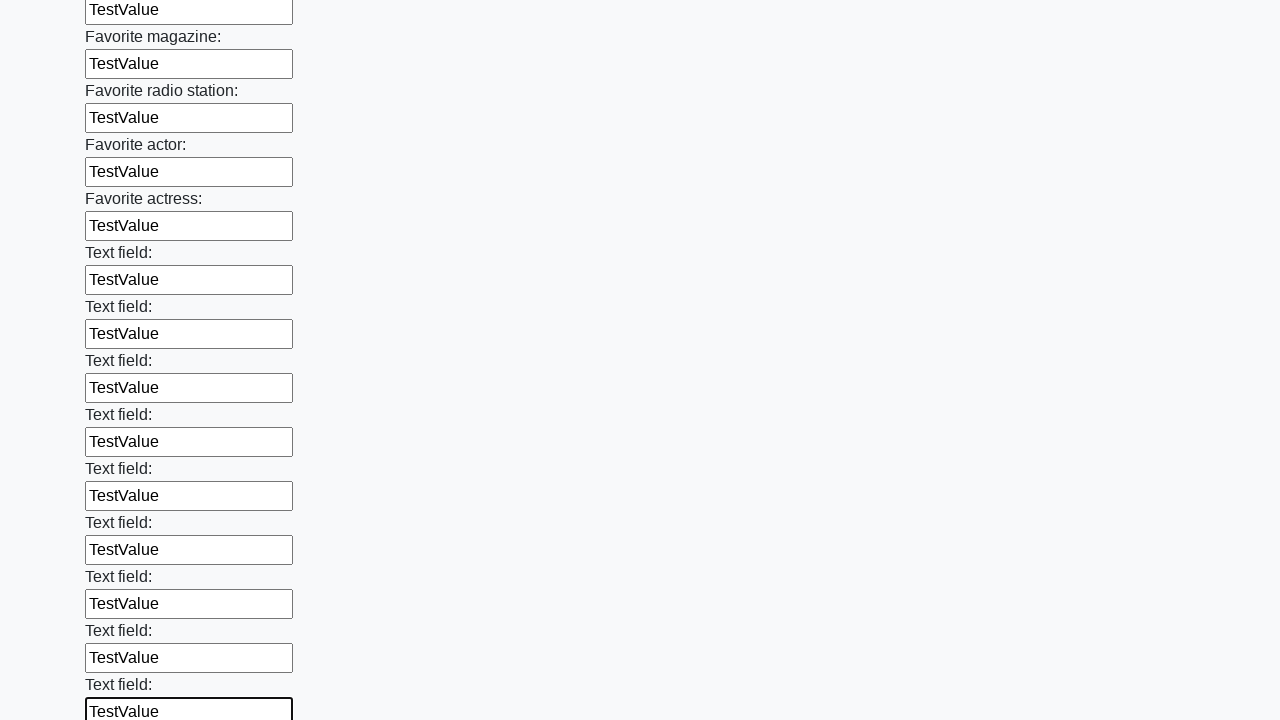

Filled an input field with 'TestValue' on input >> nth=35
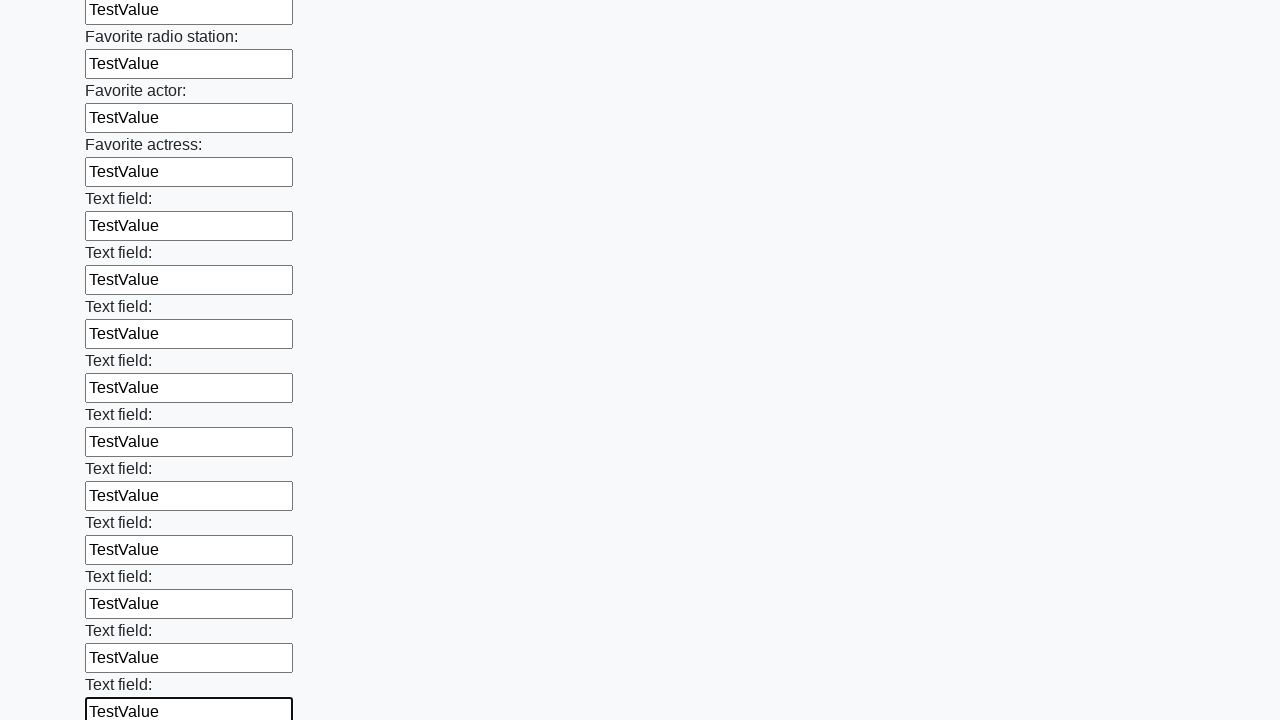

Filled an input field with 'TestValue' on input >> nth=36
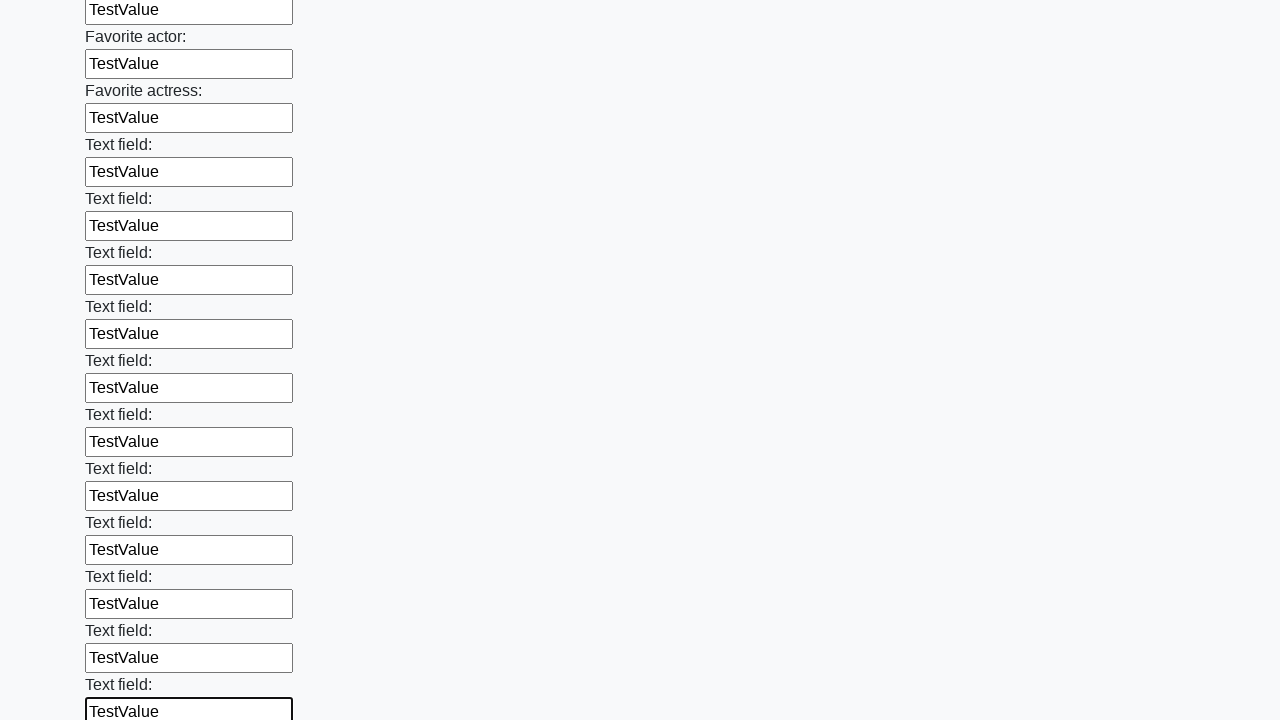

Filled an input field with 'TestValue' on input >> nth=37
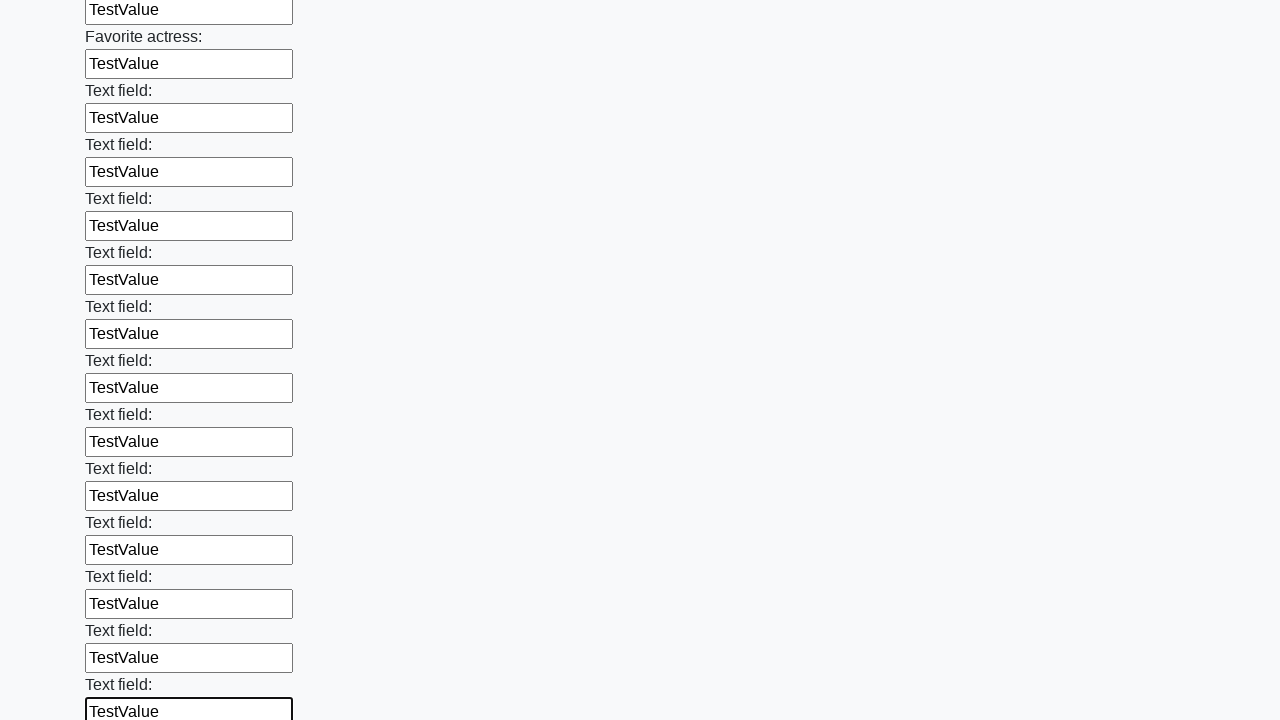

Filled an input field with 'TestValue' on input >> nth=38
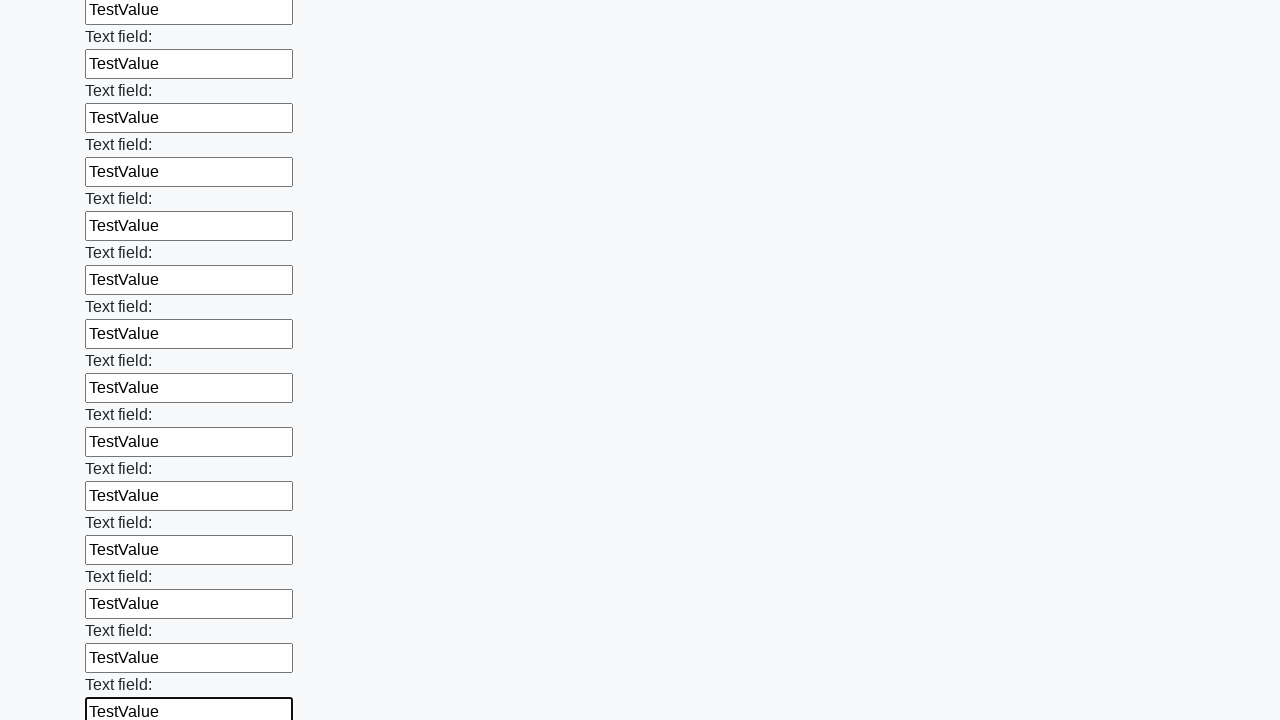

Filled an input field with 'TestValue' on input >> nth=39
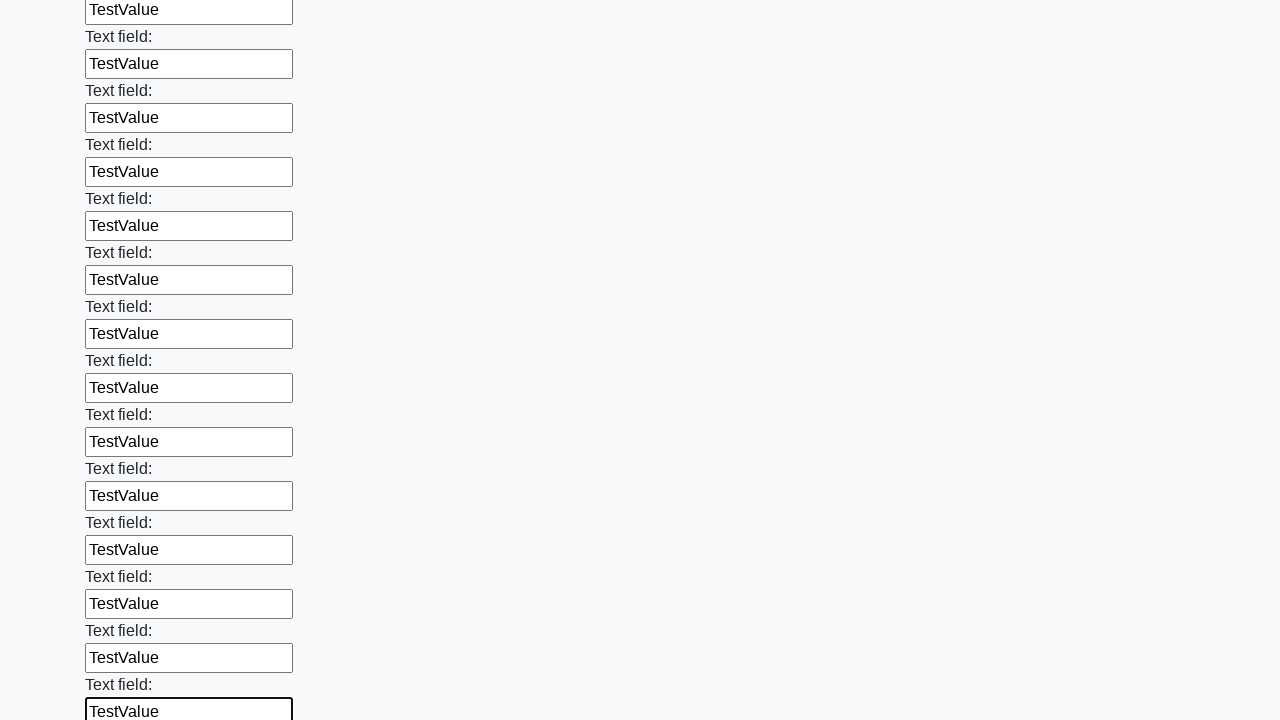

Filled an input field with 'TestValue' on input >> nth=40
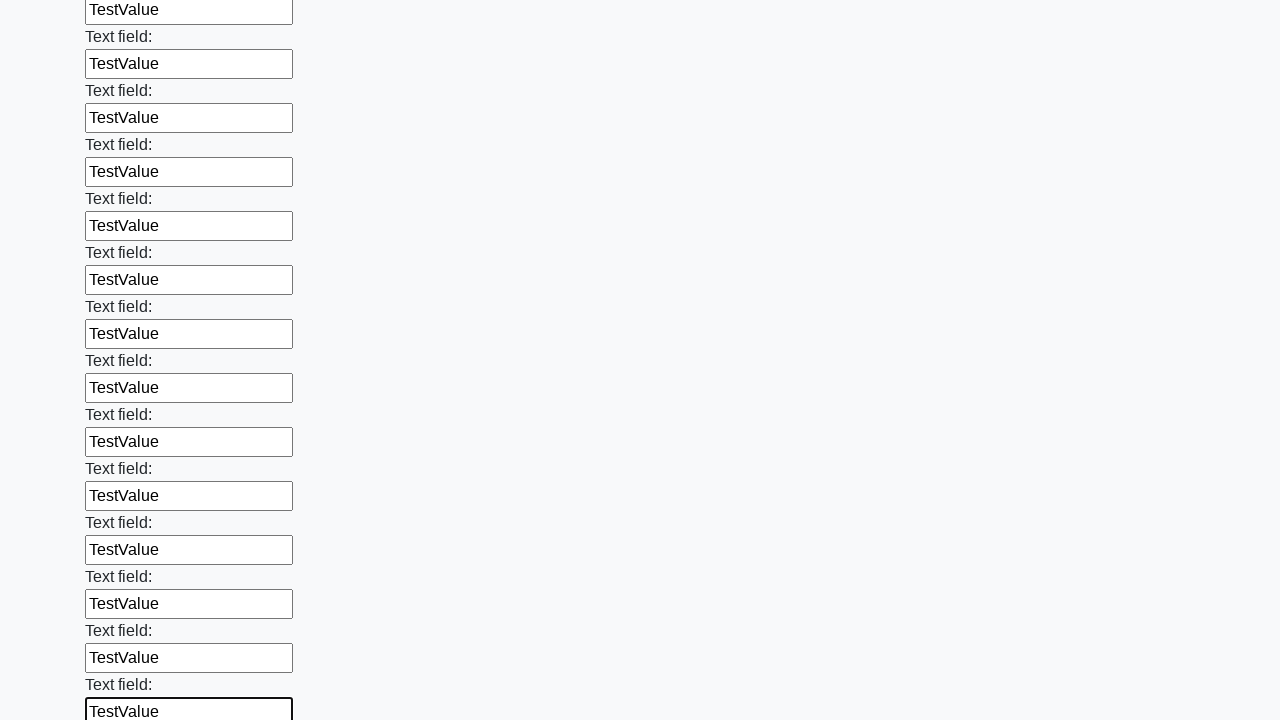

Filled an input field with 'TestValue' on input >> nth=41
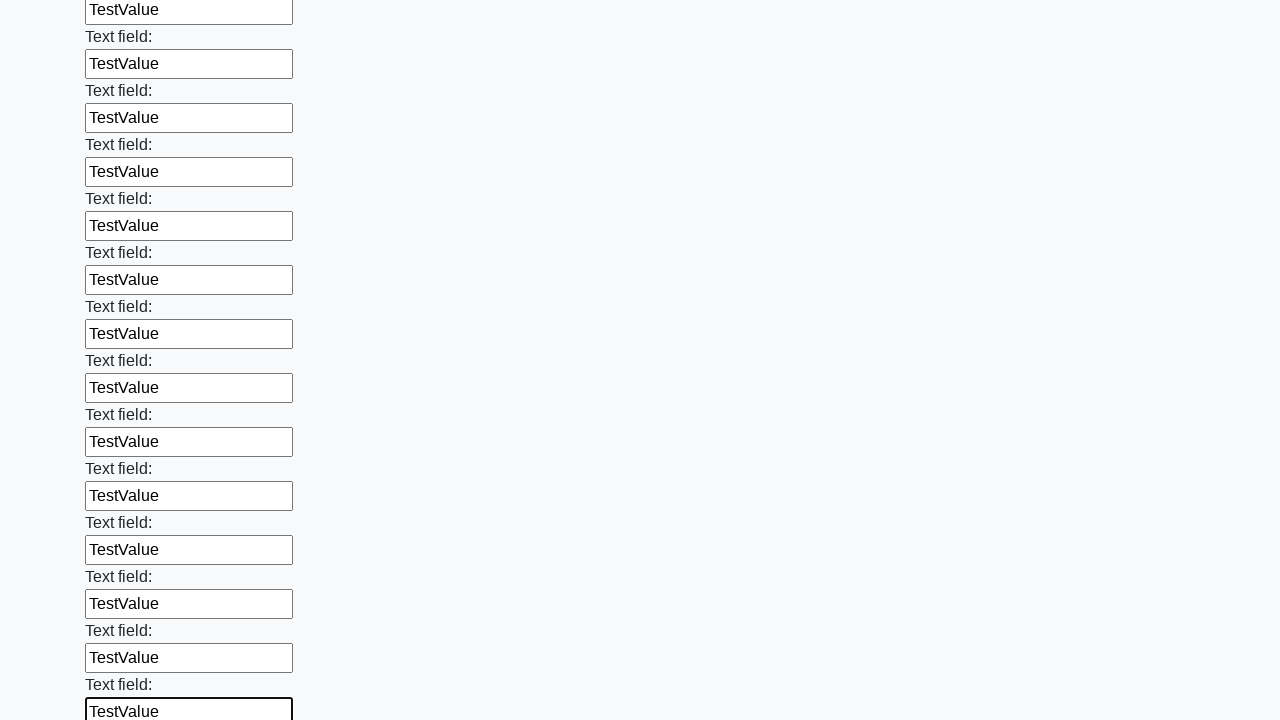

Filled an input field with 'TestValue' on input >> nth=42
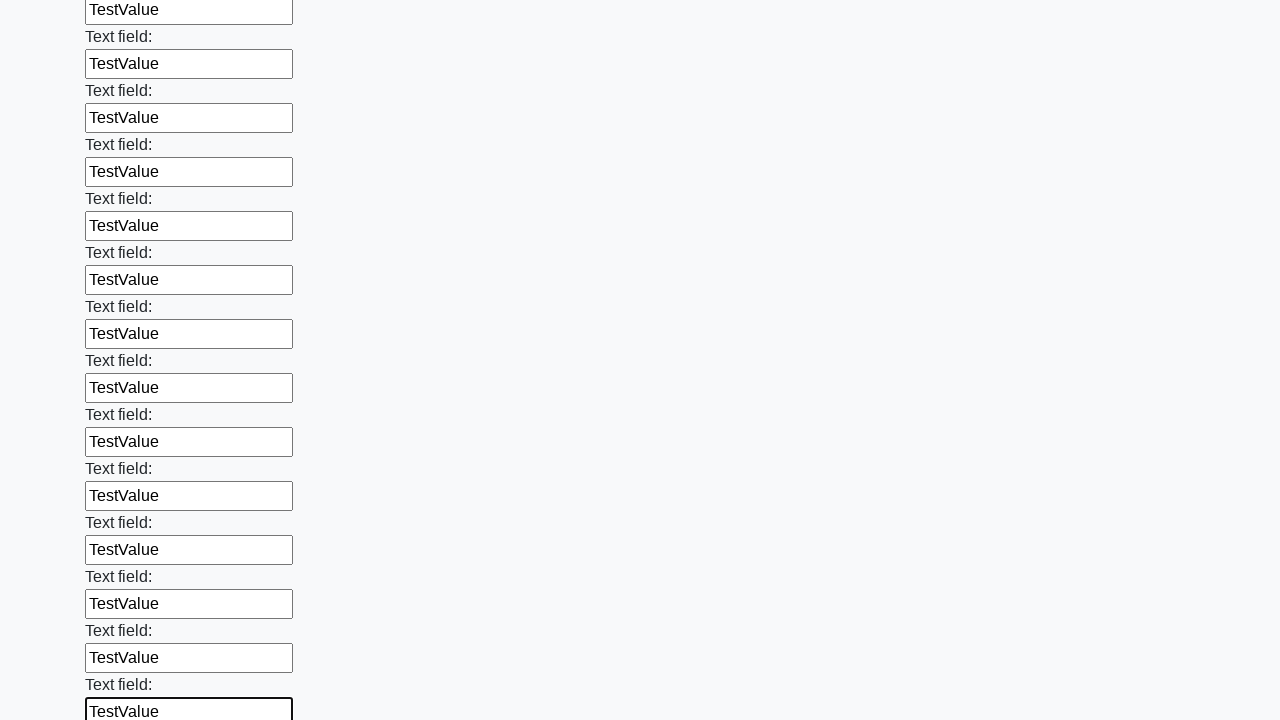

Filled an input field with 'TestValue' on input >> nth=43
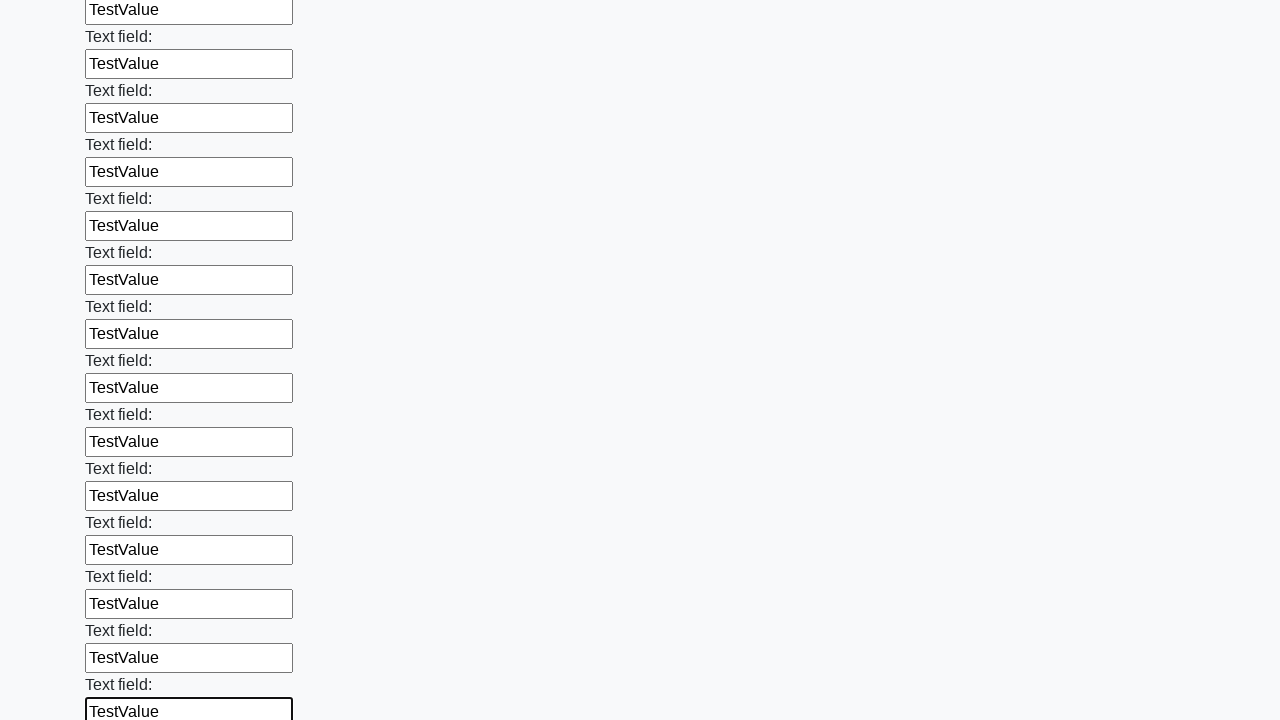

Filled an input field with 'TestValue' on input >> nth=44
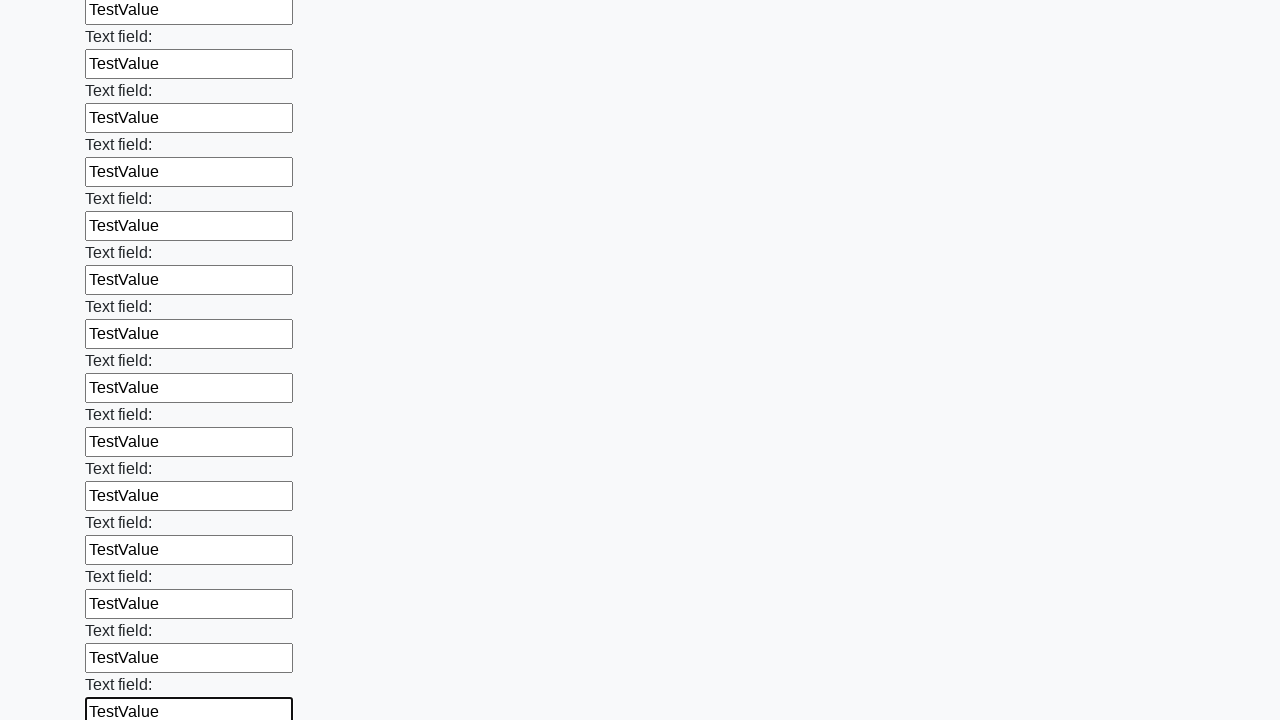

Filled an input field with 'TestValue' on input >> nth=45
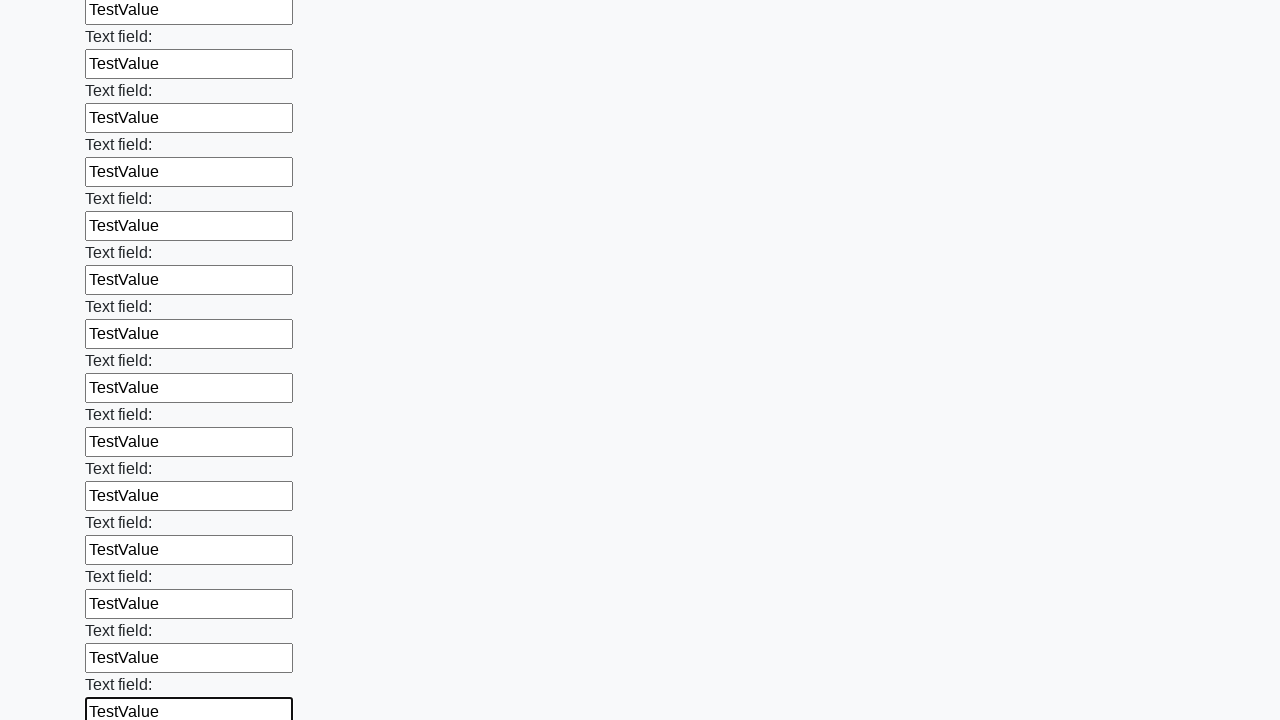

Filled an input field with 'TestValue' on input >> nth=46
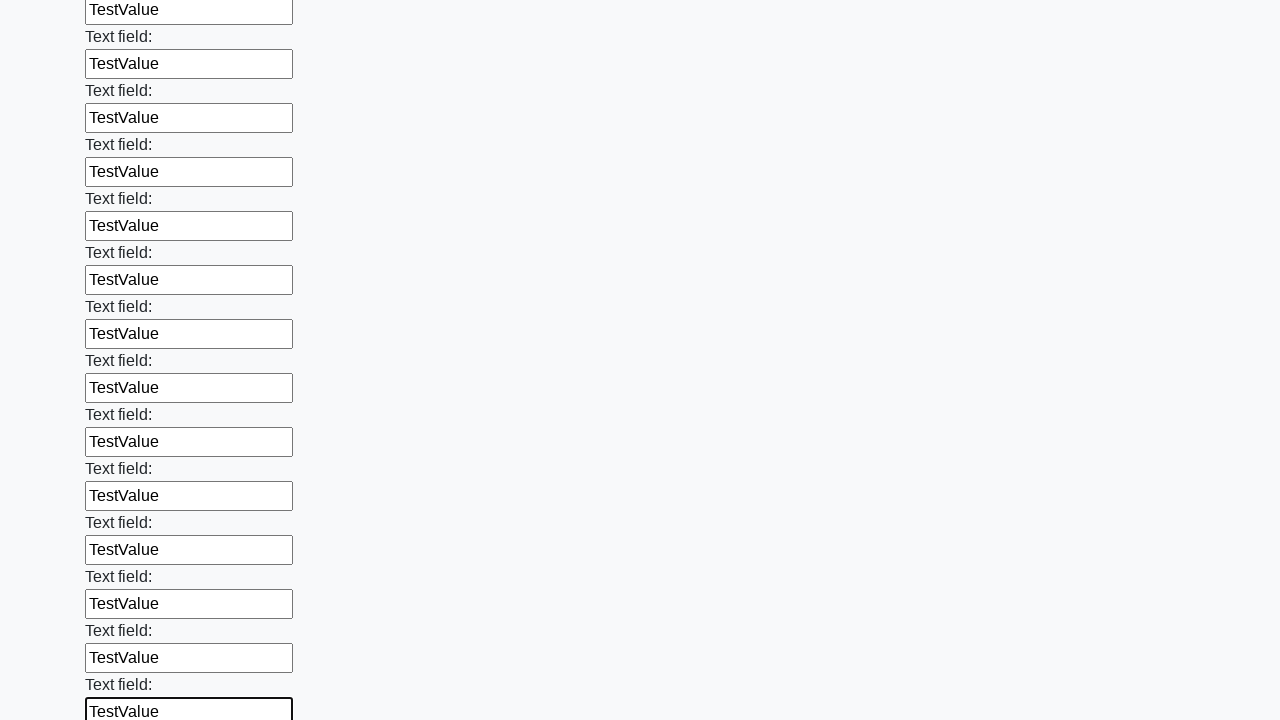

Filled an input field with 'TestValue' on input >> nth=47
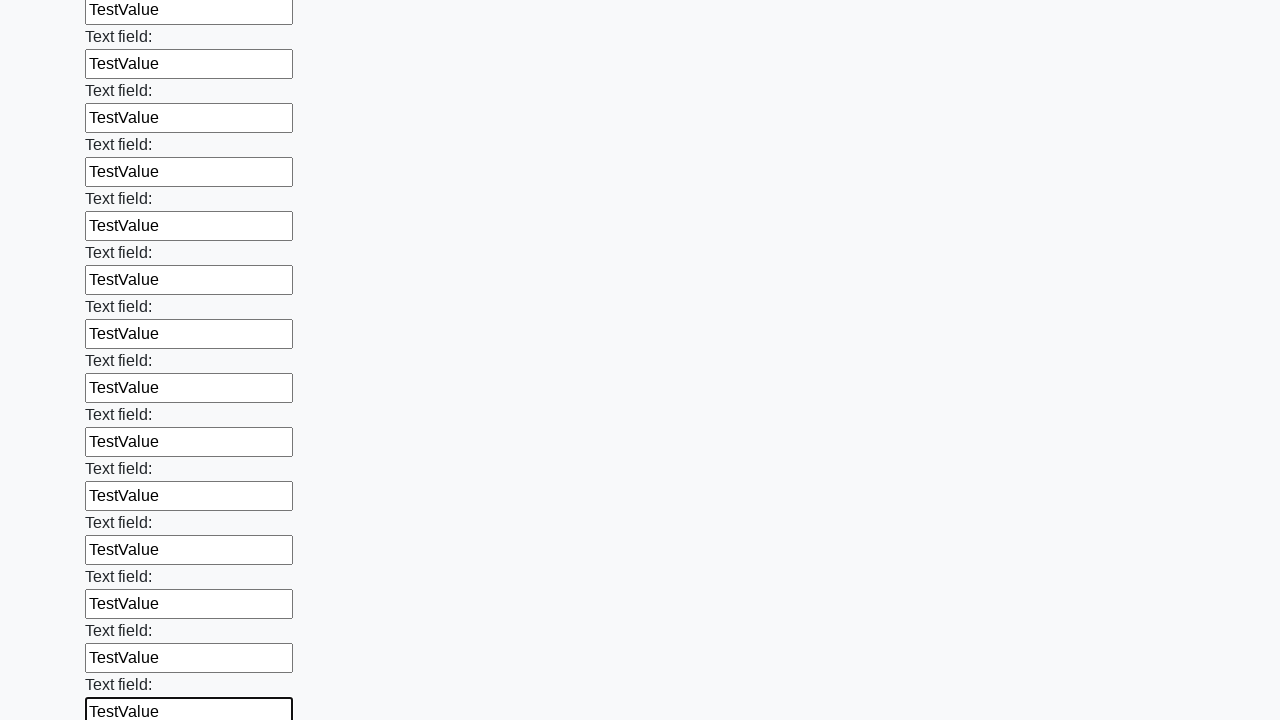

Filled an input field with 'TestValue' on input >> nth=48
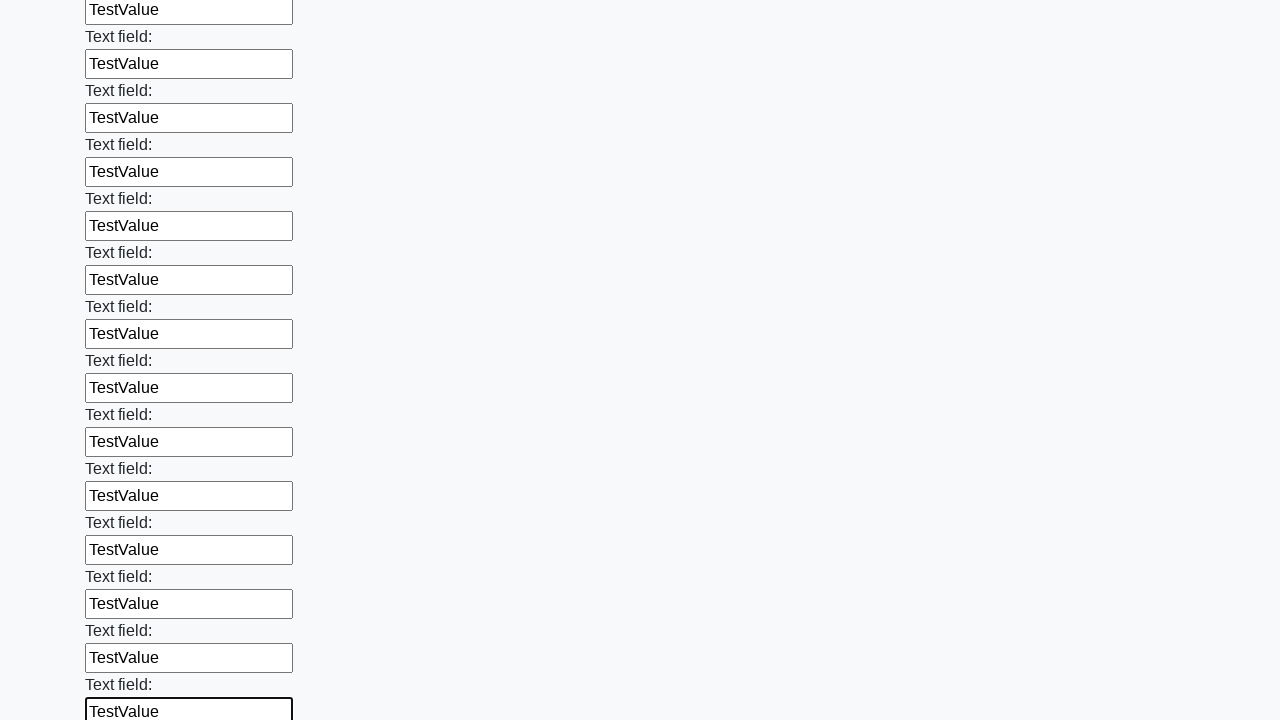

Filled an input field with 'TestValue' on input >> nth=49
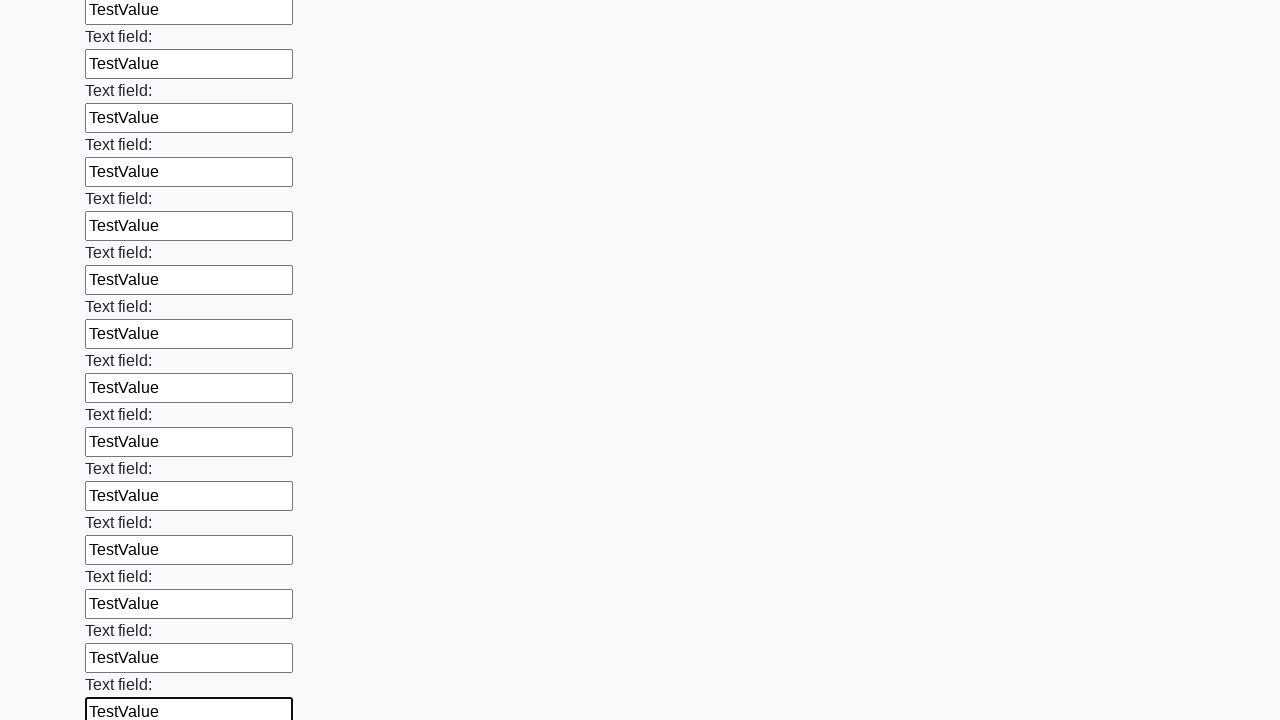

Filled an input field with 'TestValue' on input >> nth=50
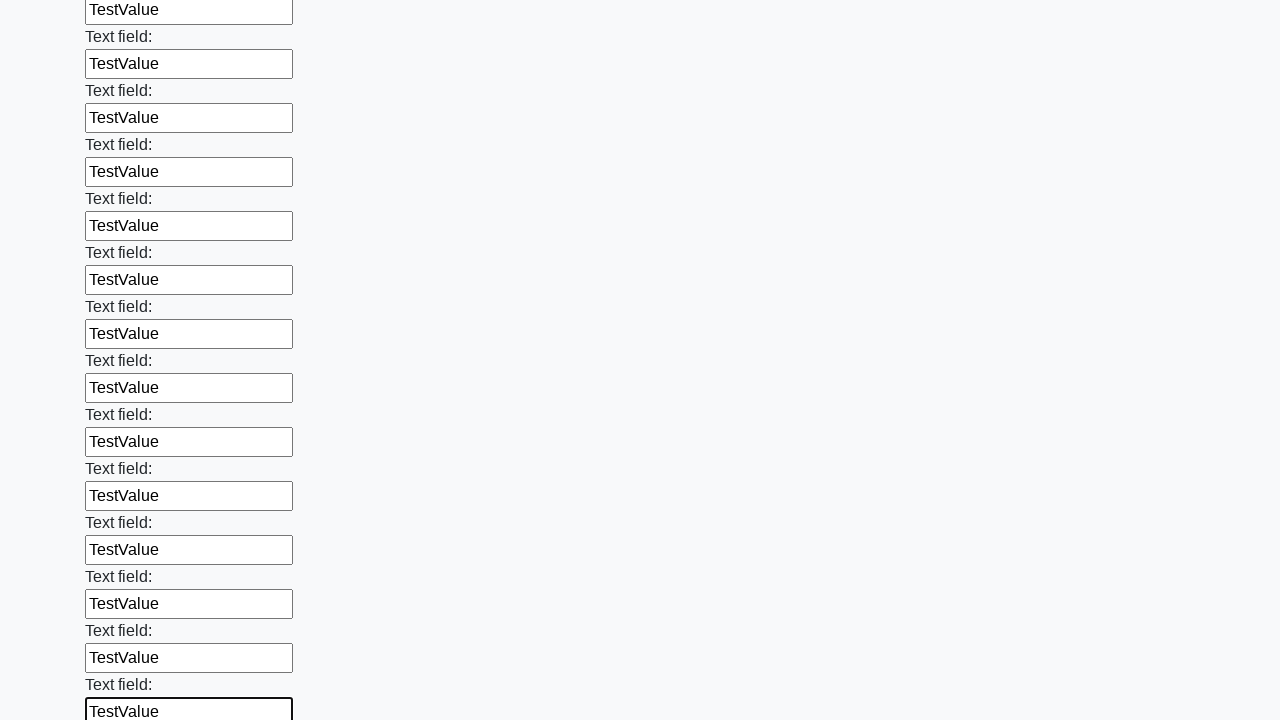

Filled an input field with 'TestValue' on input >> nth=51
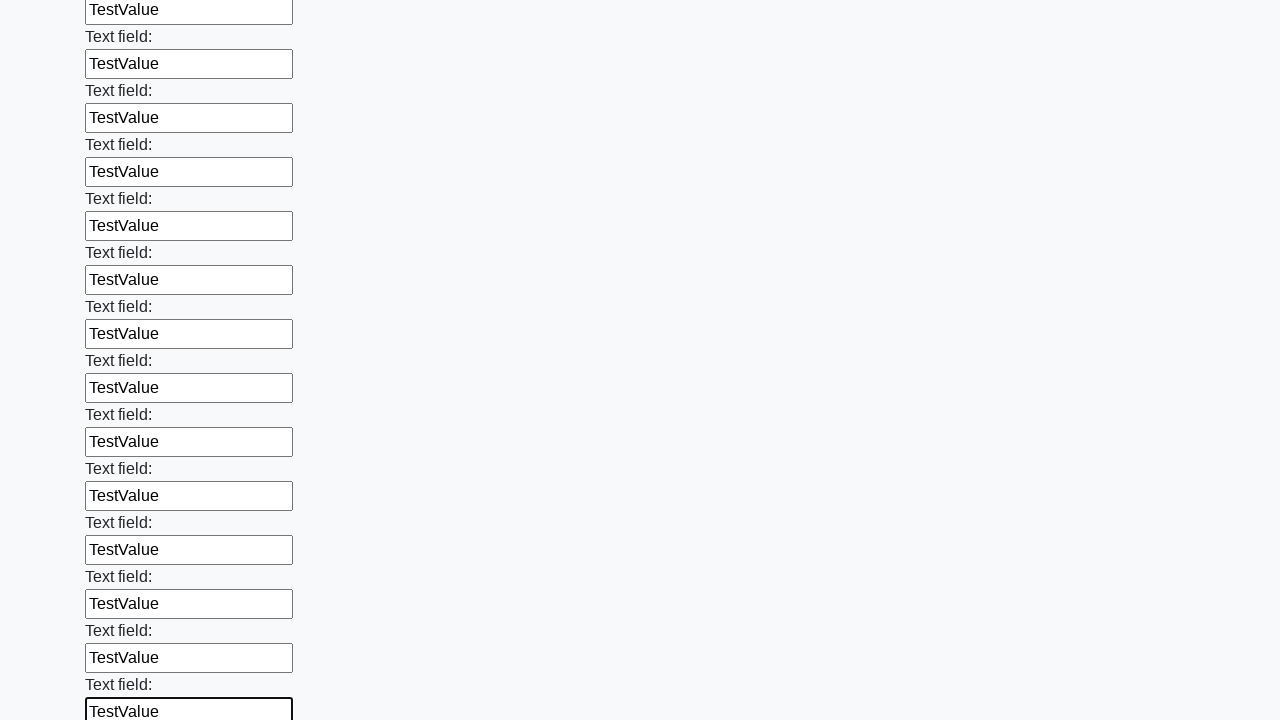

Filled an input field with 'TestValue' on input >> nth=52
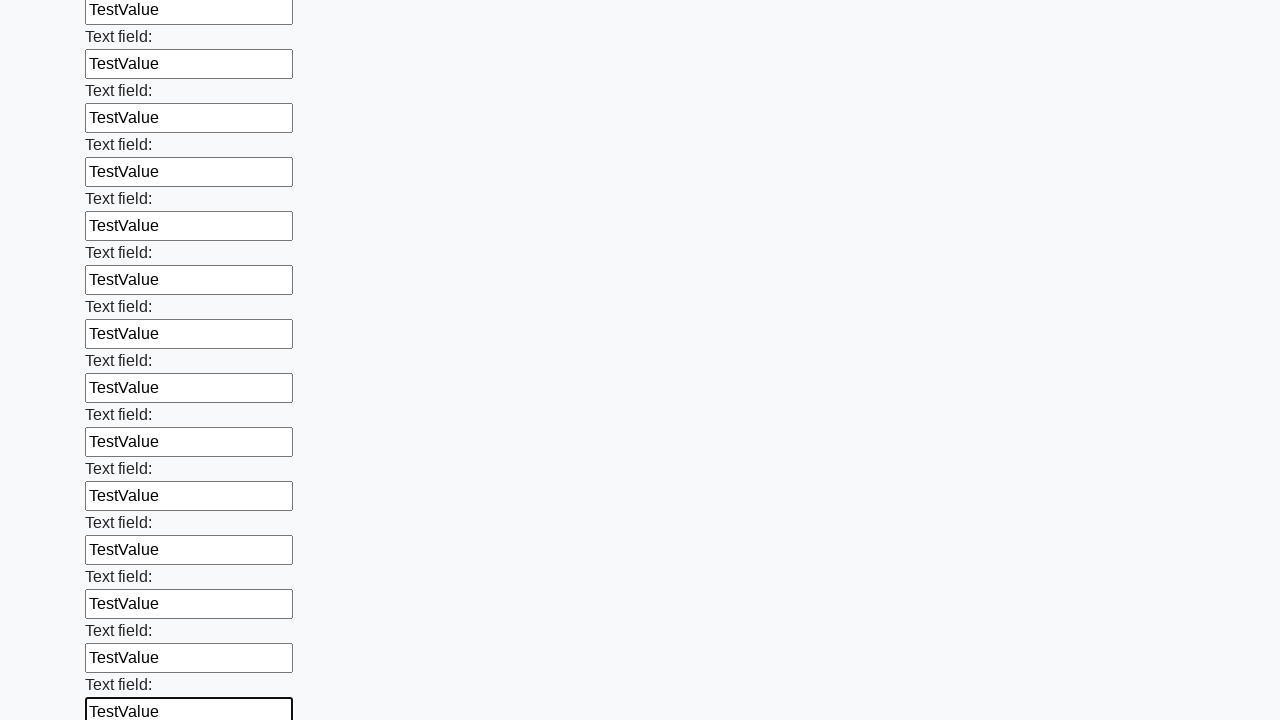

Filled an input field with 'TestValue' on input >> nth=53
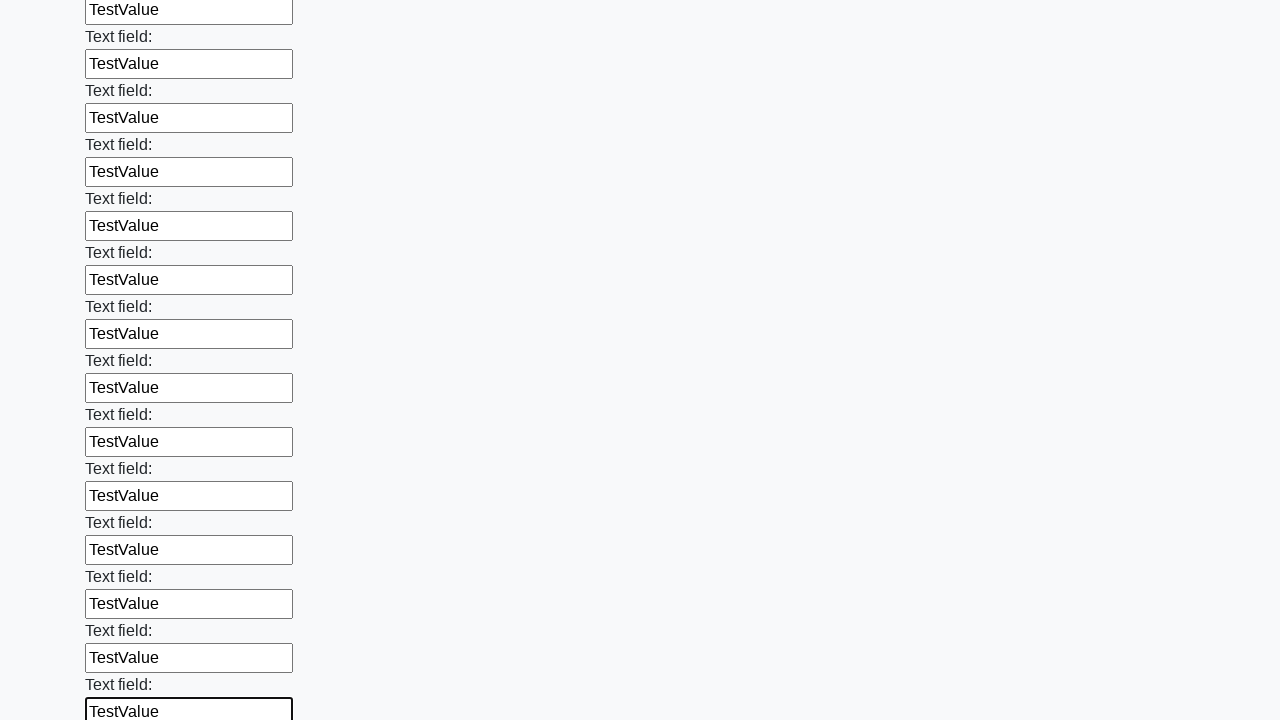

Filled an input field with 'TestValue' on input >> nth=54
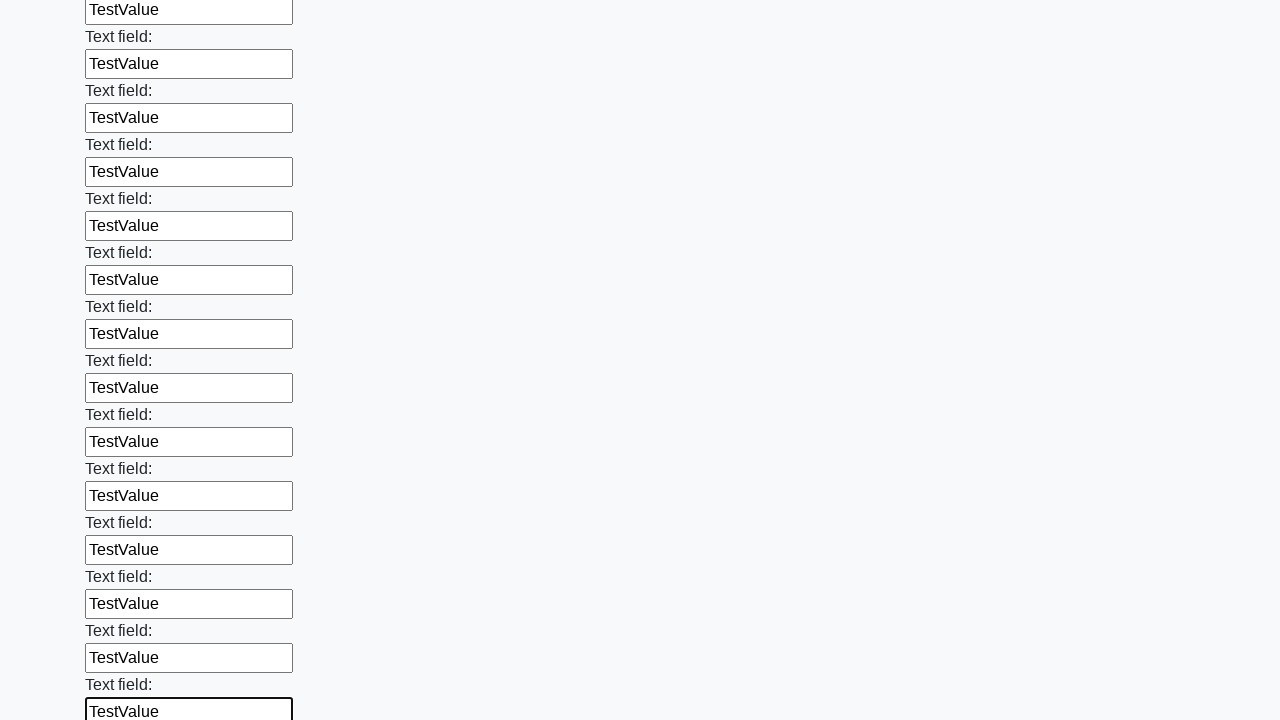

Filled an input field with 'TestValue' on input >> nth=55
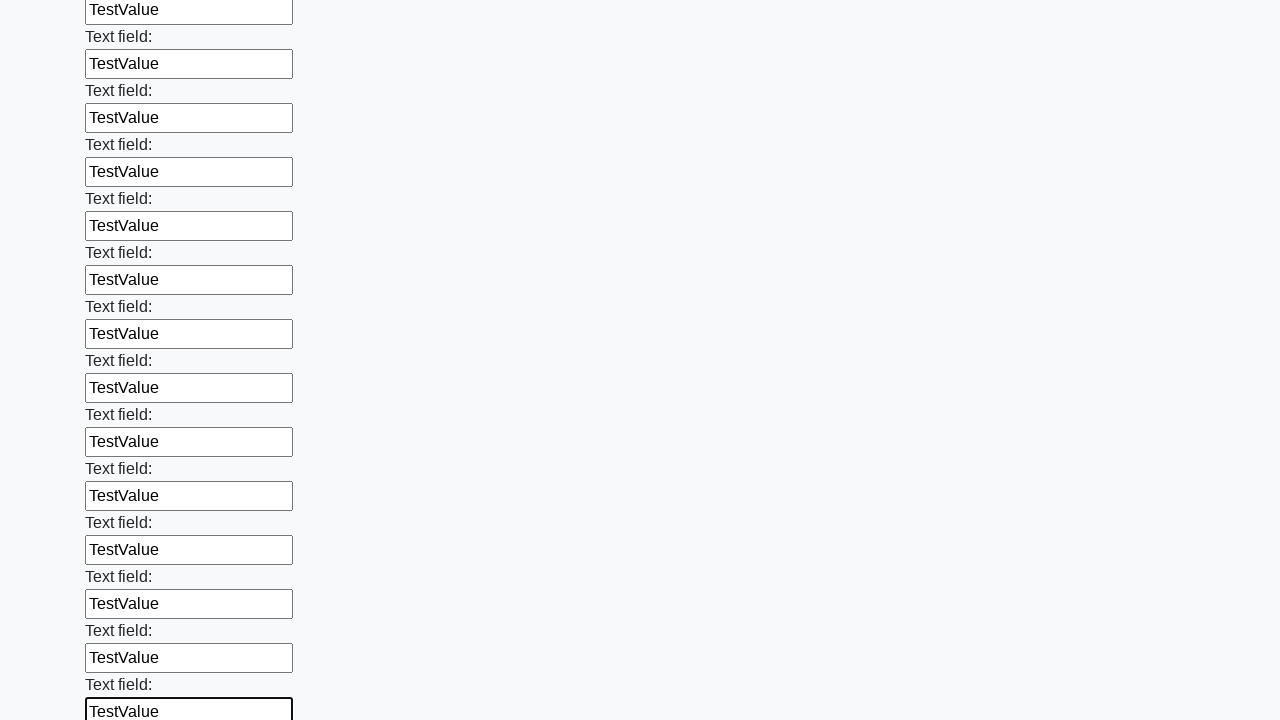

Filled an input field with 'TestValue' on input >> nth=56
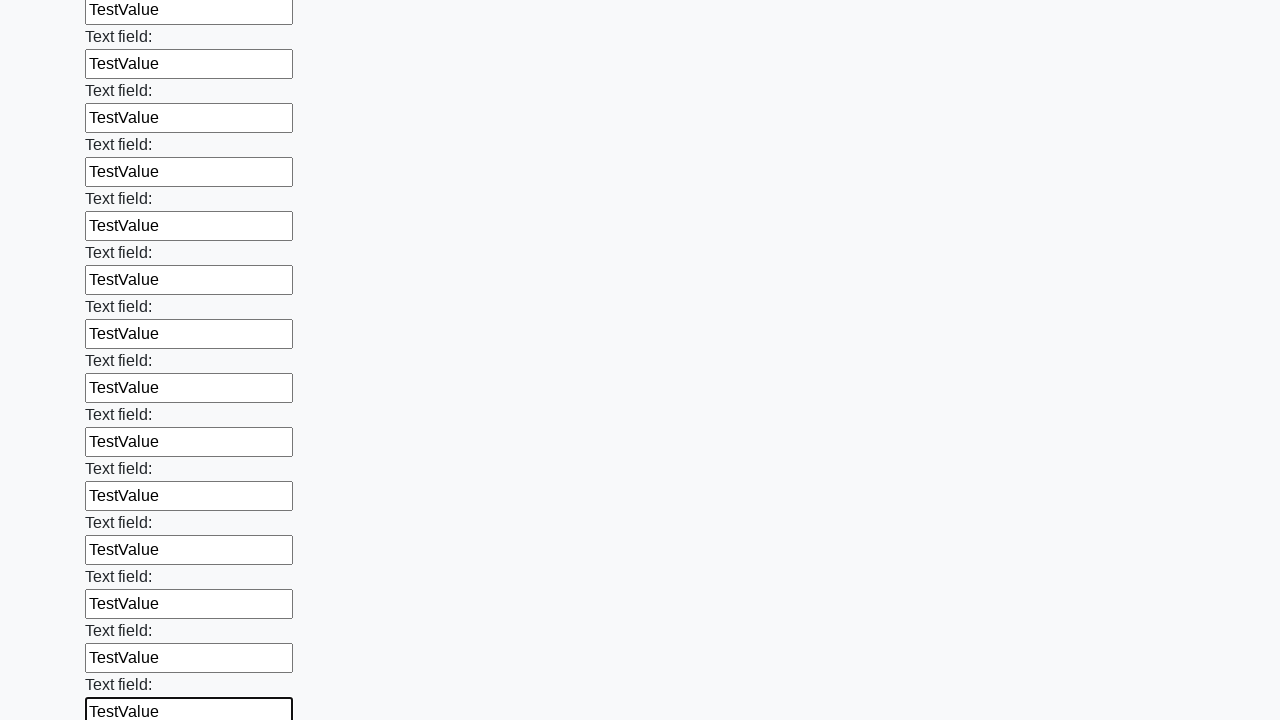

Filled an input field with 'TestValue' on input >> nth=57
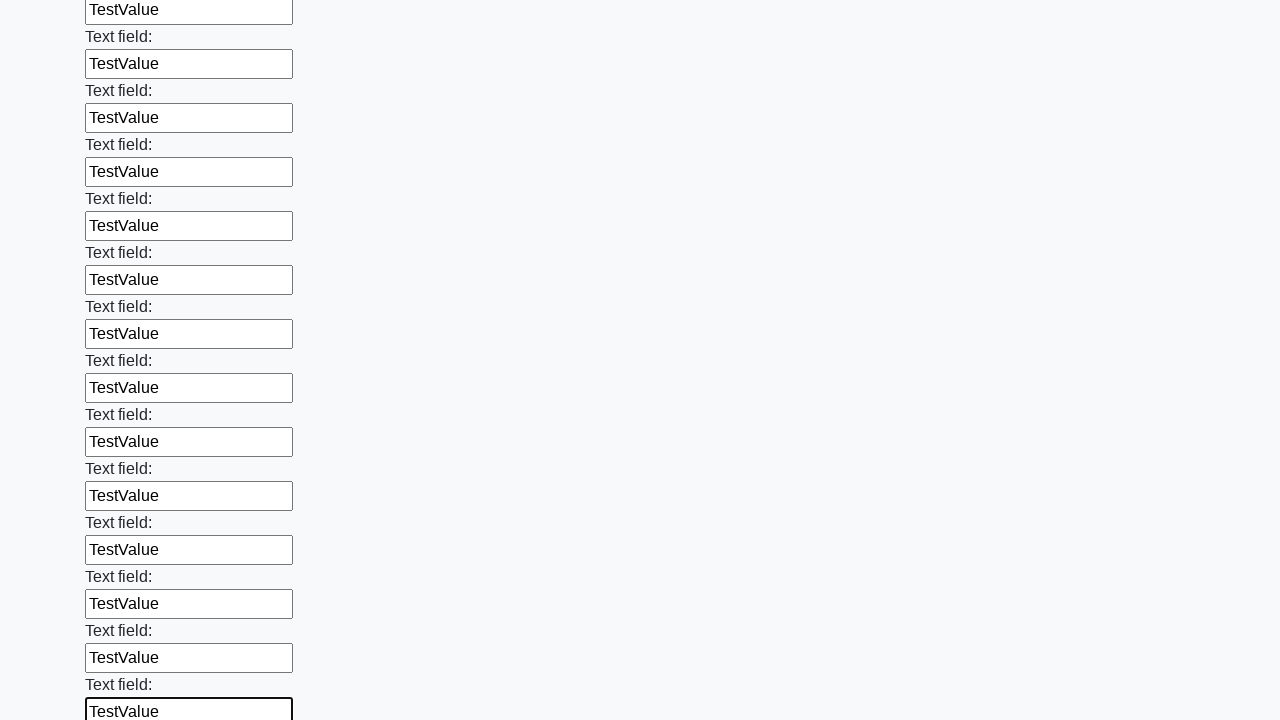

Filled an input field with 'TestValue' on input >> nth=58
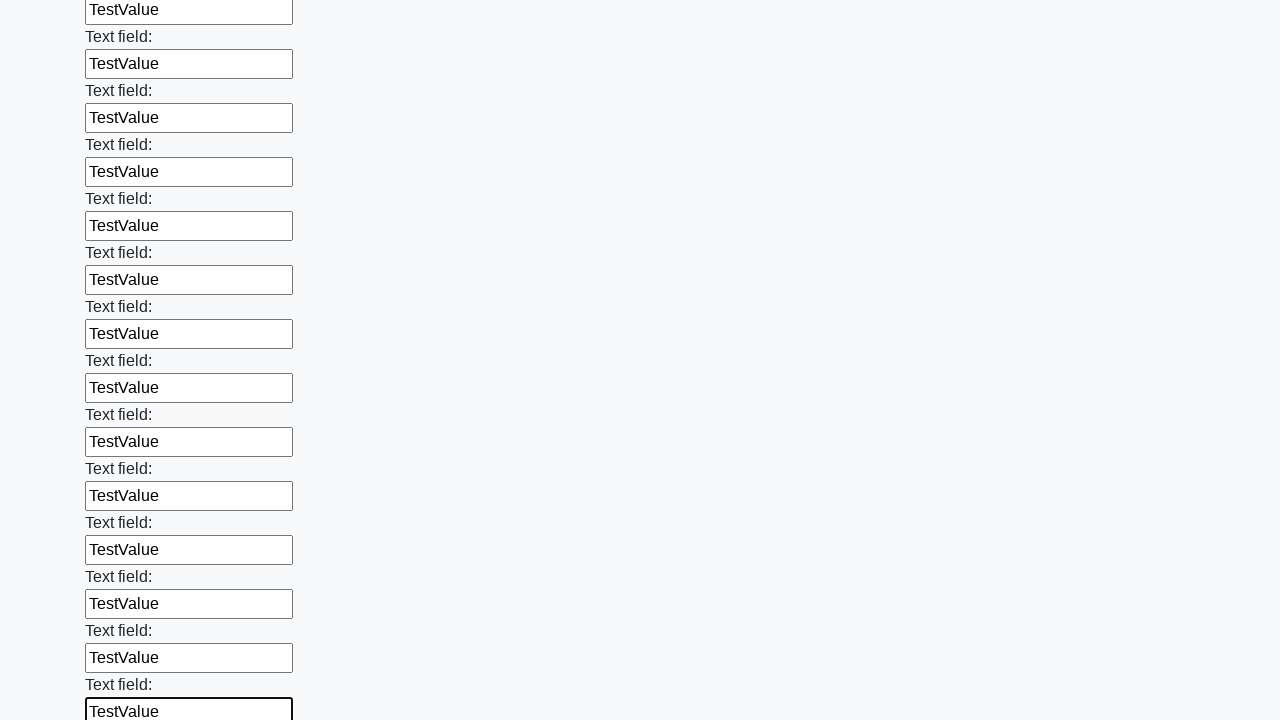

Filled an input field with 'TestValue' on input >> nth=59
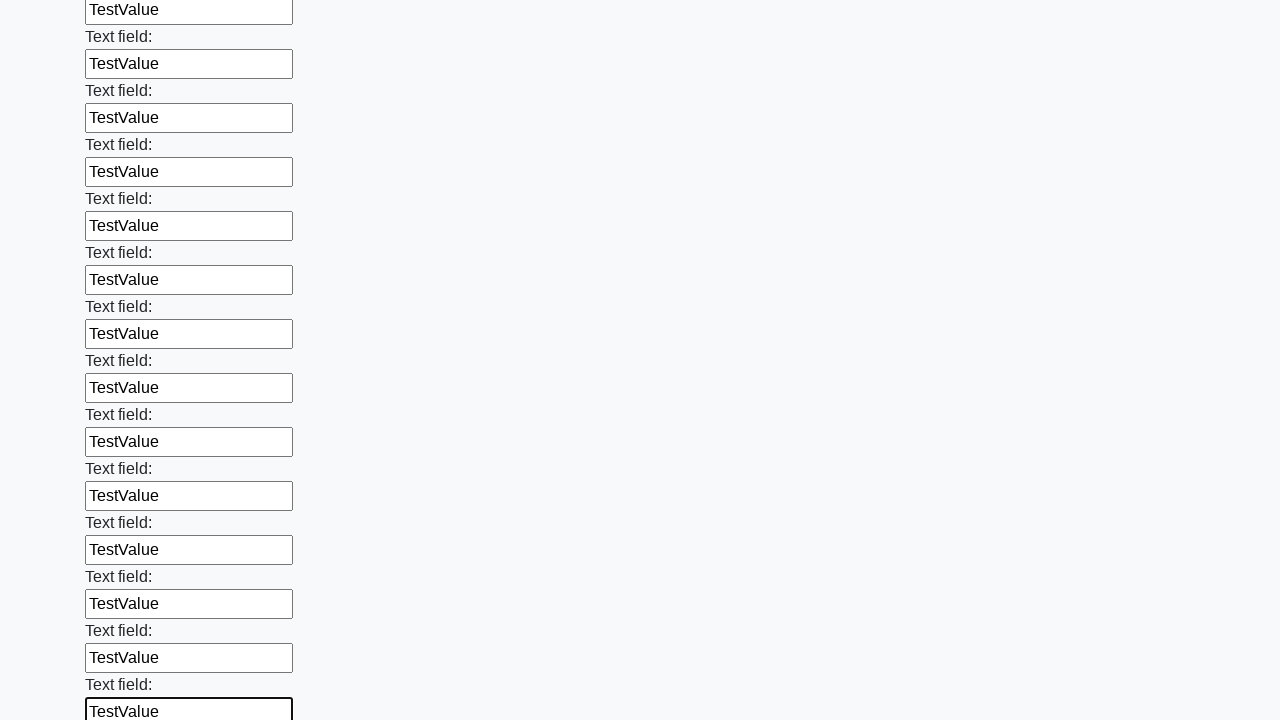

Filled an input field with 'TestValue' on input >> nth=60
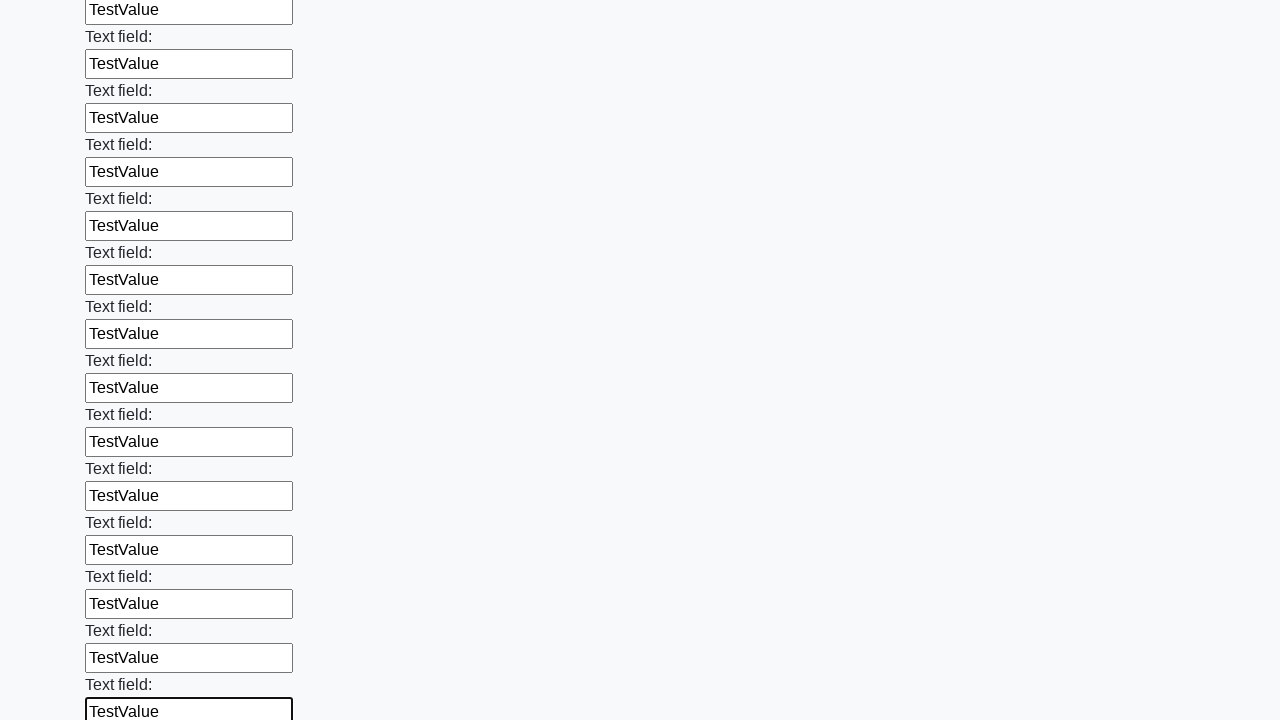

Filled an input field with 'TestValue' on input >> nth=61
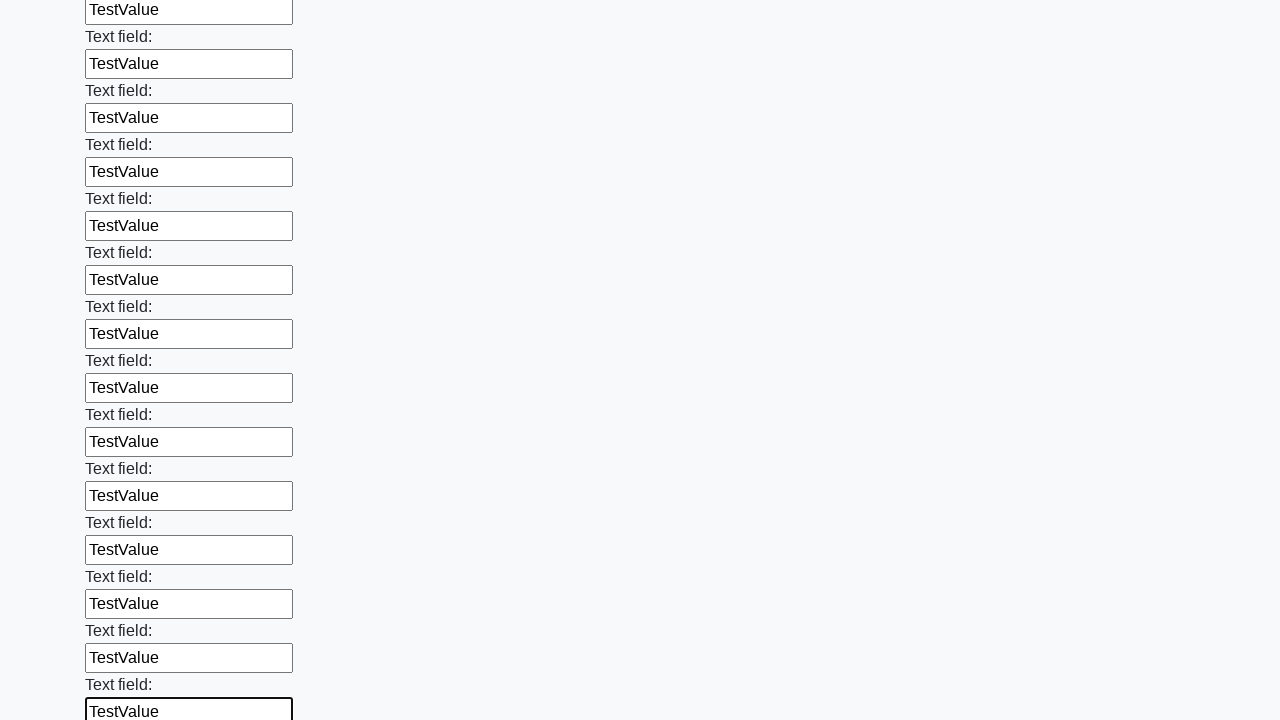

Filled an input field with 'TestValue' on input >> nth=62
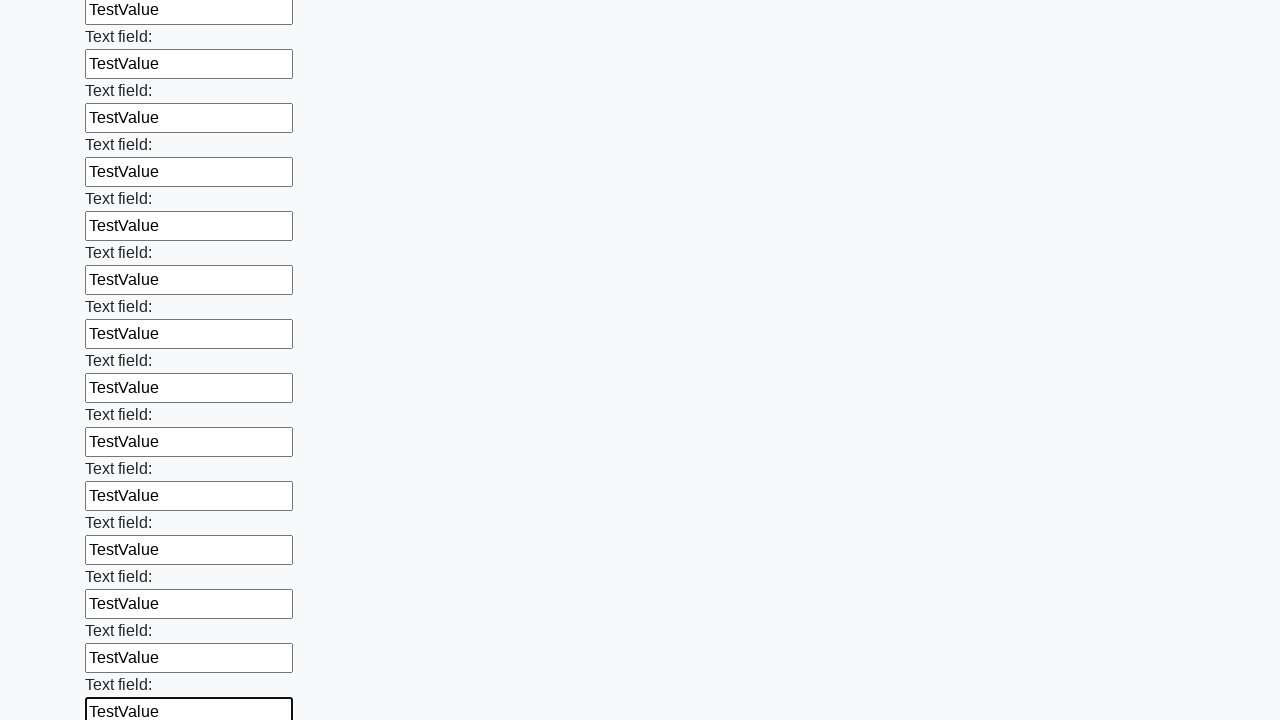

Filled an input field with 'TestValue' on input >> nth=63
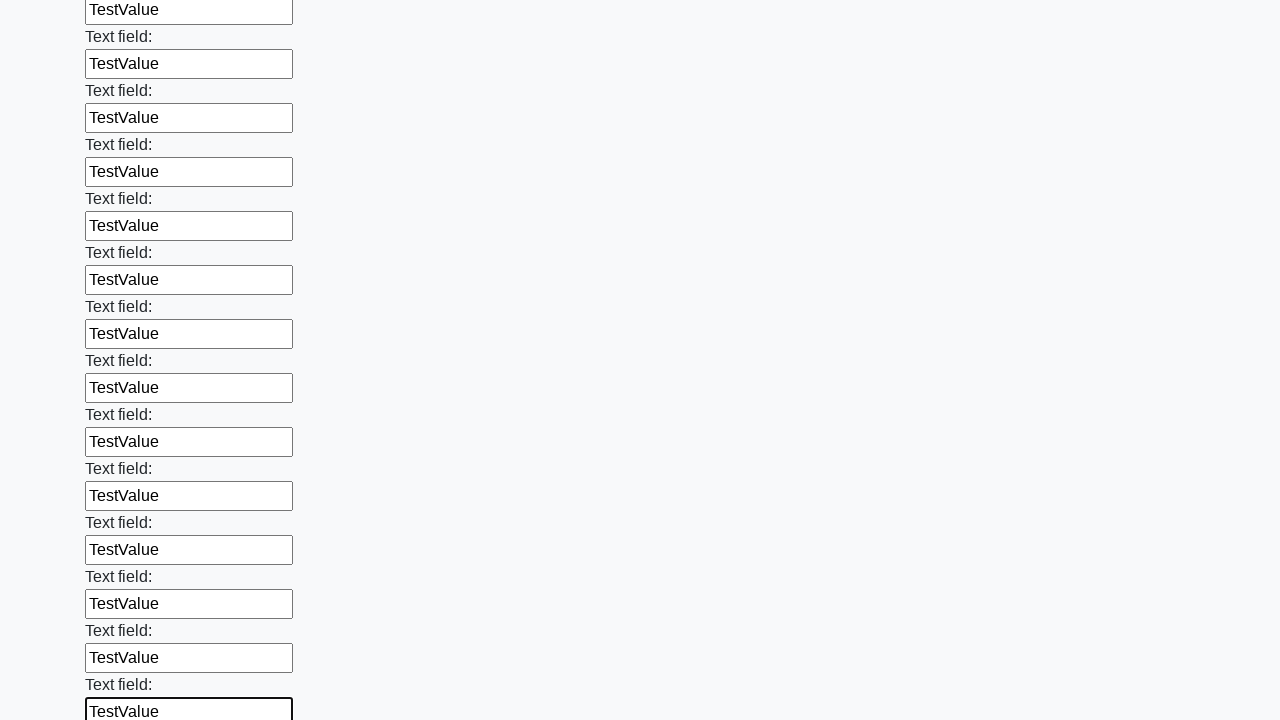

Filled an input field with 'TestValue' on input >> nth=64
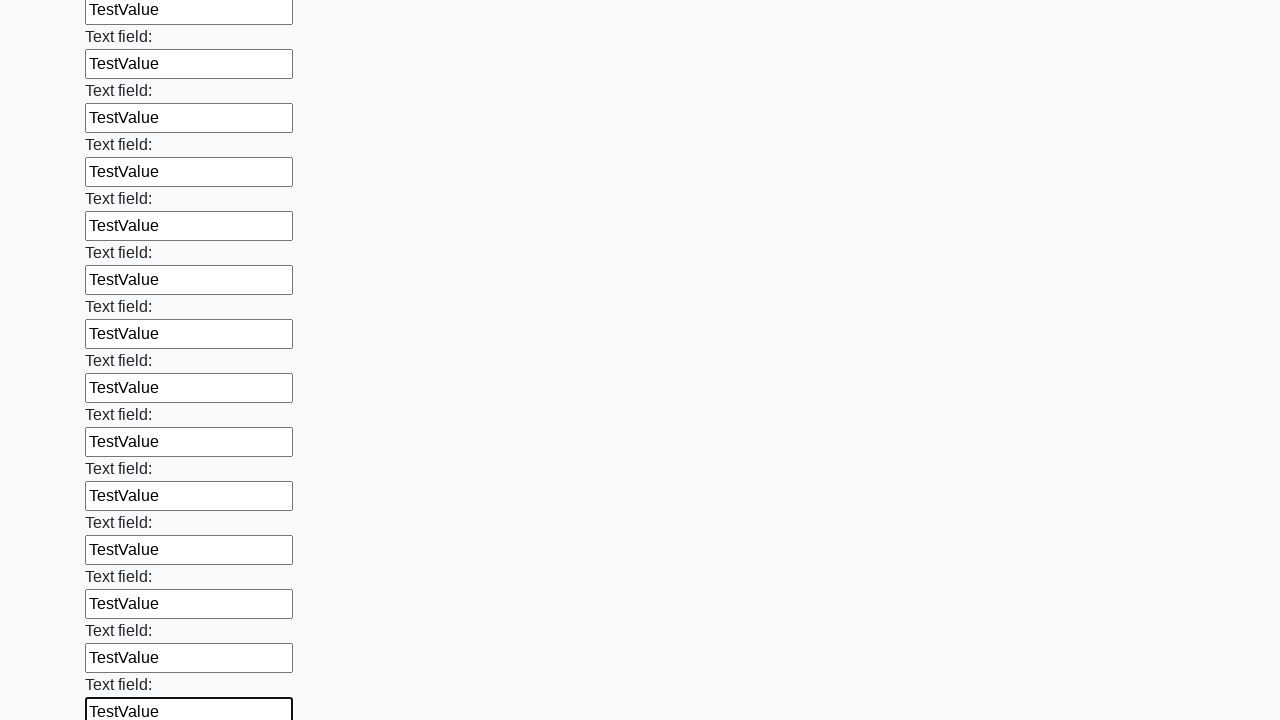

Filled an input field with 'TestValue' on input >> nth=65
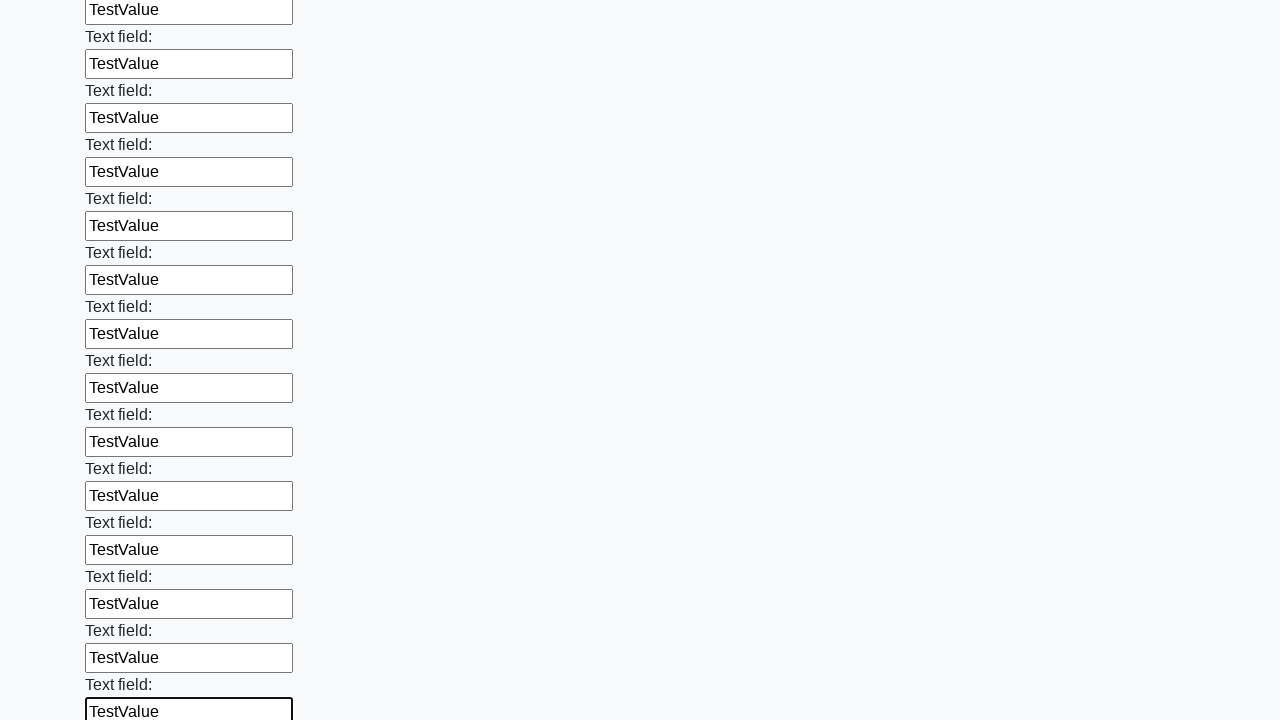

Filled an input field with 'TestValue' on input >> nth=66
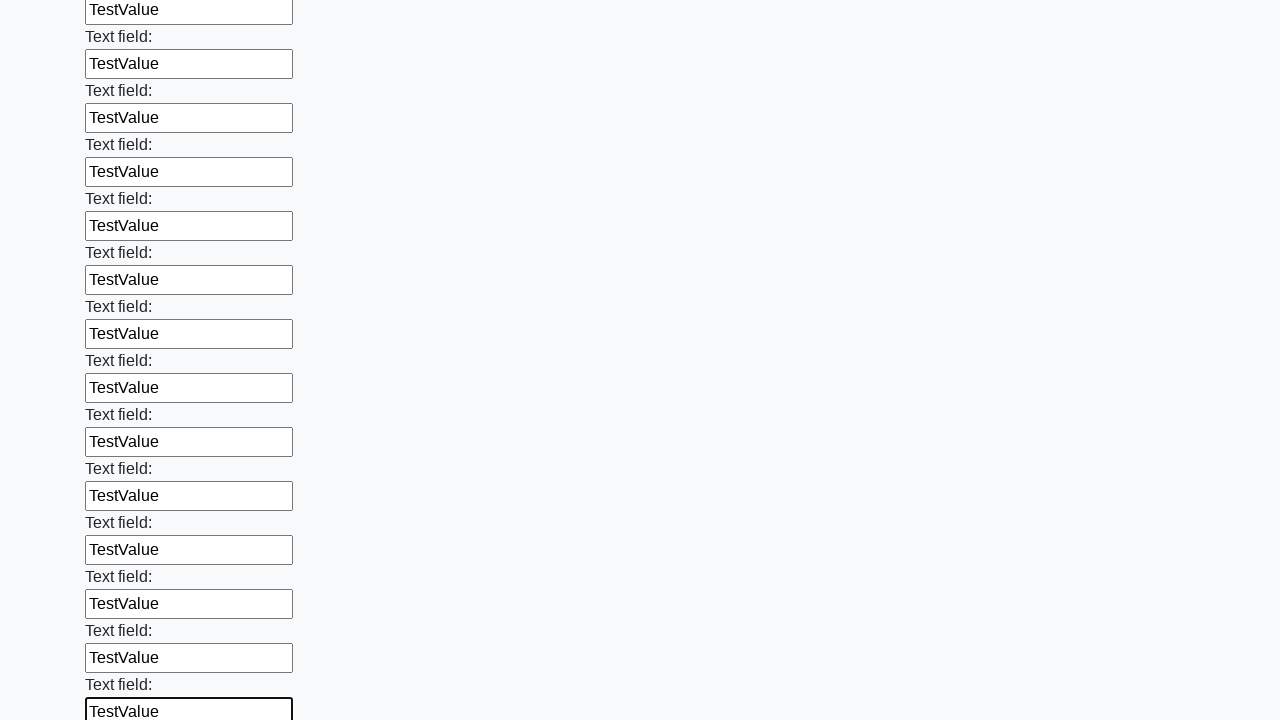

Filled an input field with 'TestValue' on input >> nth=67
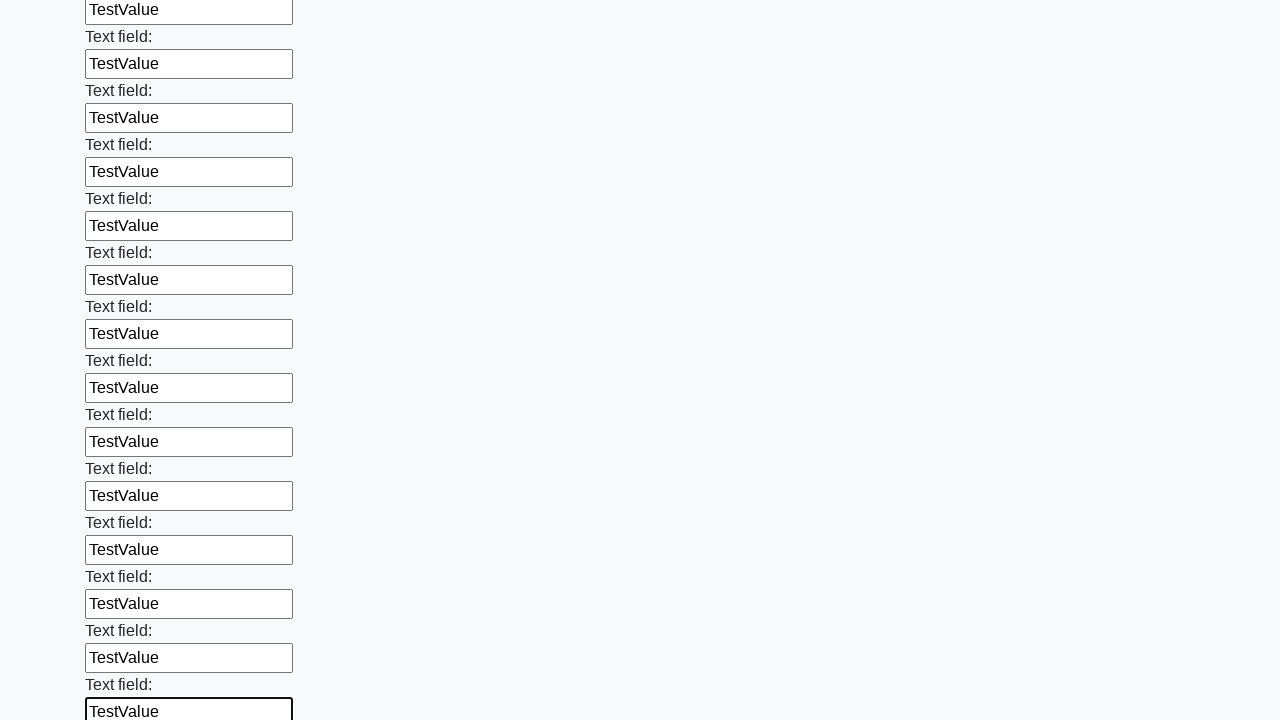

Filled an input field with 'TestValue' on input >> nth=68
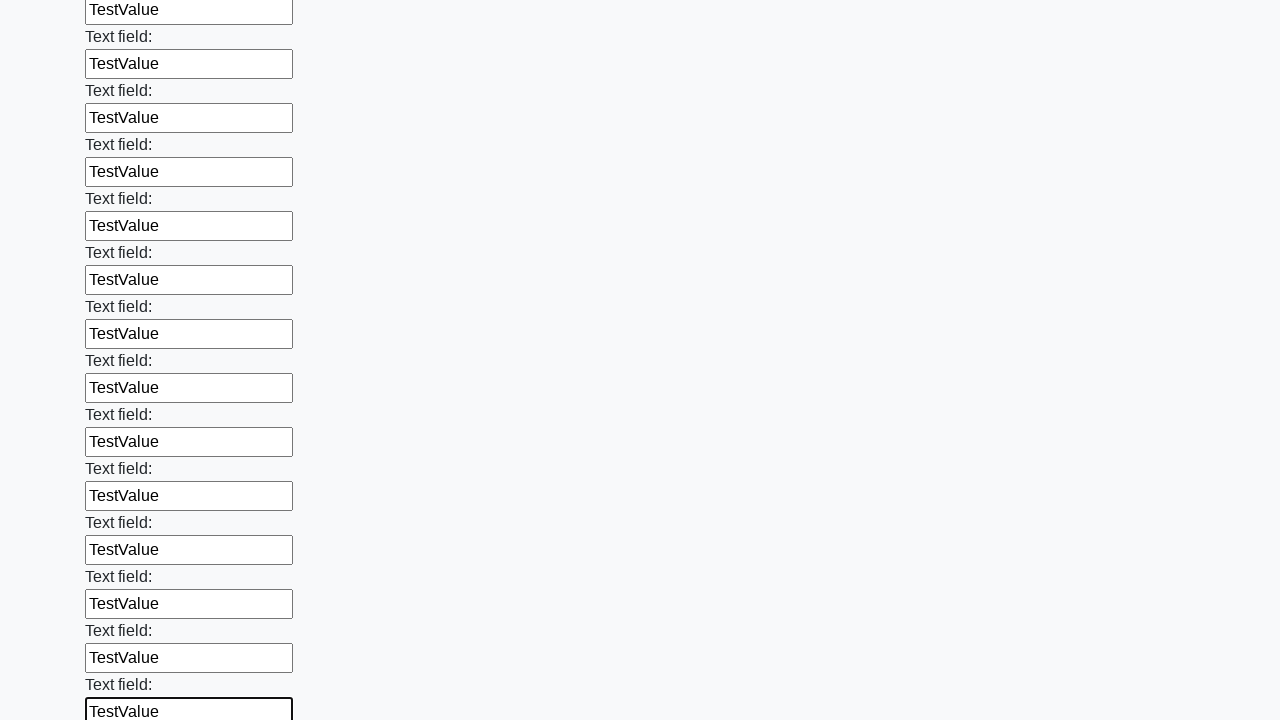

Filled an input field with 'TestValue' on input >> nth=69
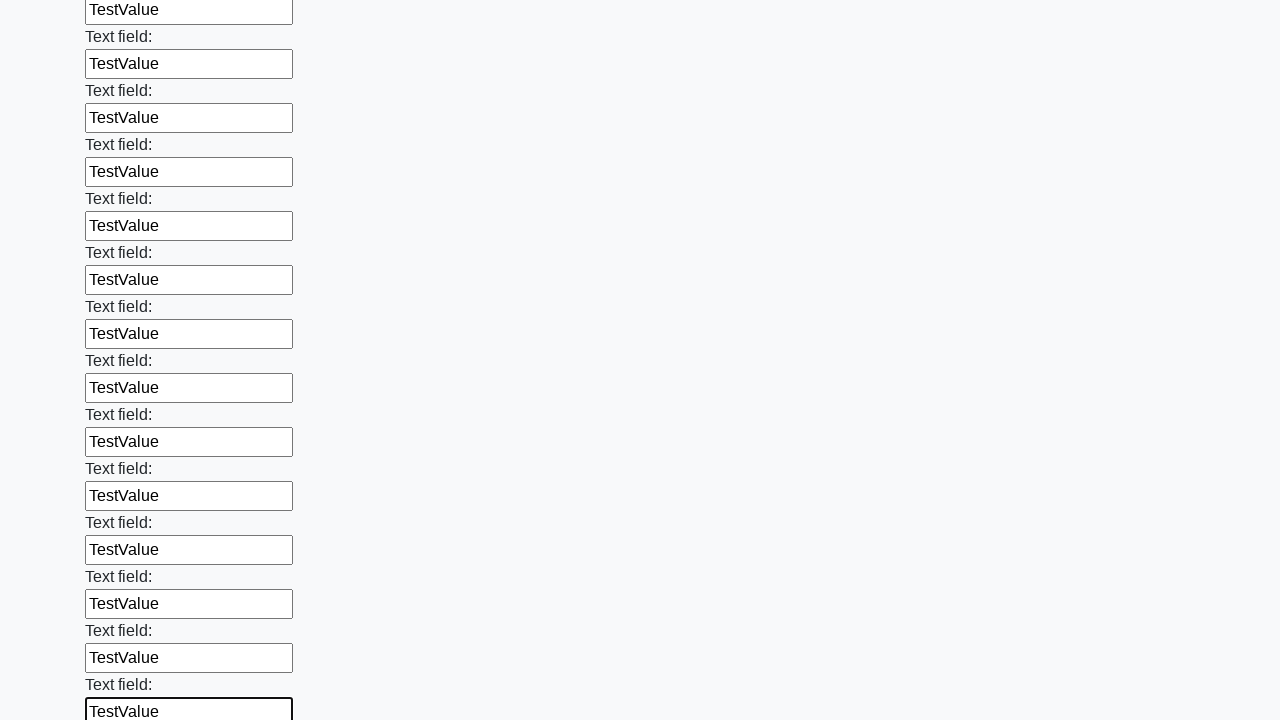

Filled an input field with 'TestValue' on input >> nth=70
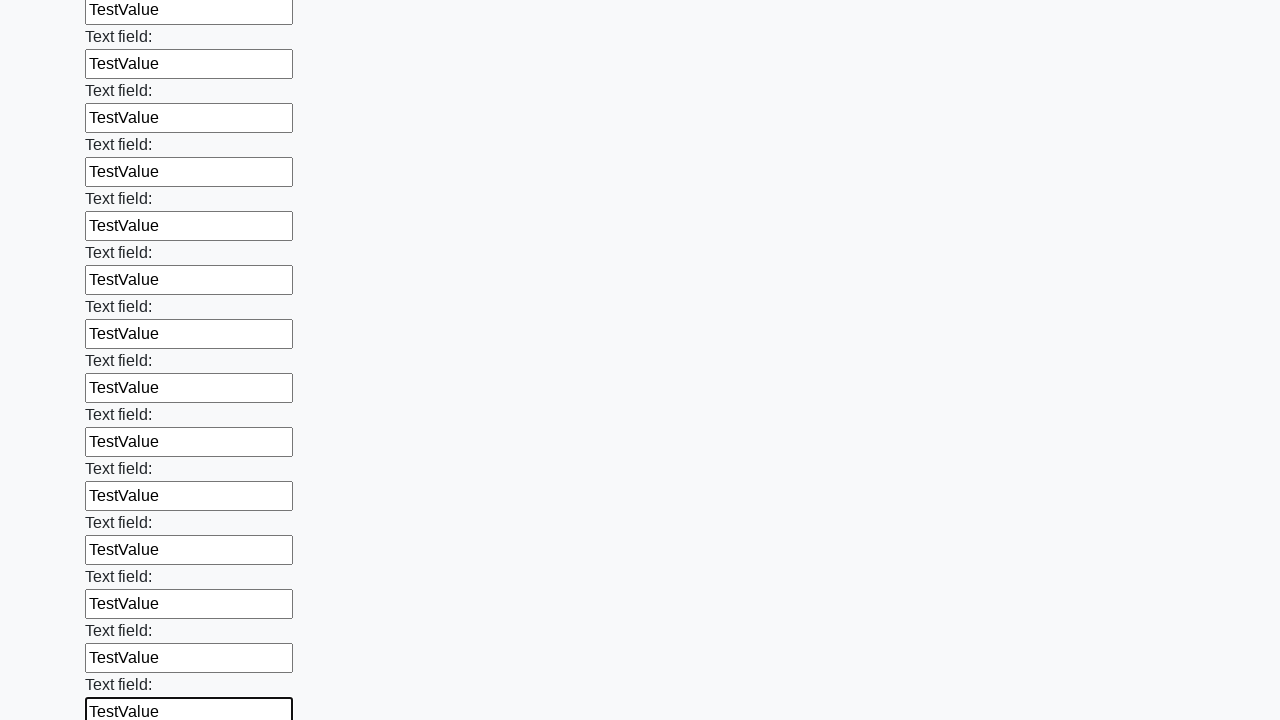

Filled an input field with 'TestValue' on input >> nth=71
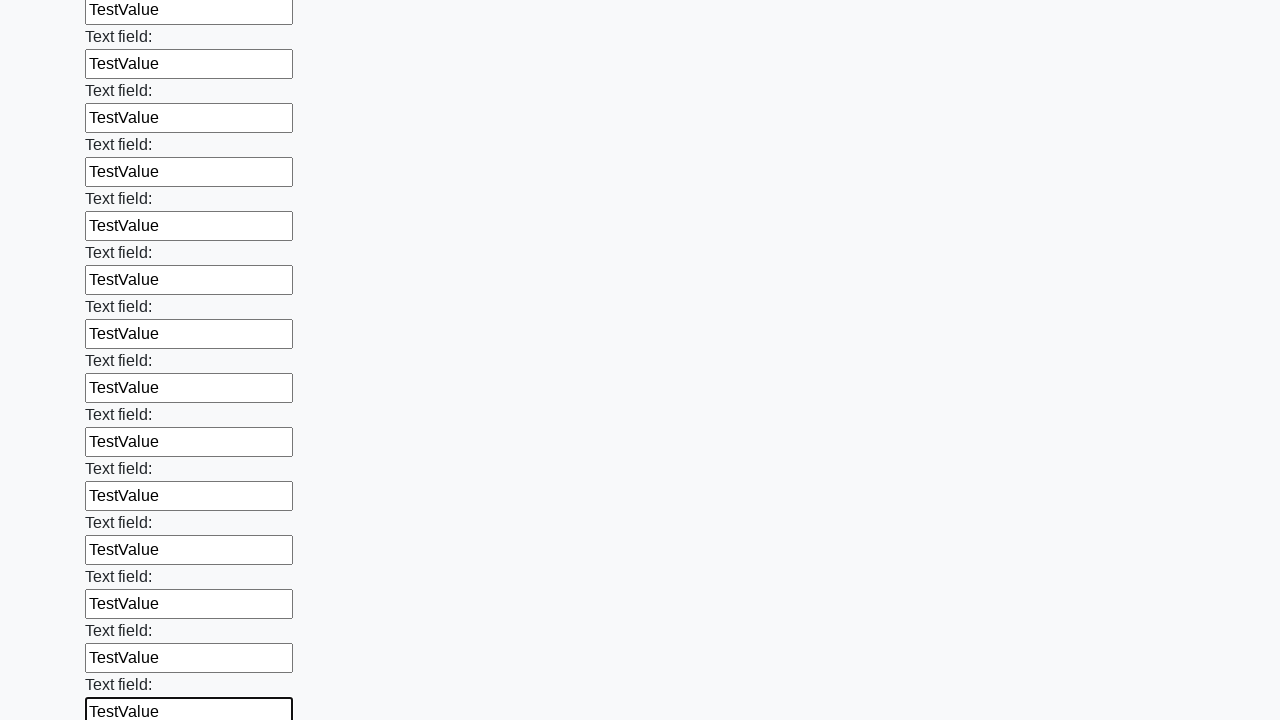

Filled an input field with 'TestValue' on input >> nth=72
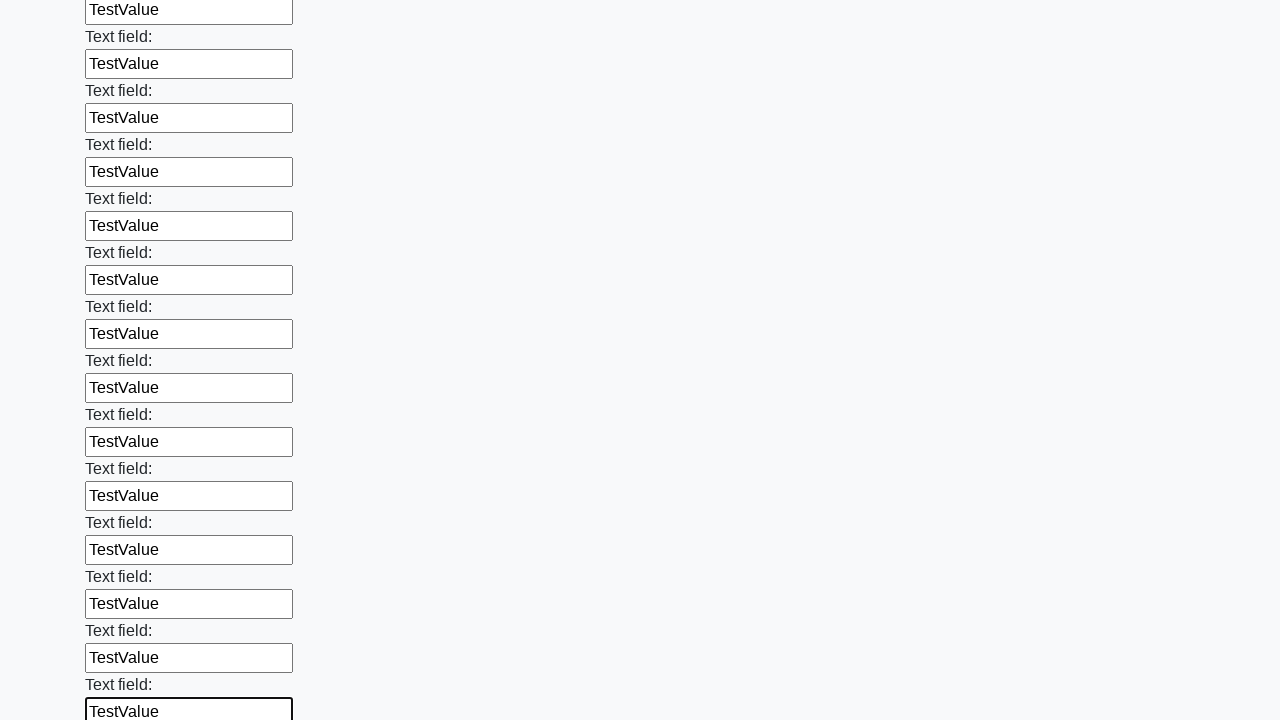

Filled an input field with 'TestValue' on input >> nth=73
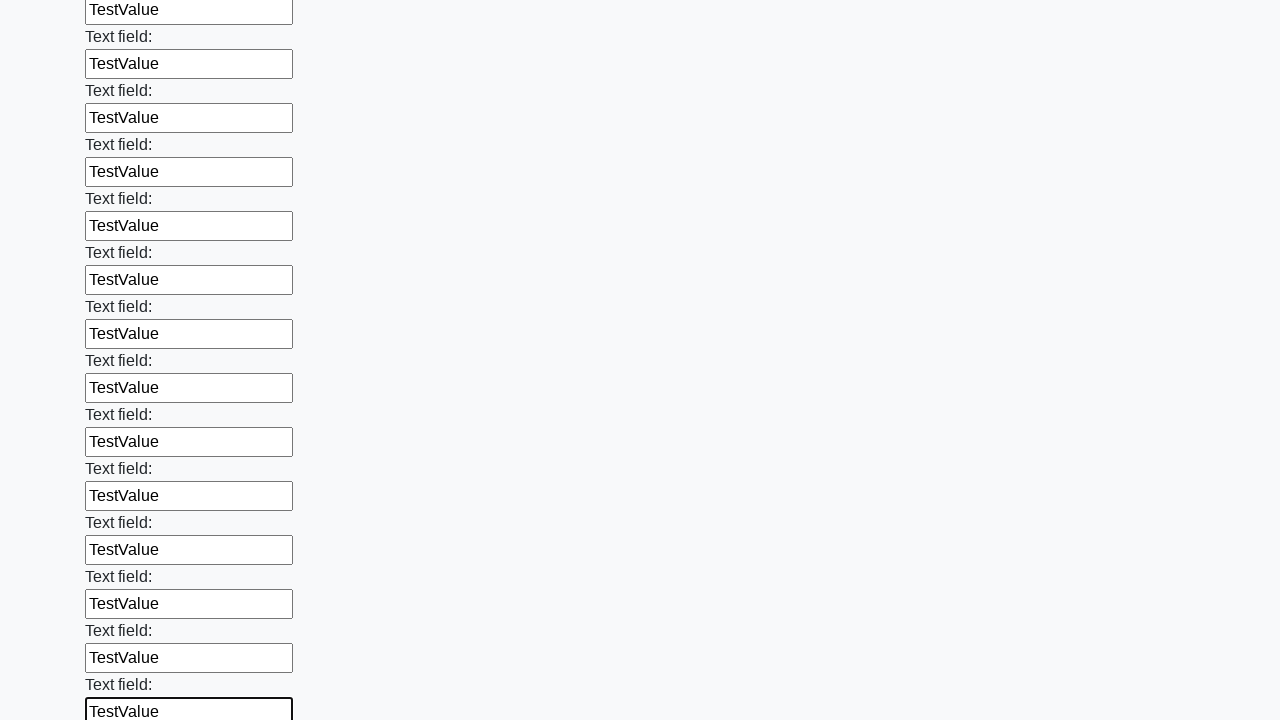

Filled an input field with 'TestValue' on input >> nth=74
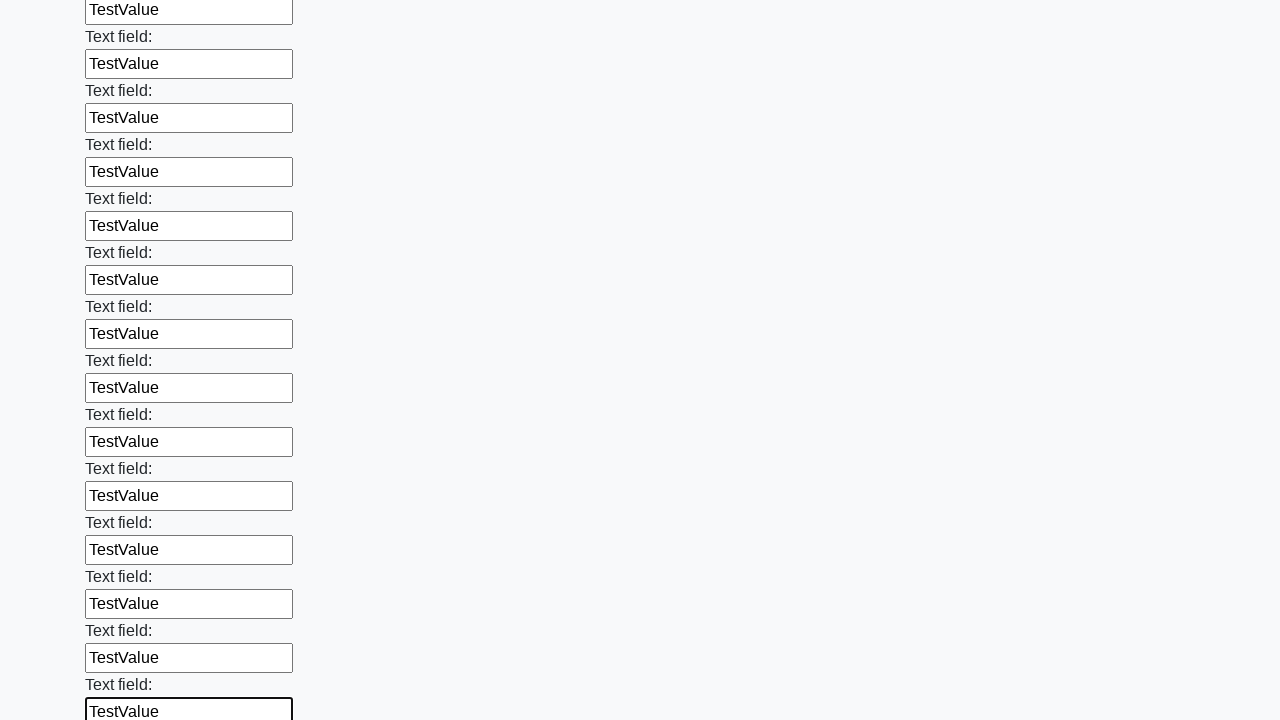

Filled an input field with 'TestValue' on input >> nth=75
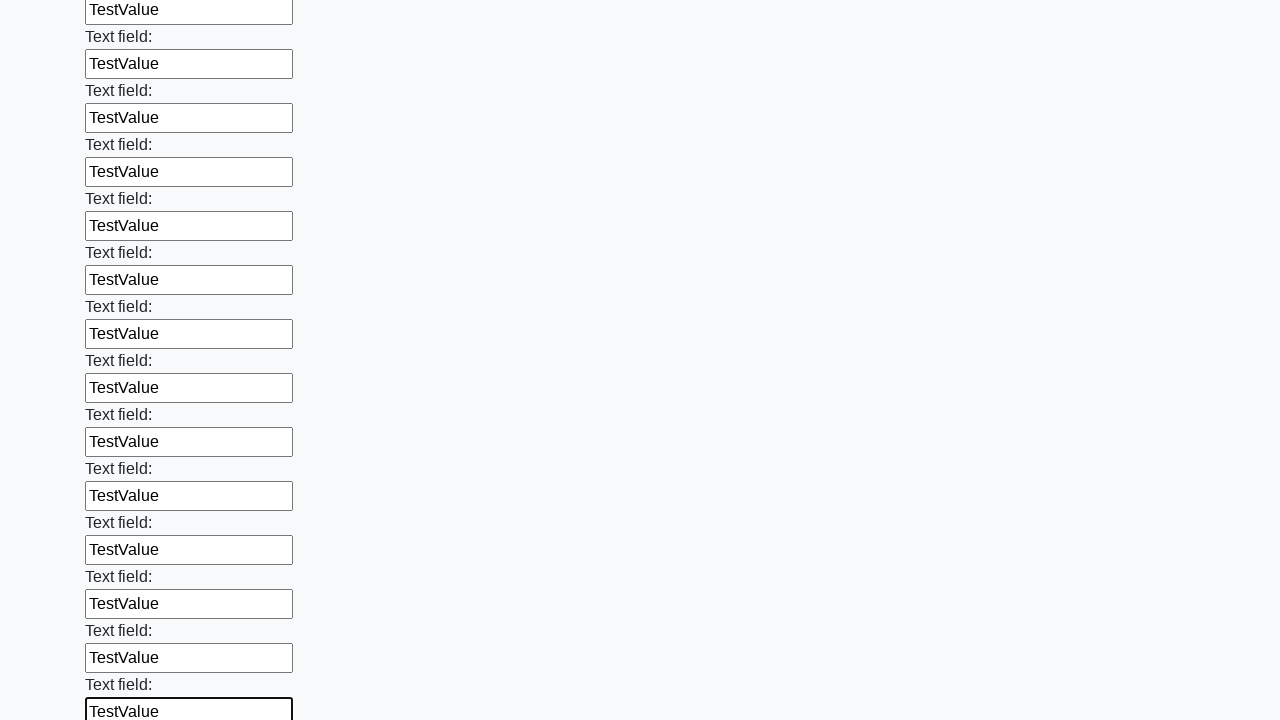

Filled an input field with 'TestValue' on input >> nth=76
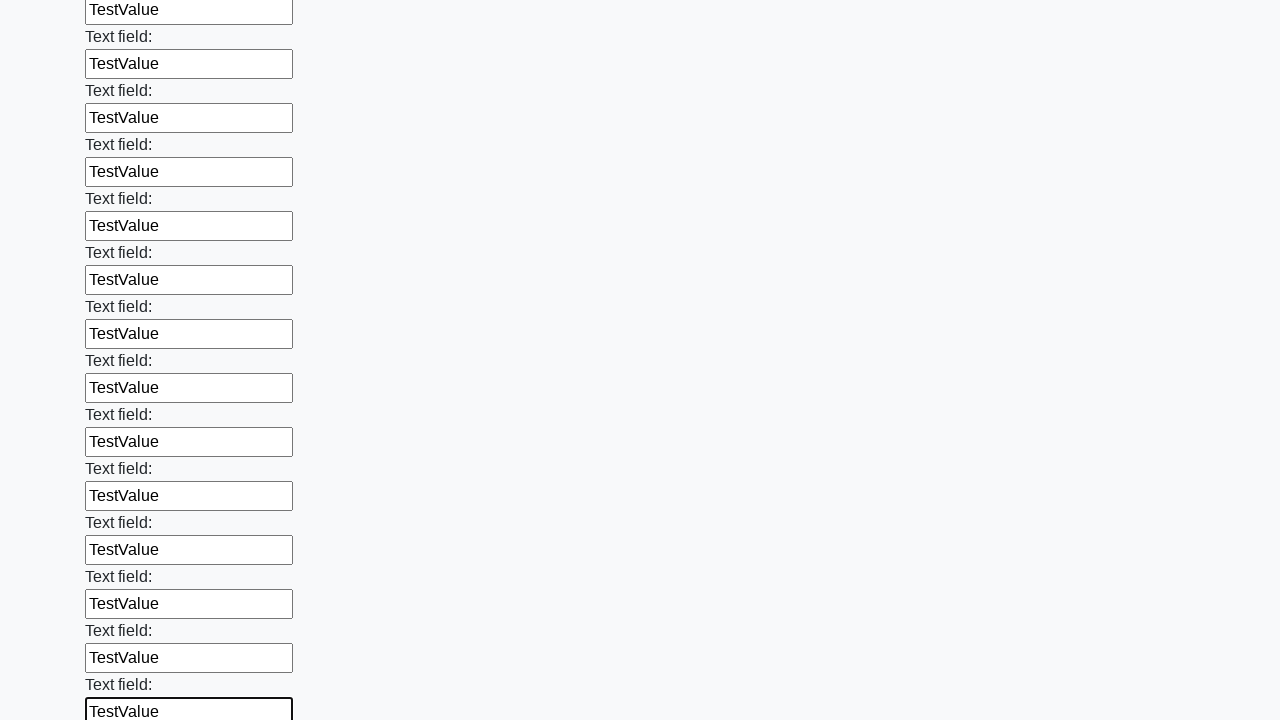

Filled an input field with 'TestValue' on input >> nth=77
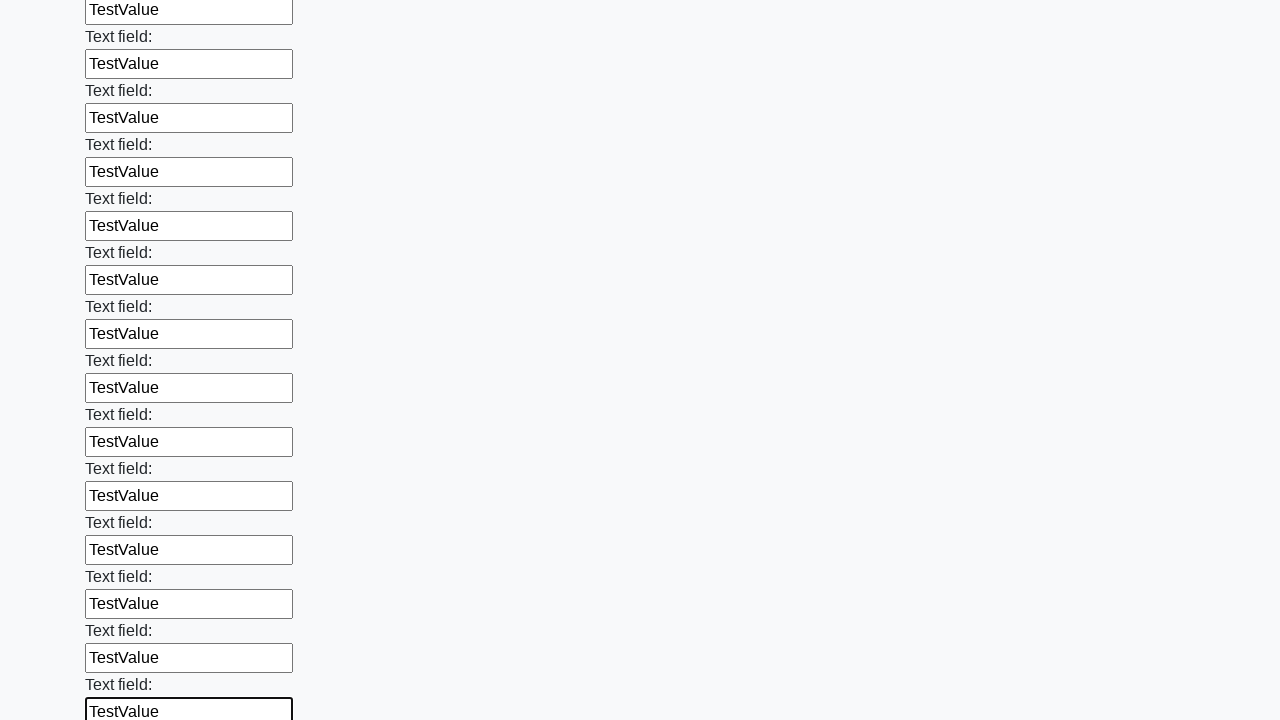

Filled an input field with 'TestValue' on input >> nth=78
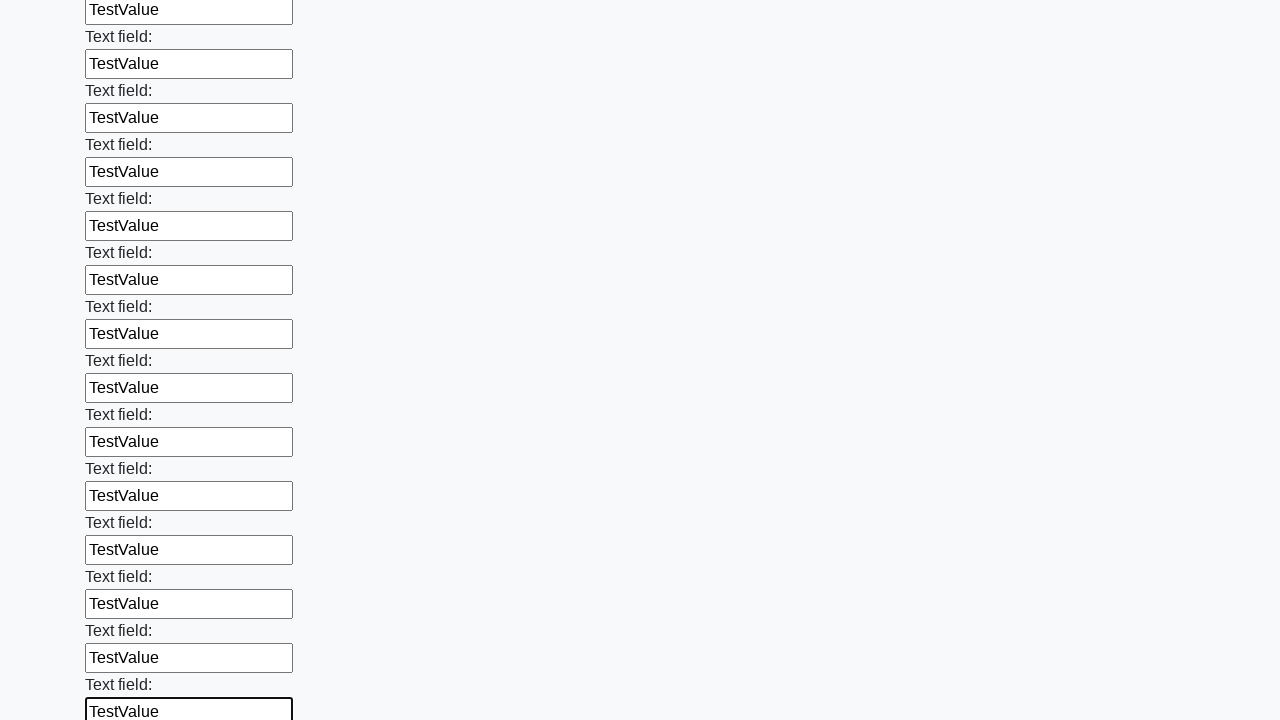

Filled an input field with 'TestValue' on input >> nth=79
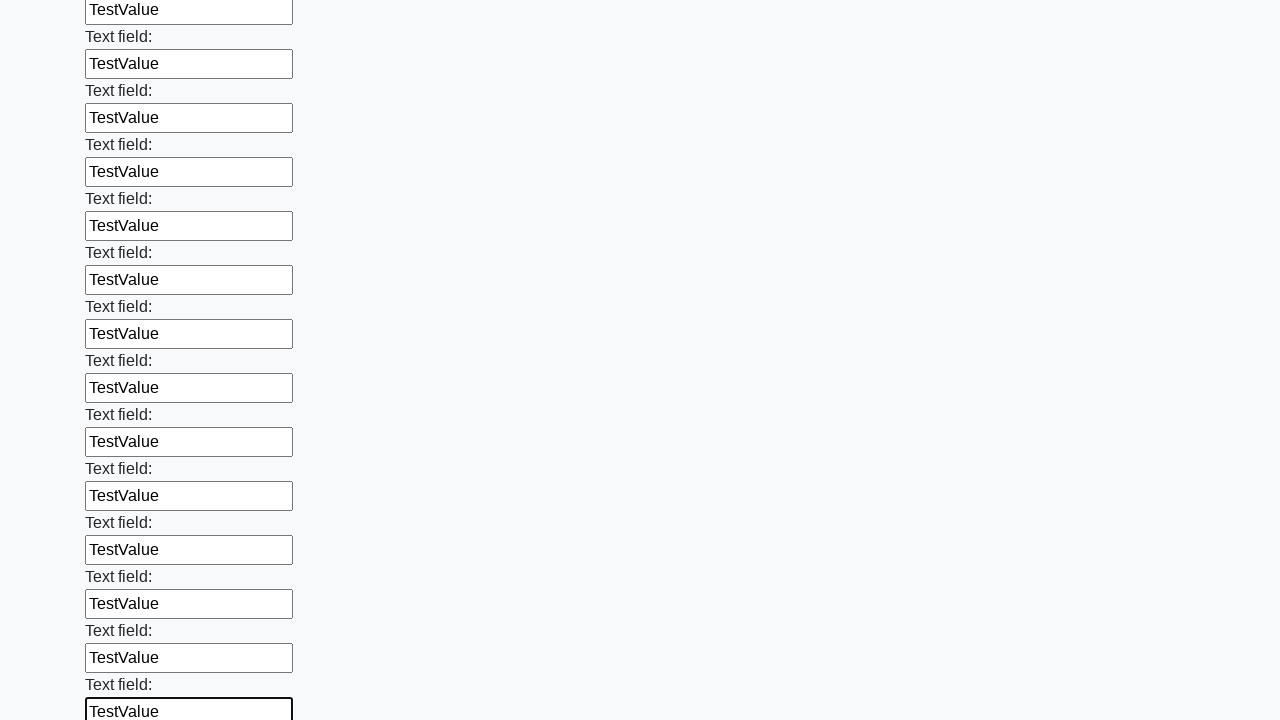

Filled an input field with 'TestValue' on input >> nth=80
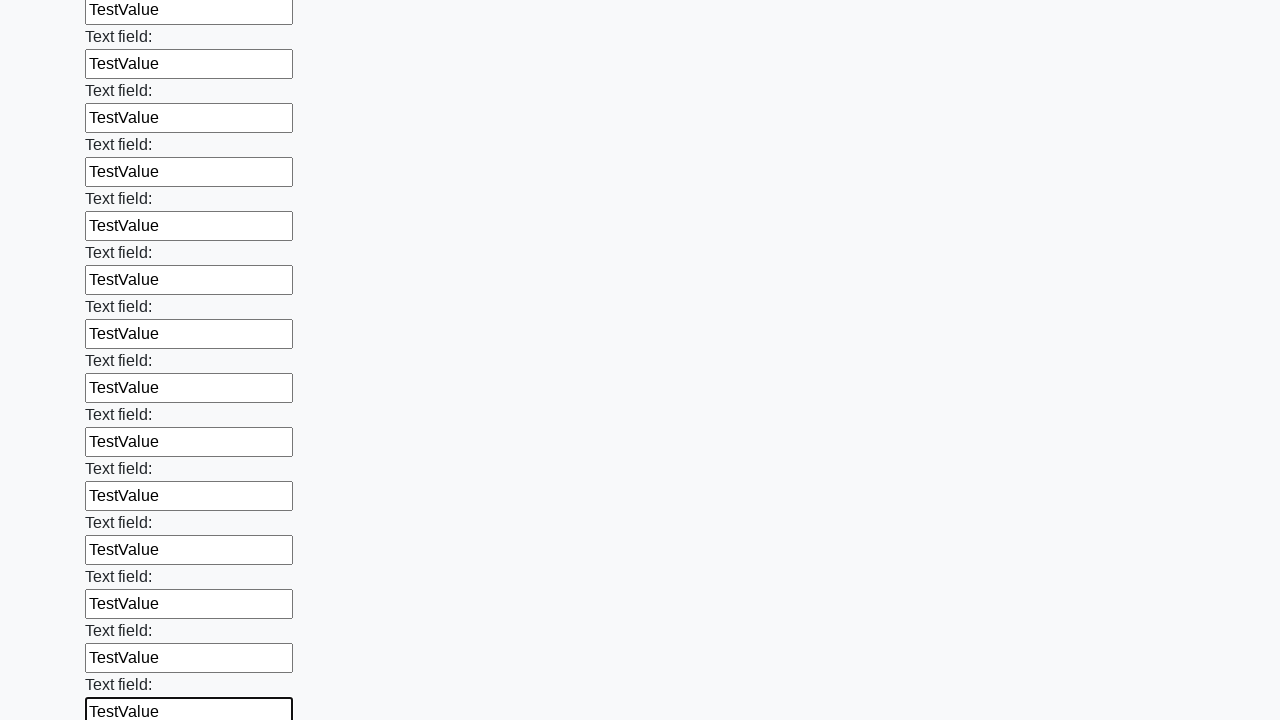

Filled an input field with 'TestValue' on input >> nth=81
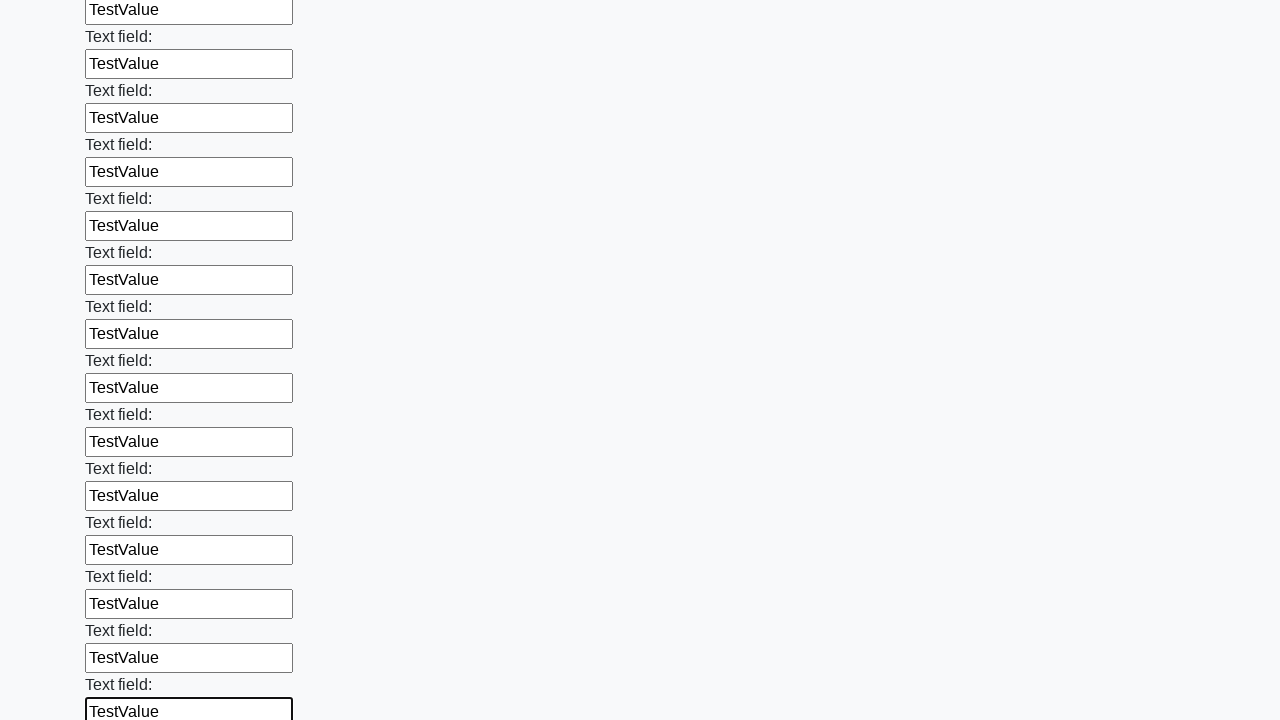

Filled an input field with 'TestValue' on input >> nth=82
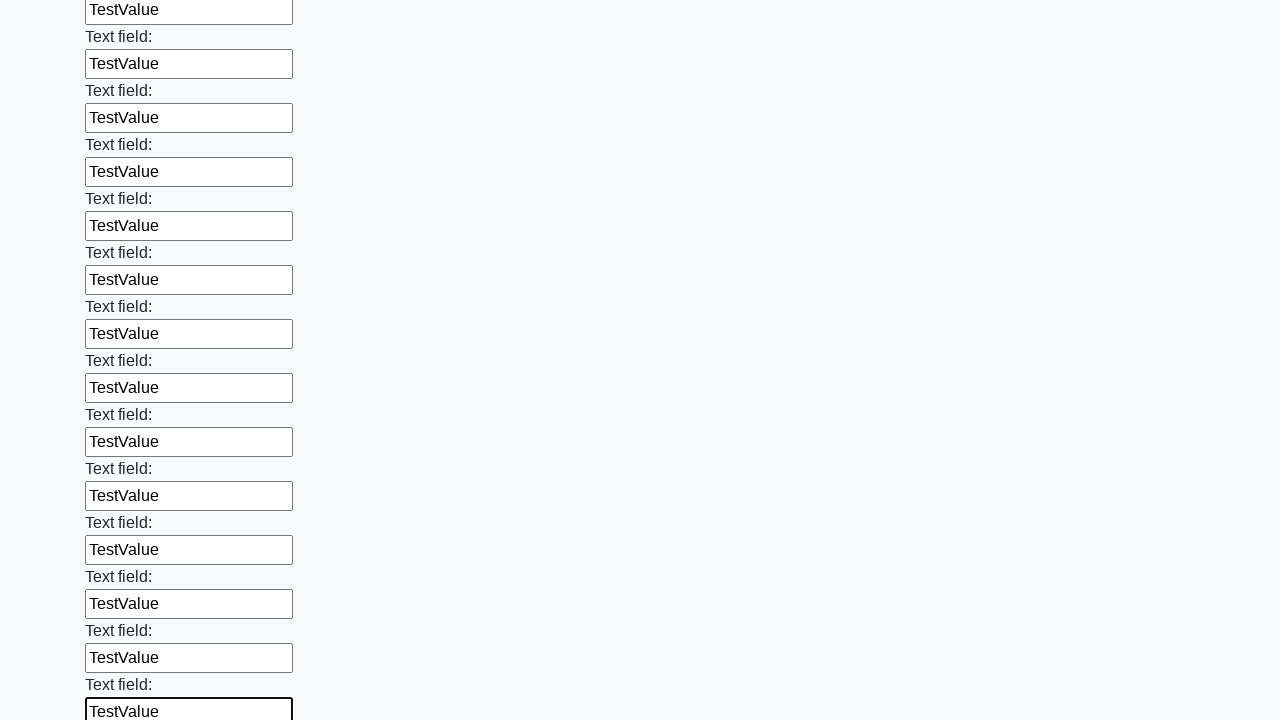

Filled an input field with 'TestValue' on input >> nth=83
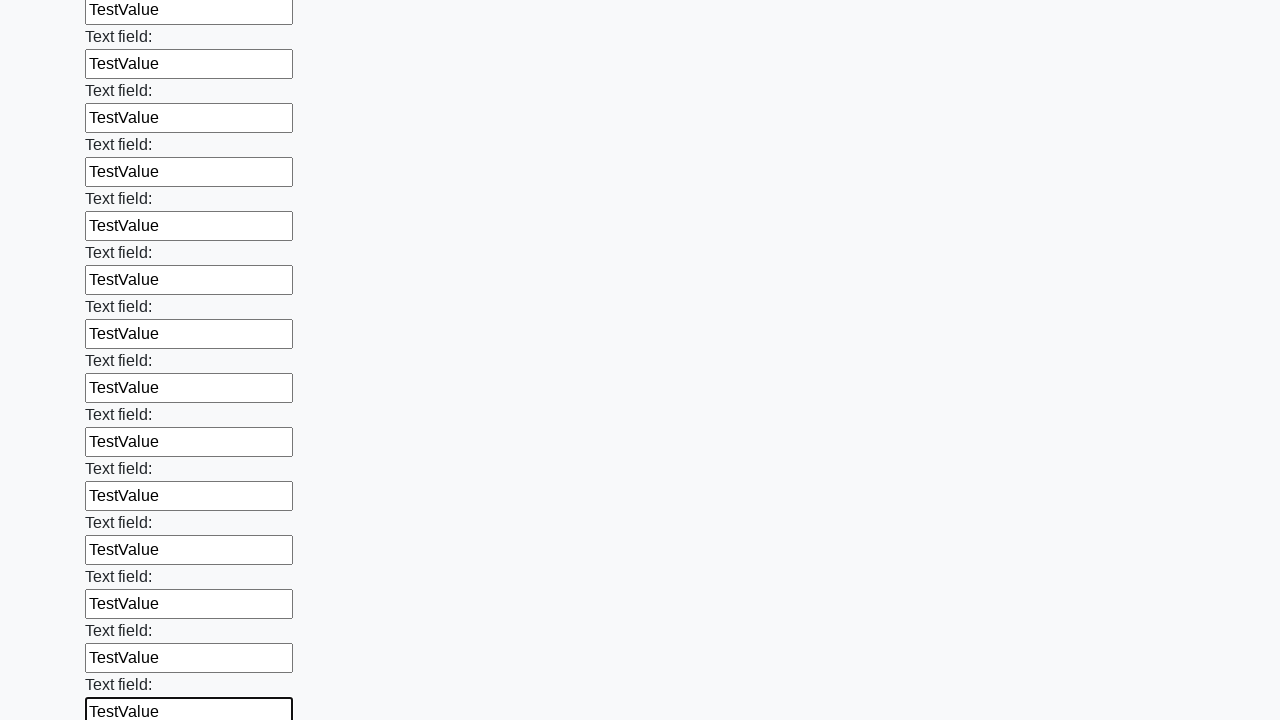

Filled an input field with 'TestValue' on input >> nth=84
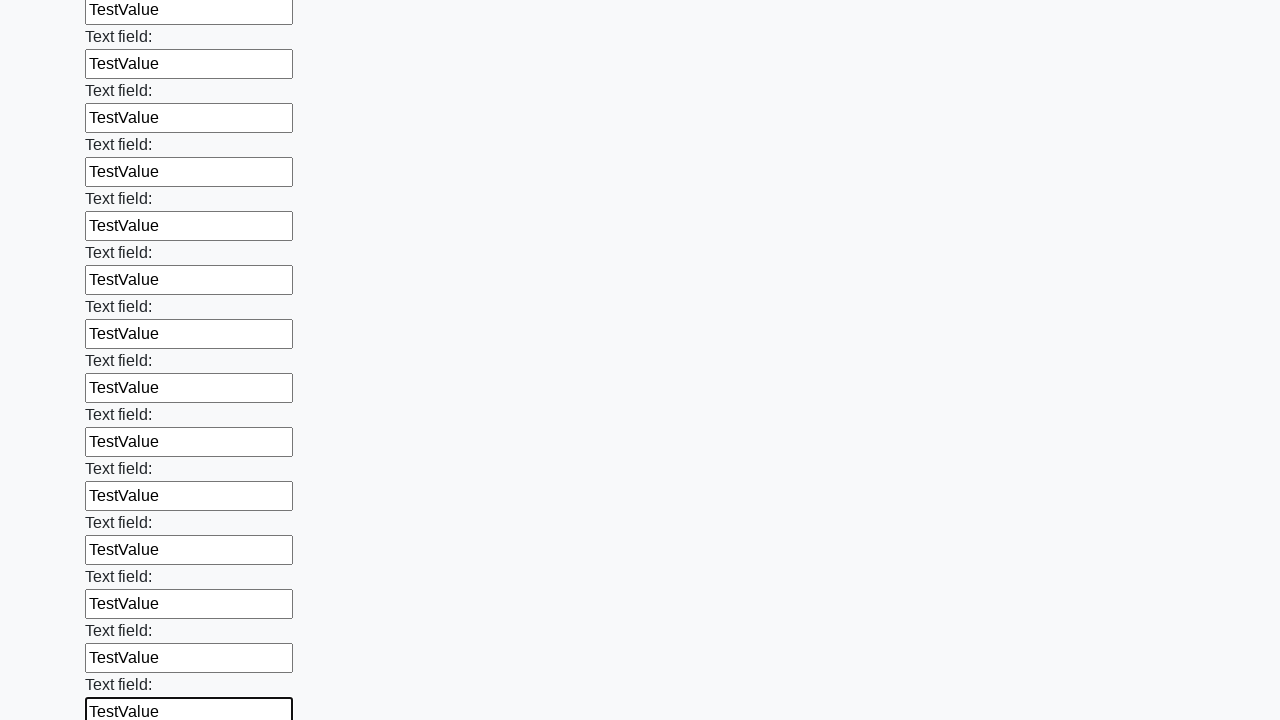

Filled an input field with 'TestValue' on input >> nth=85
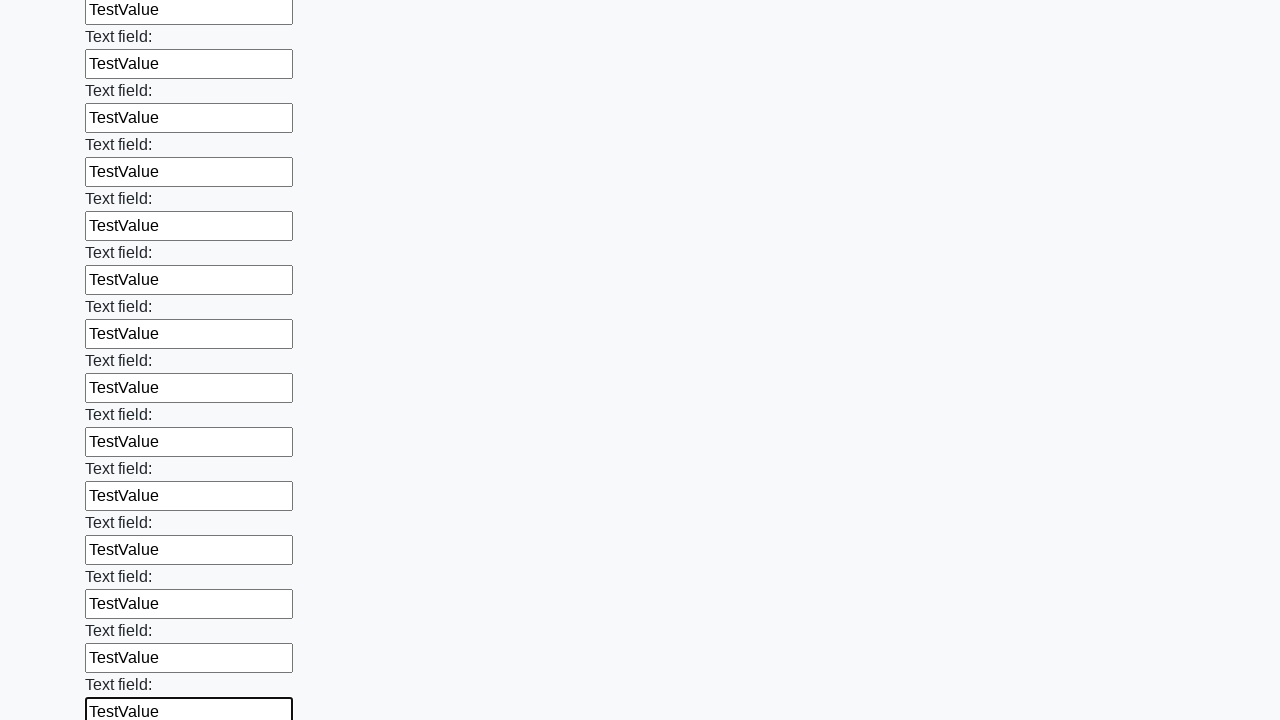

Filled an input field with 'TestValue' on input >> nth=86
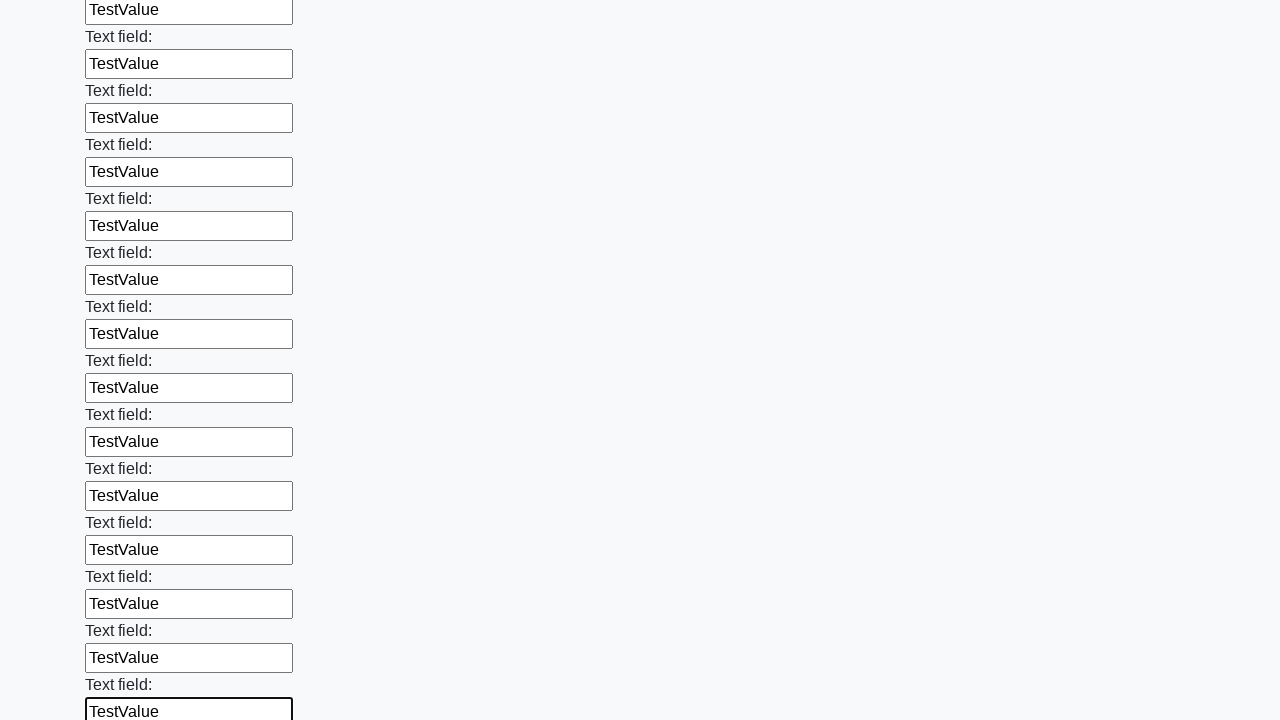

Filled an input field with 'TestValue' on input >> nth=87
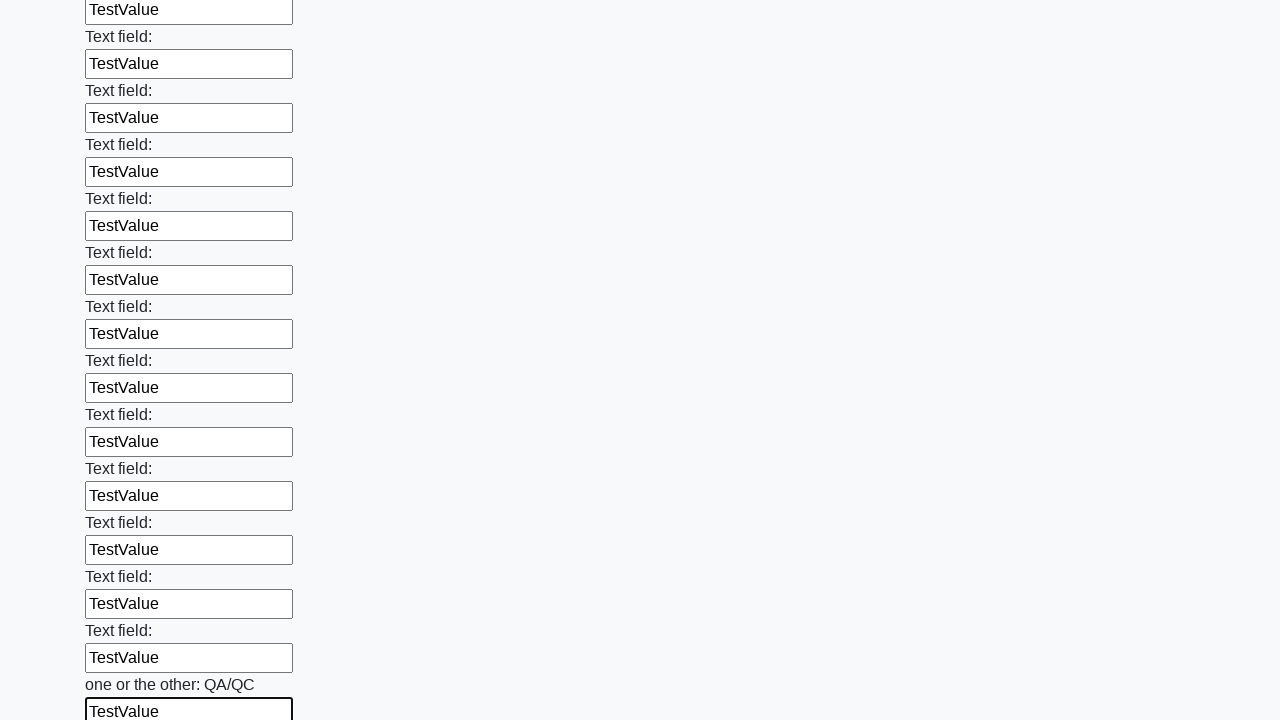

Filled an input field with 'TestValue' on input >> nth=88
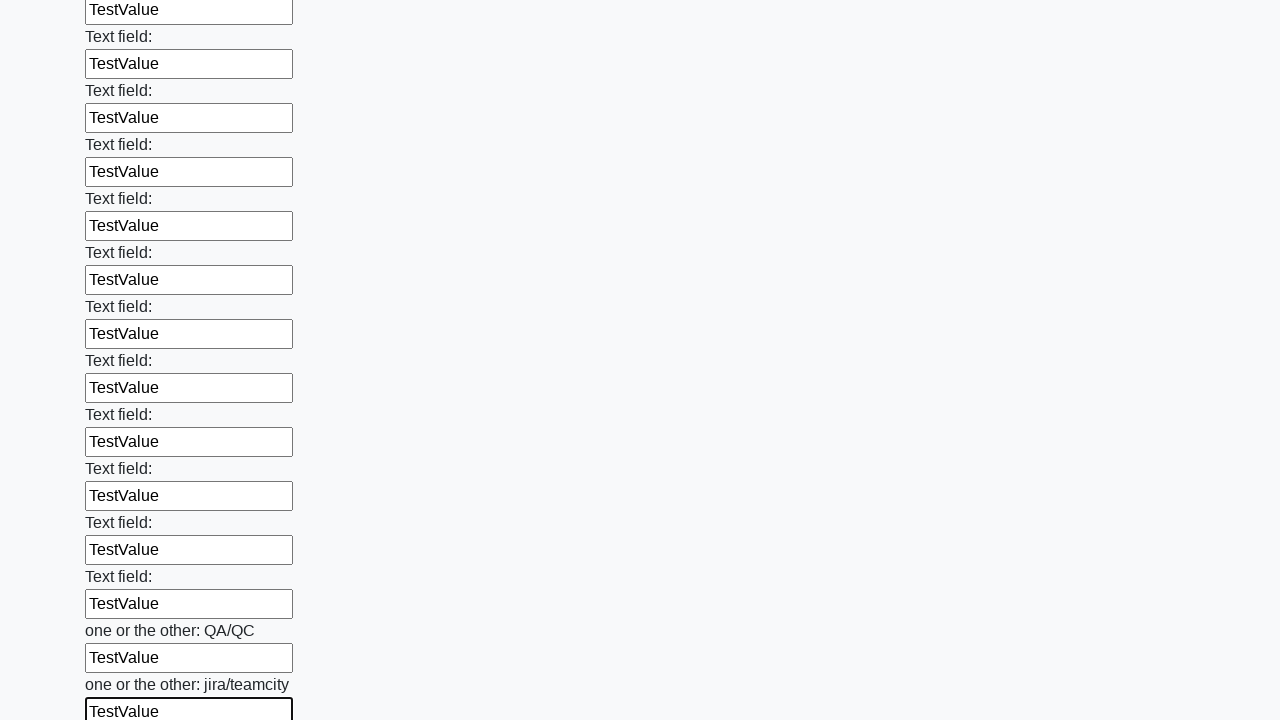

Filled an input field with 'TestValue' on input >> nth=89
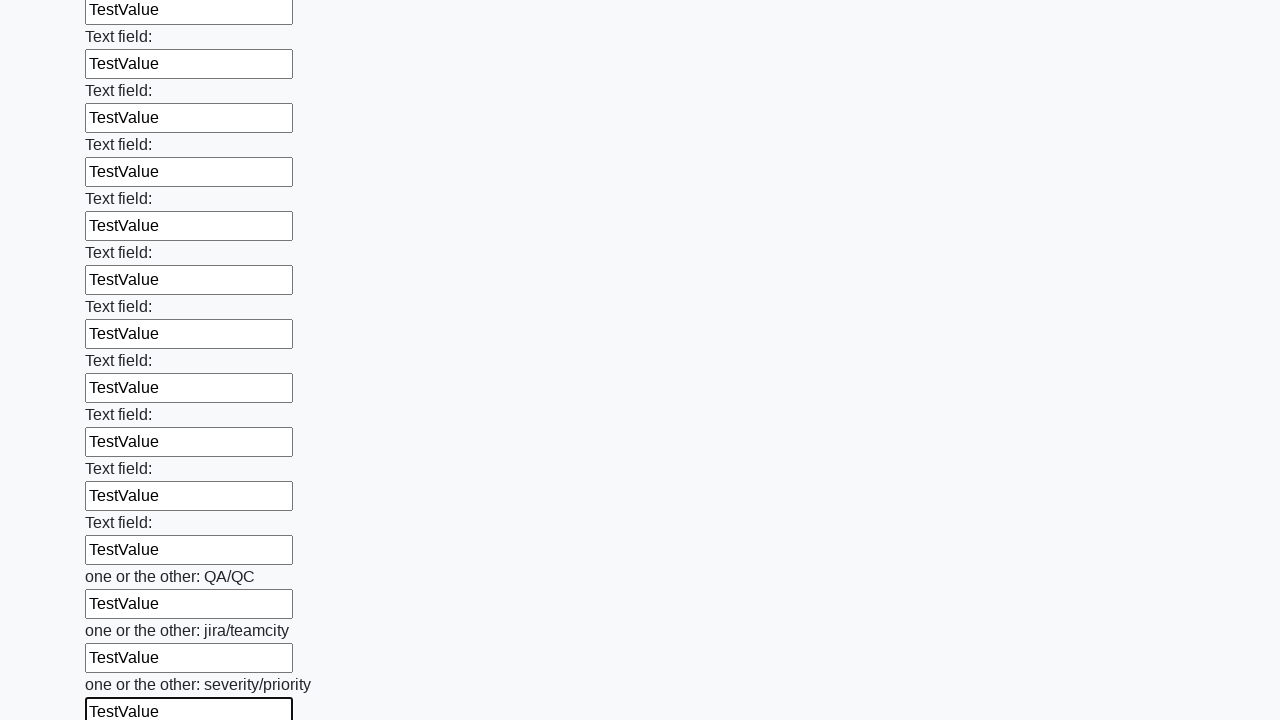

Filled an input field with 'TestValue' on input >> nth=90
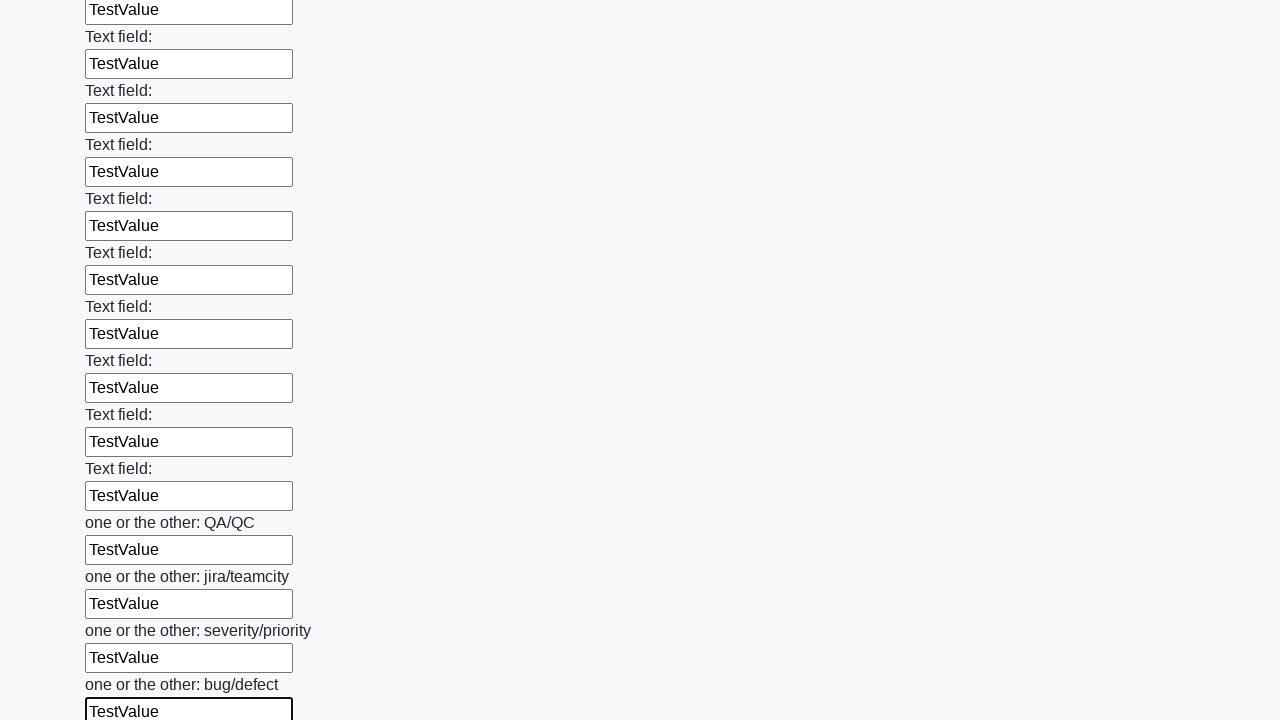

Filled an input field with 'TestValue' on input >> nth=91
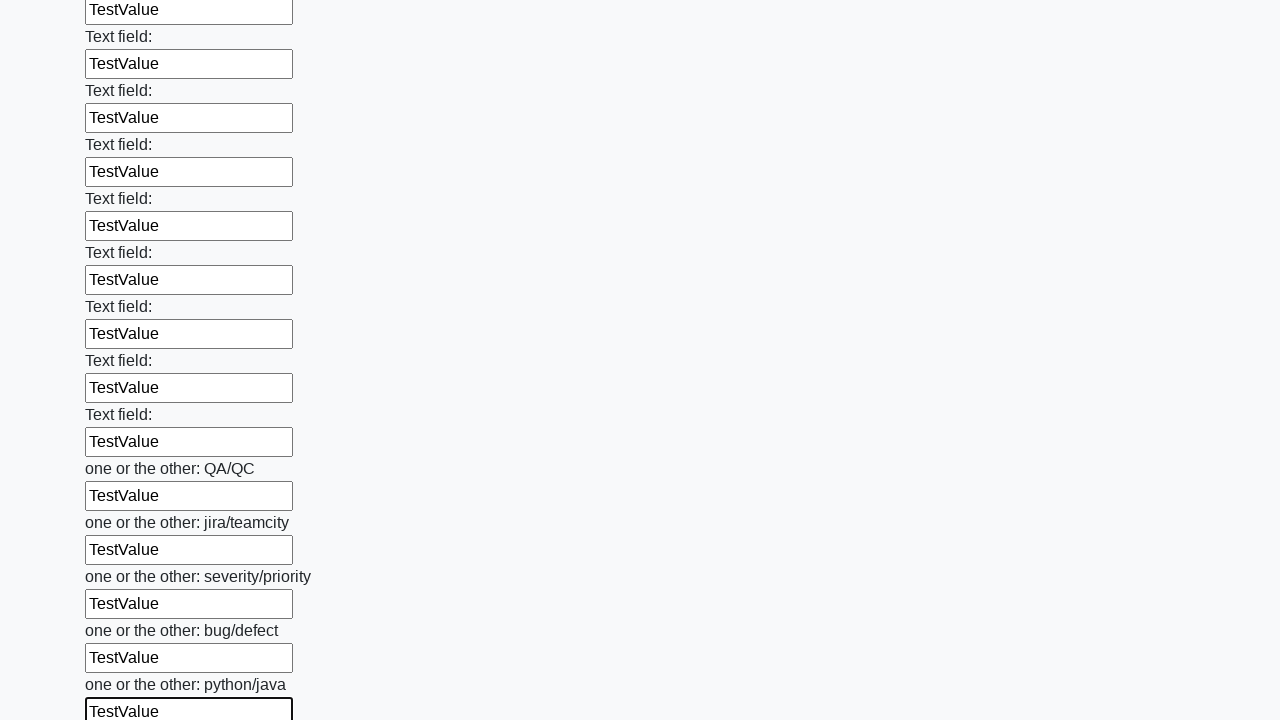

Filled an input field with 'TestValue' on input >> nth=92
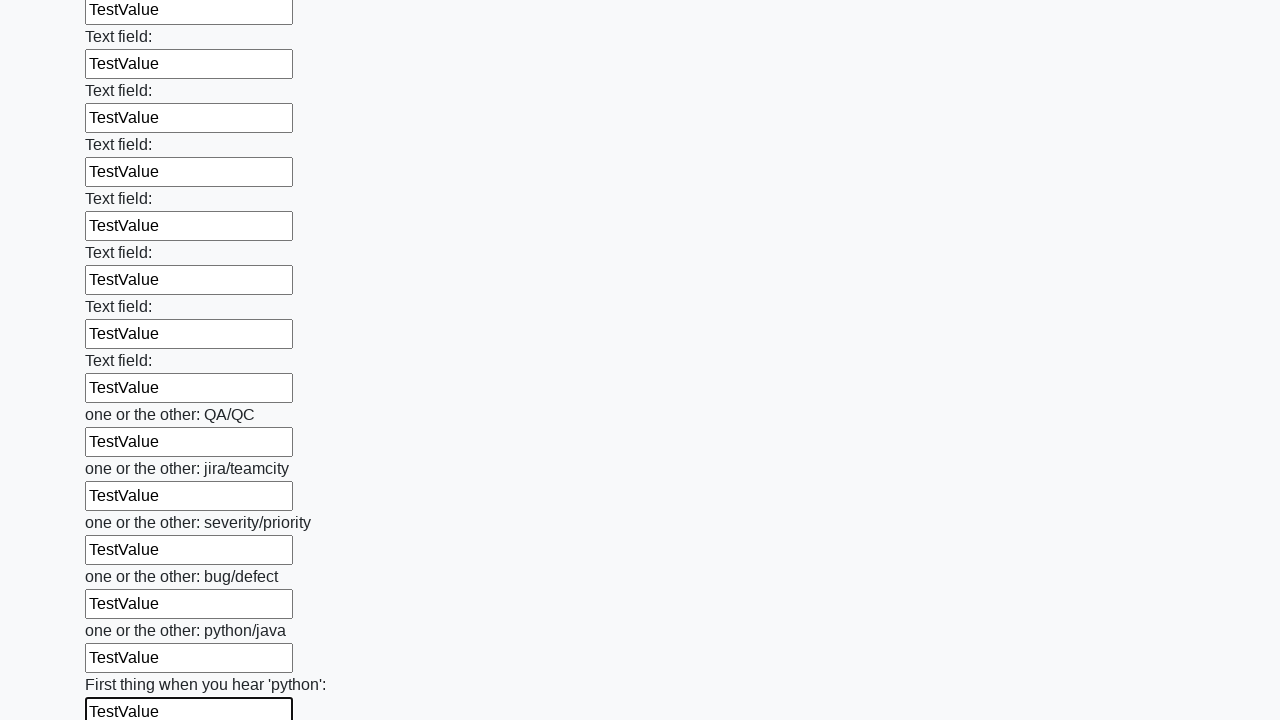

Filled an input field with 'TestValue' on input >> nth=93
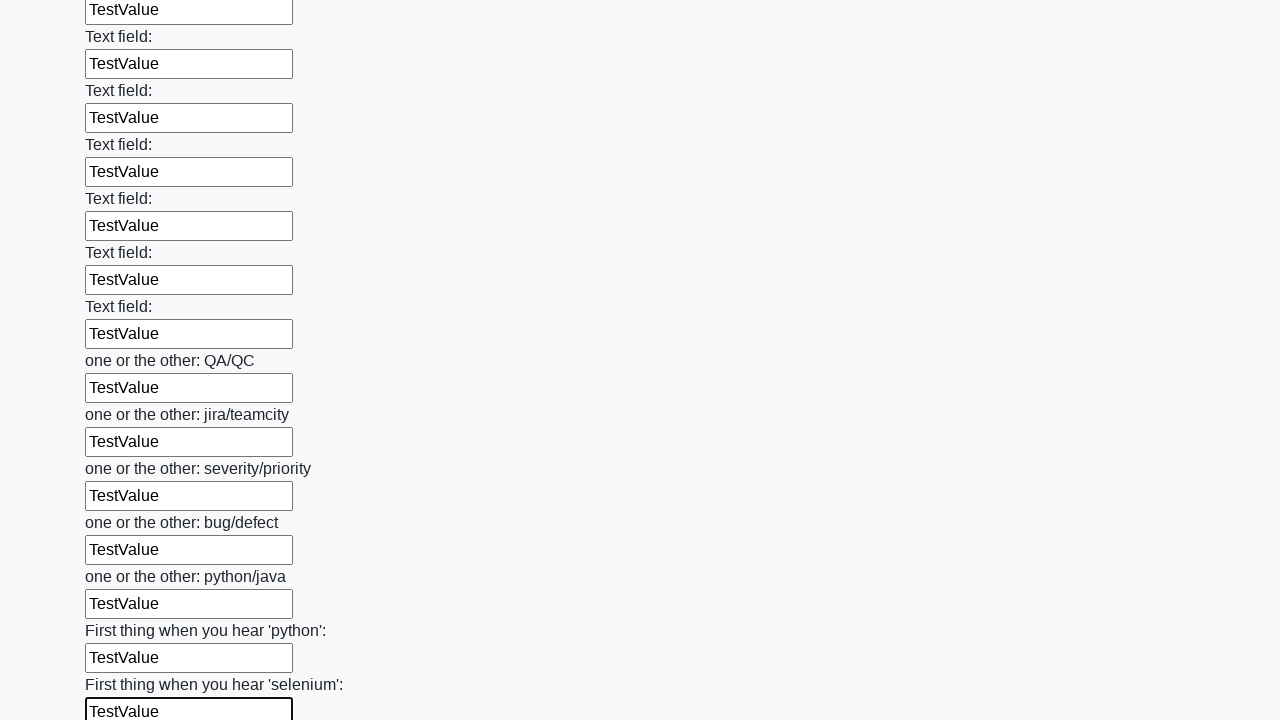

Filled an input field with 'TestValue' on input >> nth=94
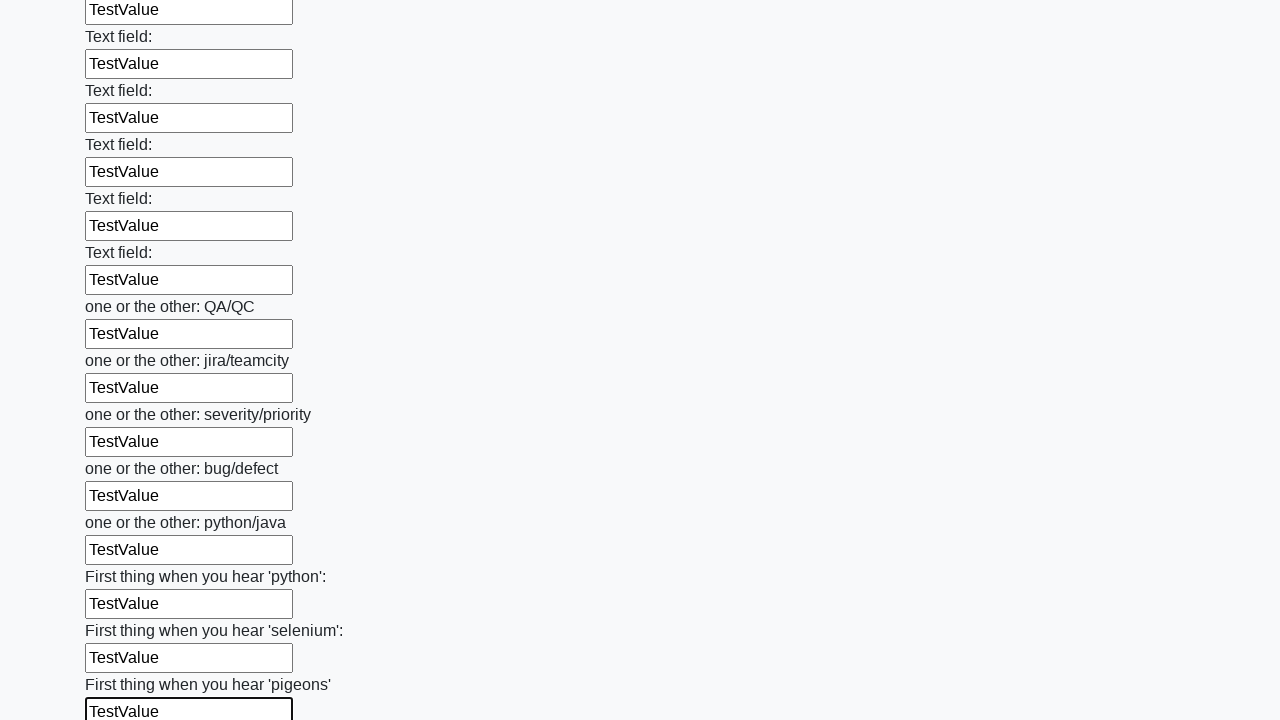

Filled an input field with 'TestValue' on input >> nth=95
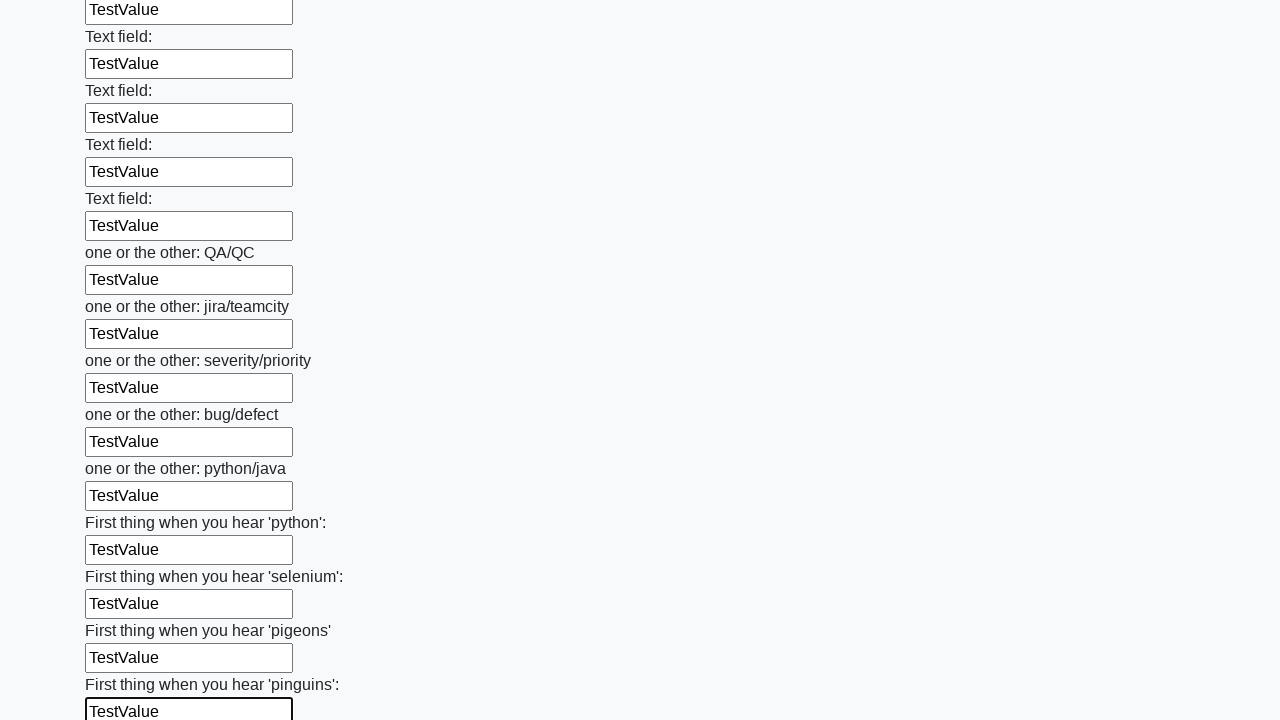

Filled an input field with 'TestValue' on input >> nth=96
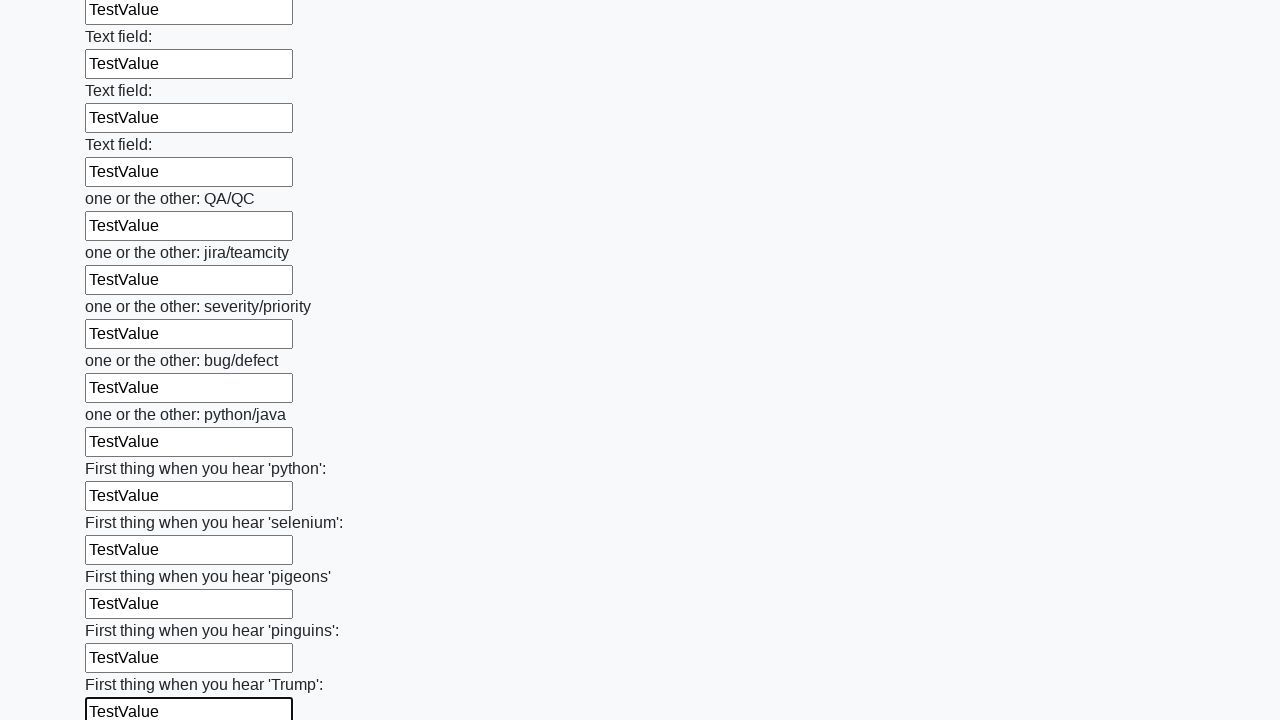

Filled an input field with 'TestValue' on input >> nth=97
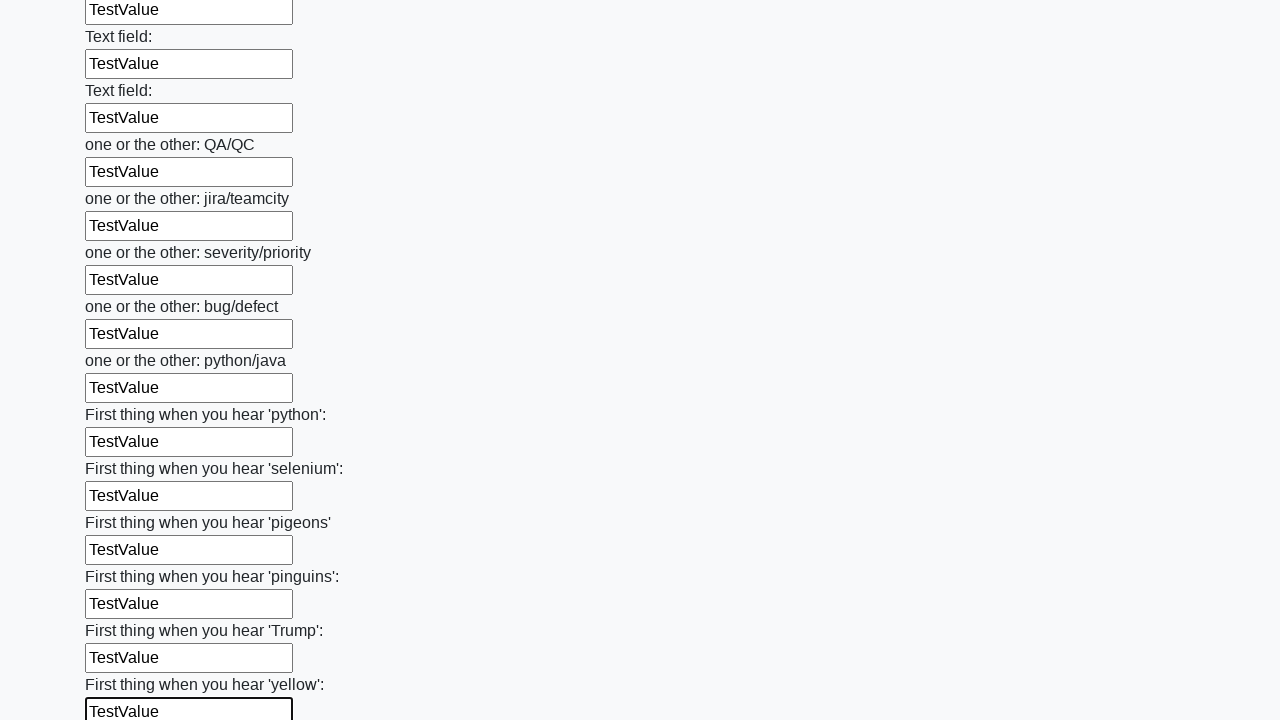

Filled an input field with 'TestValue' on input >> nth=98
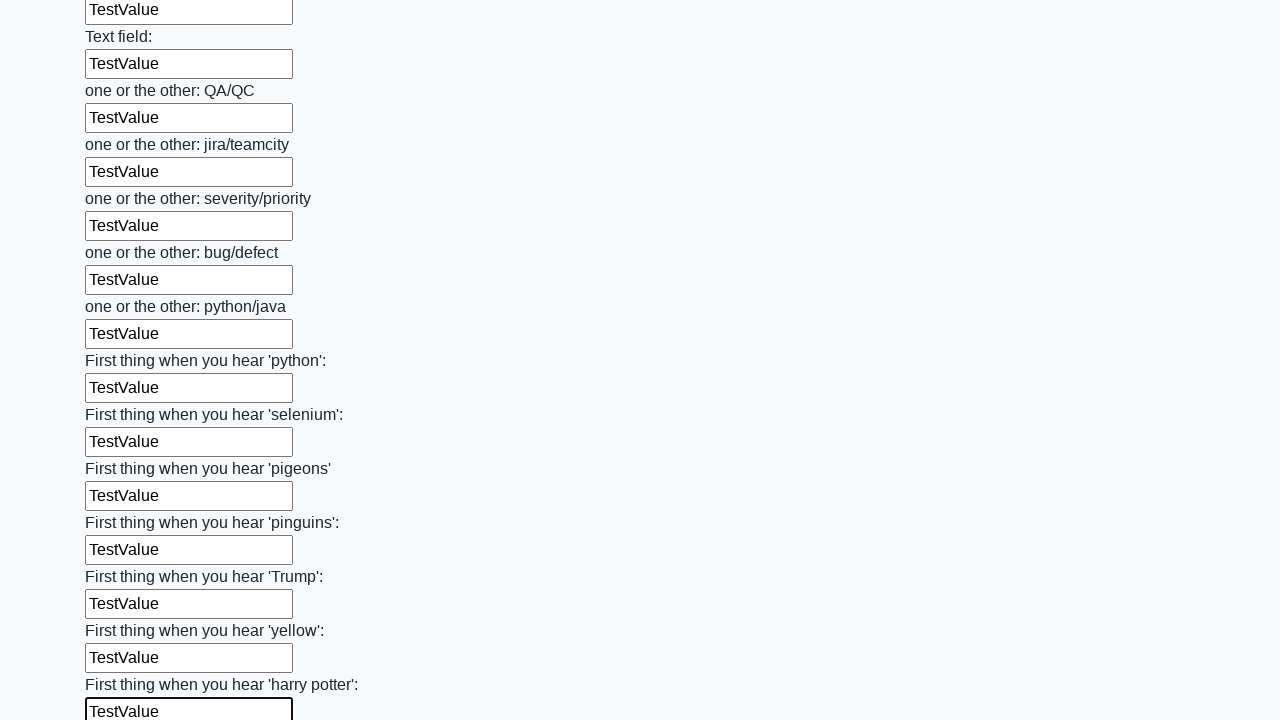

Filled an input field with 'TestValue' on input >> nth=99
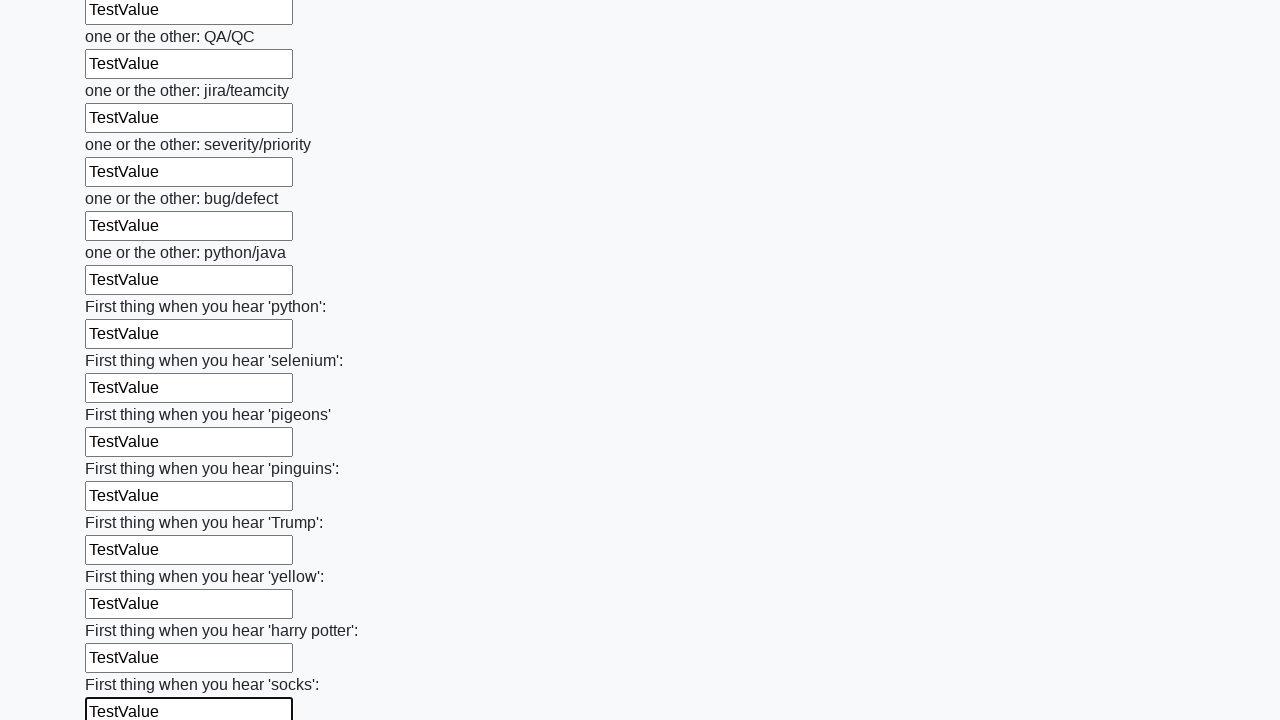

Clicked the submit button to submit the form at (123, 611) on button.btn
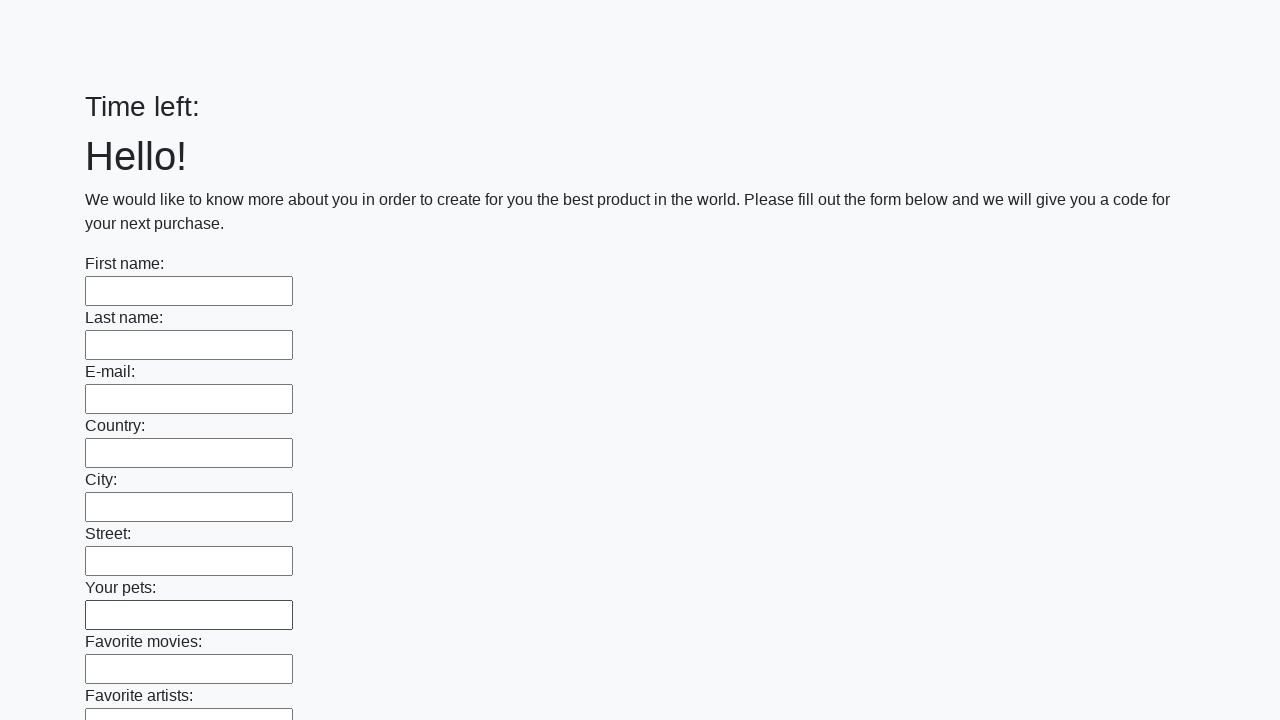

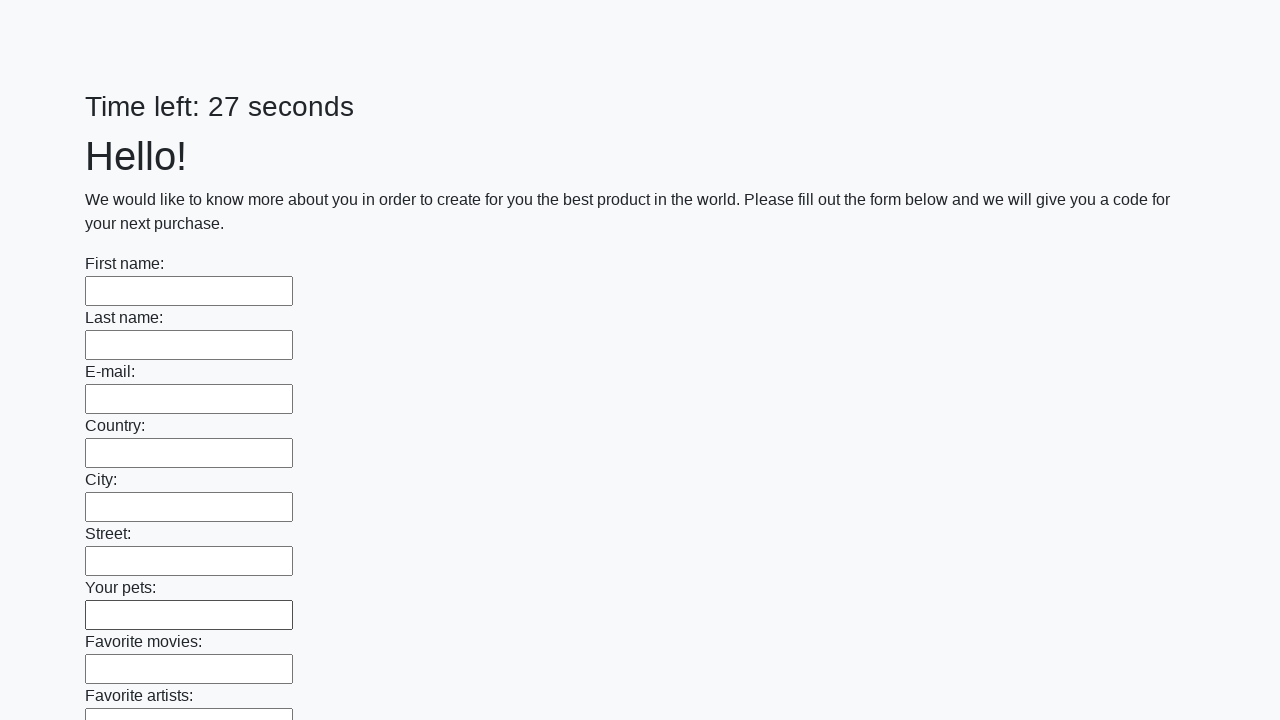